Navigates through book listings on a bookstore website, clicking on each book to view its details page and then returning to the main listing

Starting URL: https://books.toscrape.com/

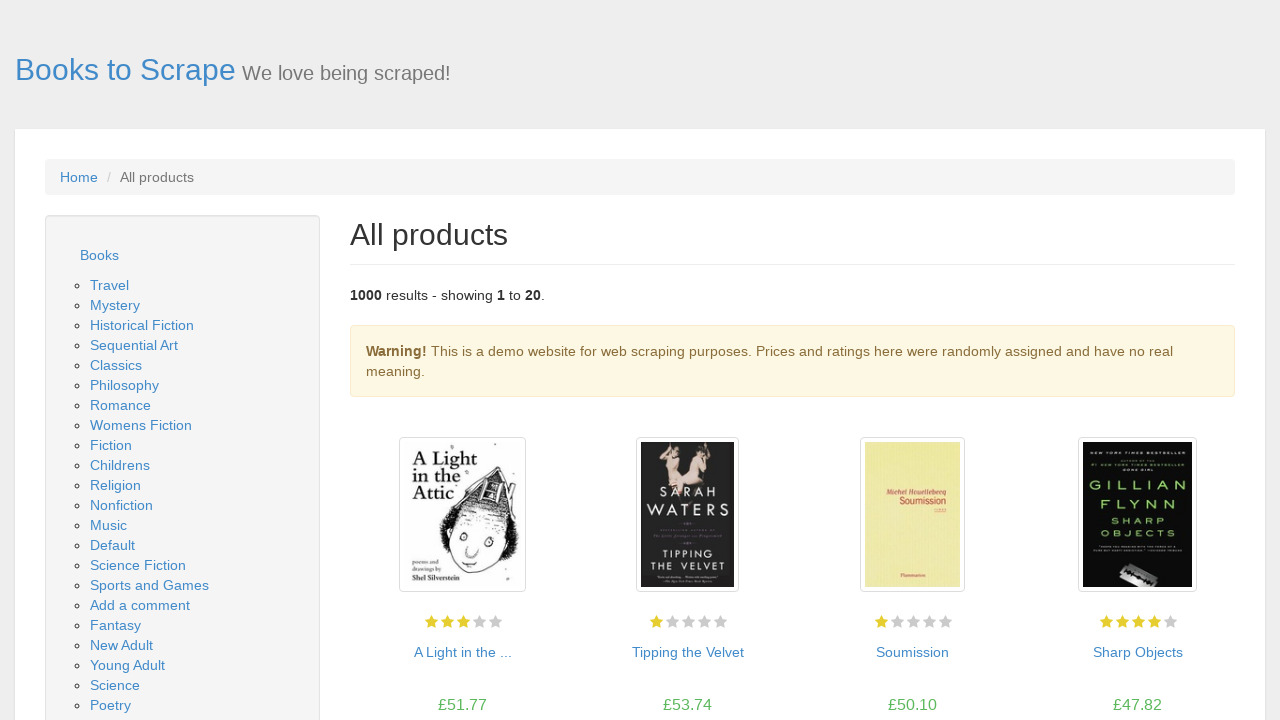

Retrieved all book title links from the bookstore listing
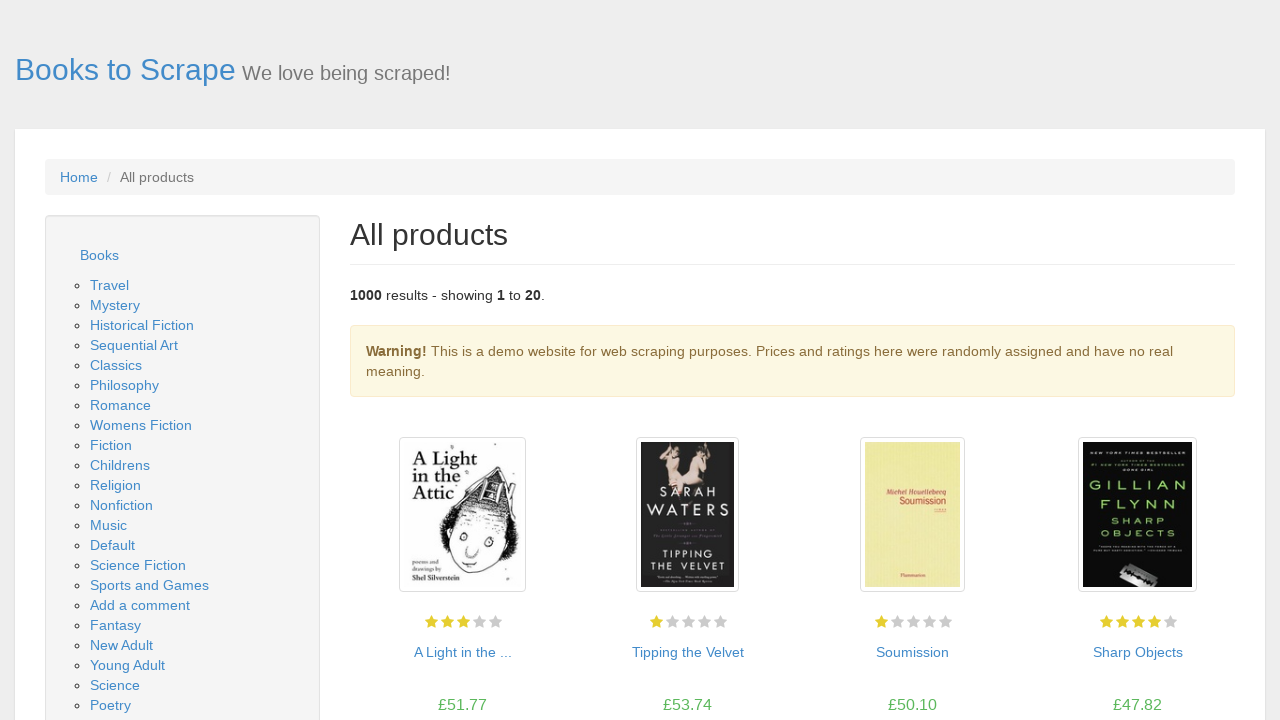

Re-fetched book links for iteration 1
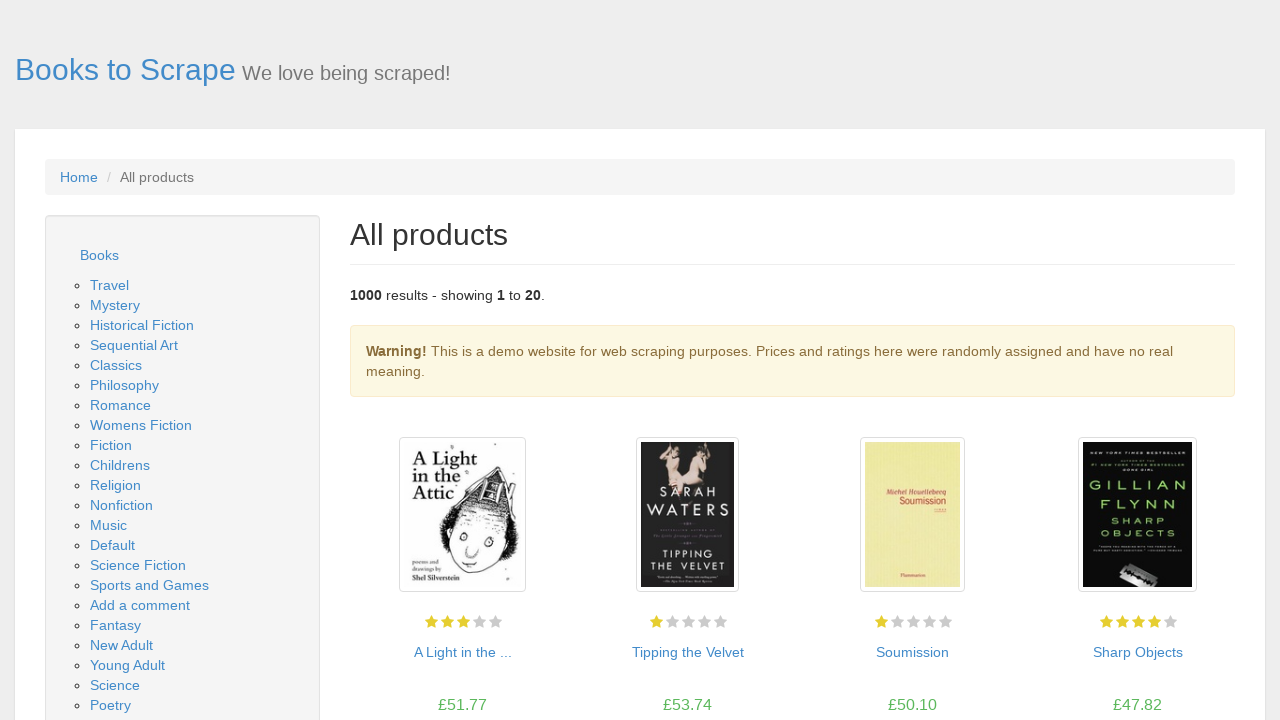

Clicked on book 1 to view its details at (462, 652) on a >> nth=54
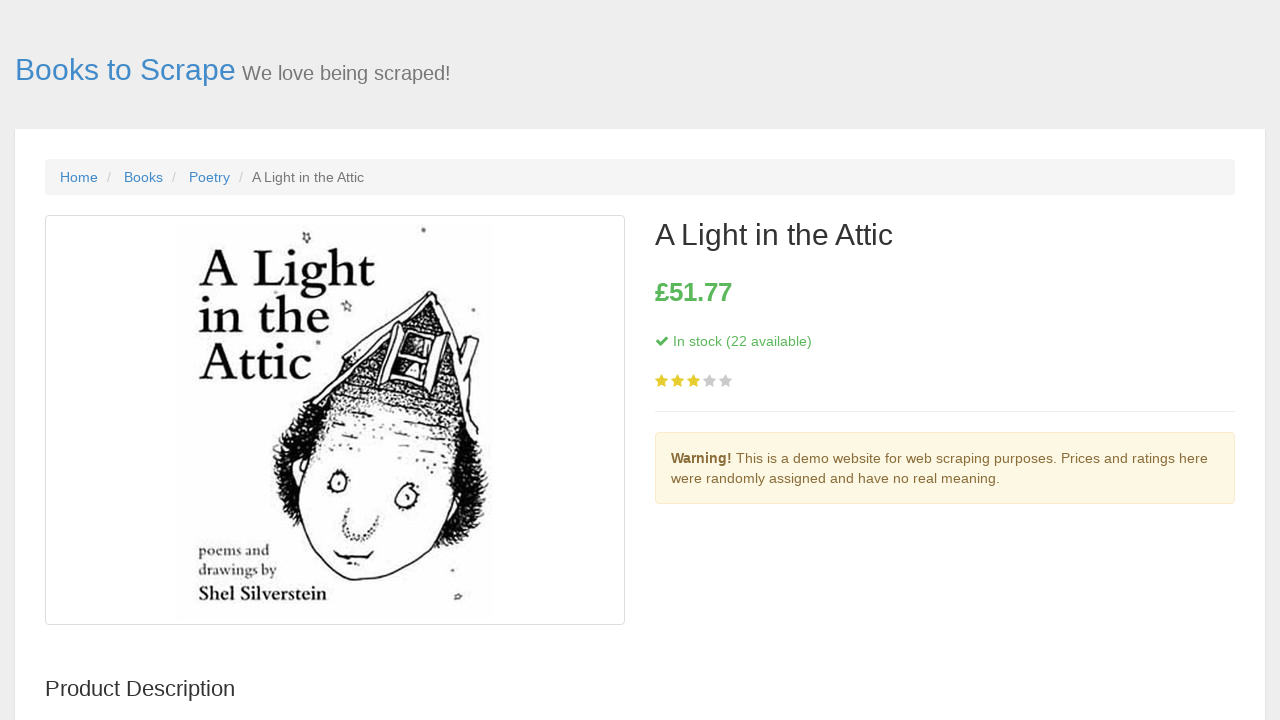

Book details page loaded successfully
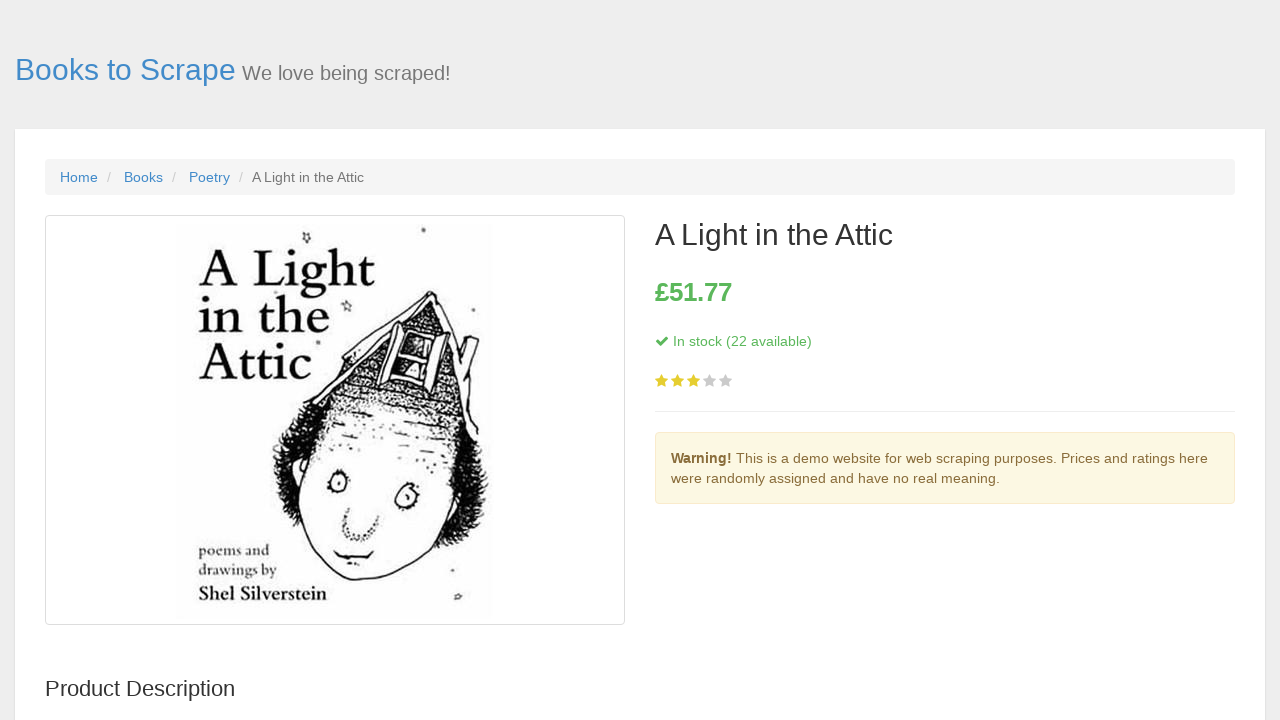

Navigated back to the main book listing
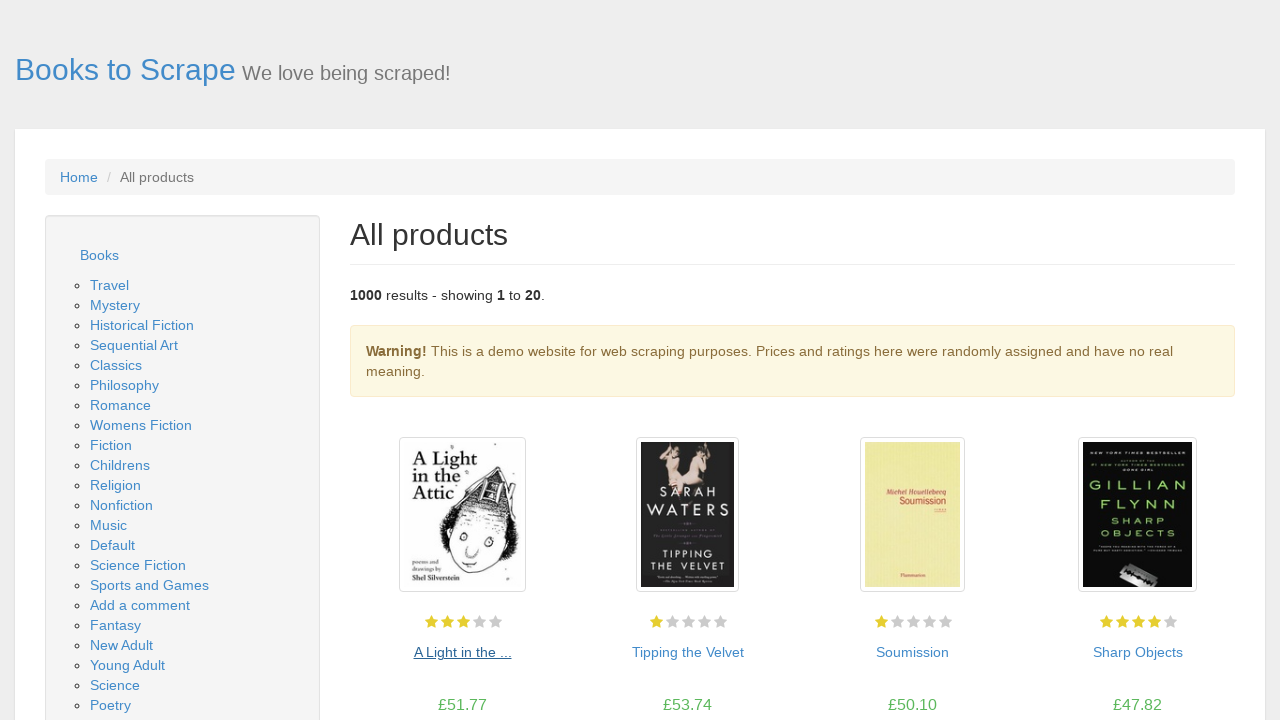

Main listing page reloaded and ready for next book
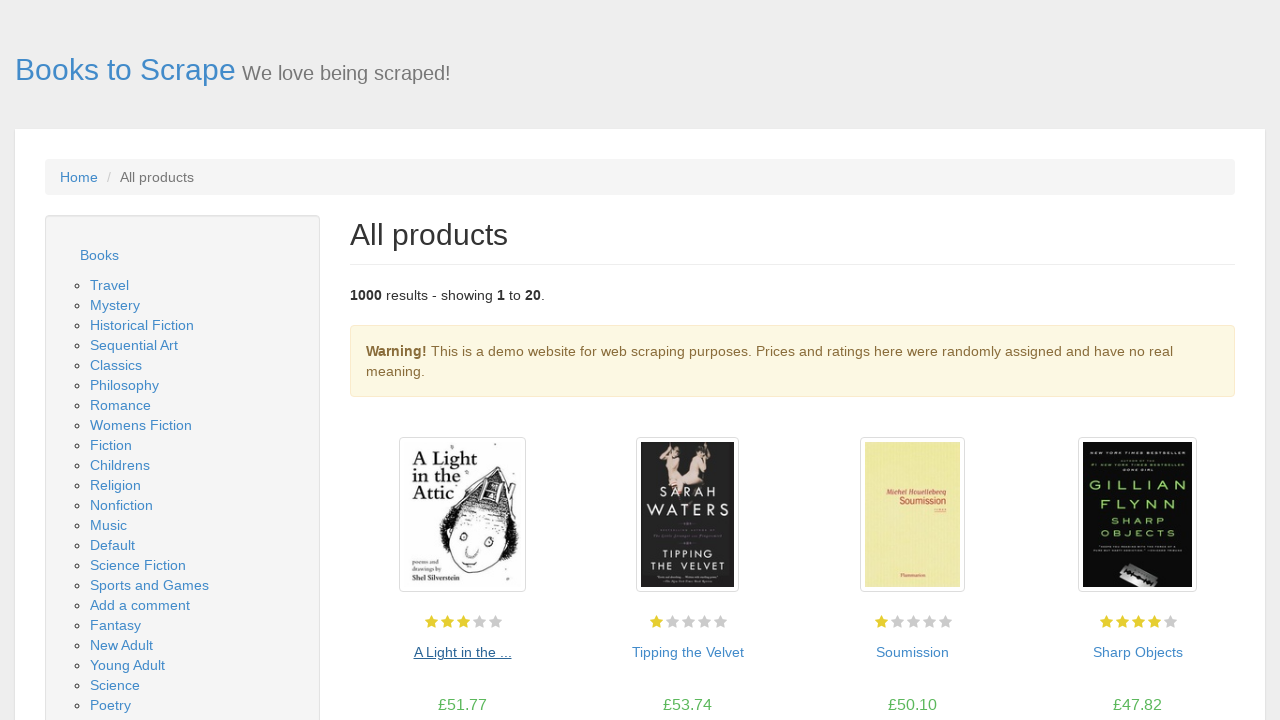

Re-fetched book links for iteration 2
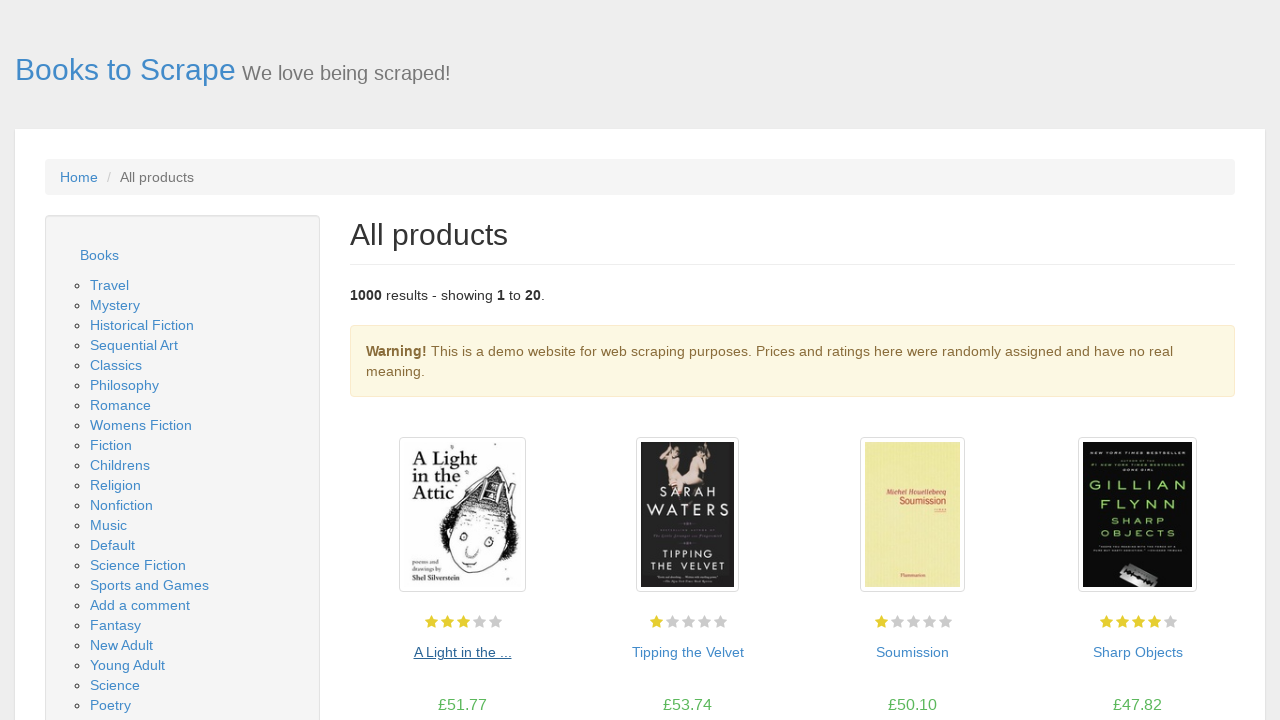

Clicked on book 2 to view its details at (688, 652) on a >> nth=56
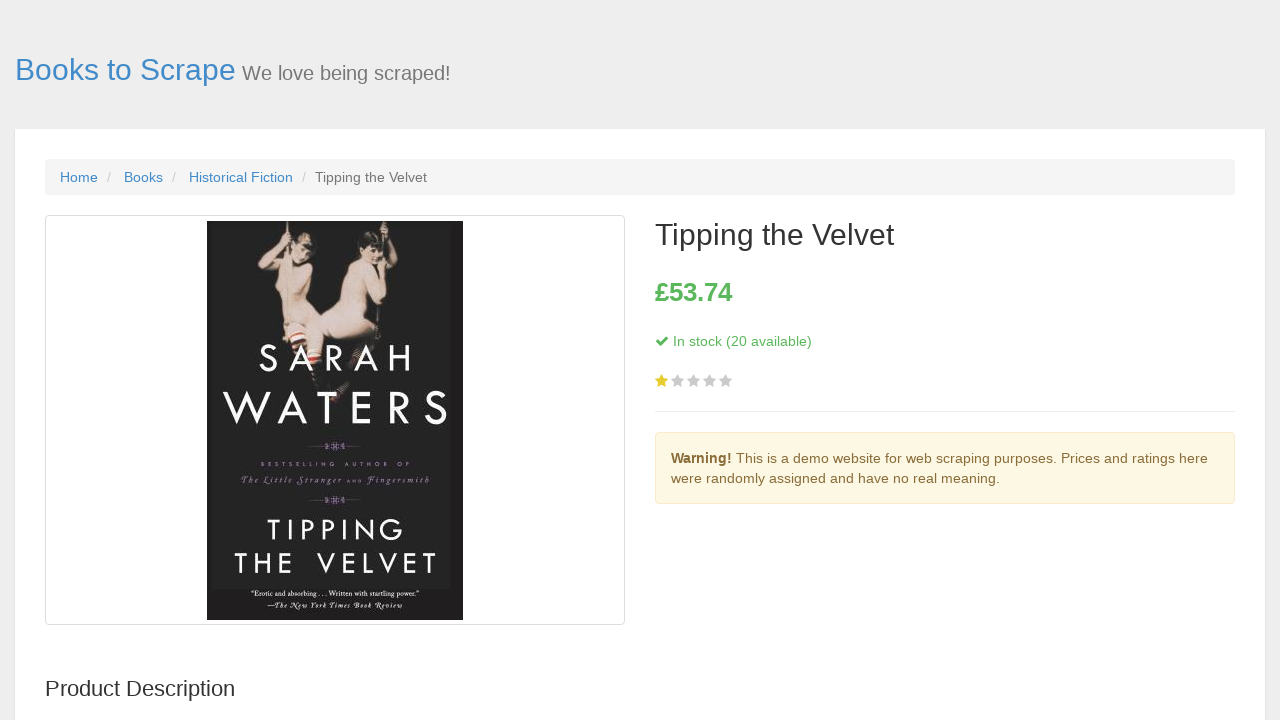

Book details page loaded successfully
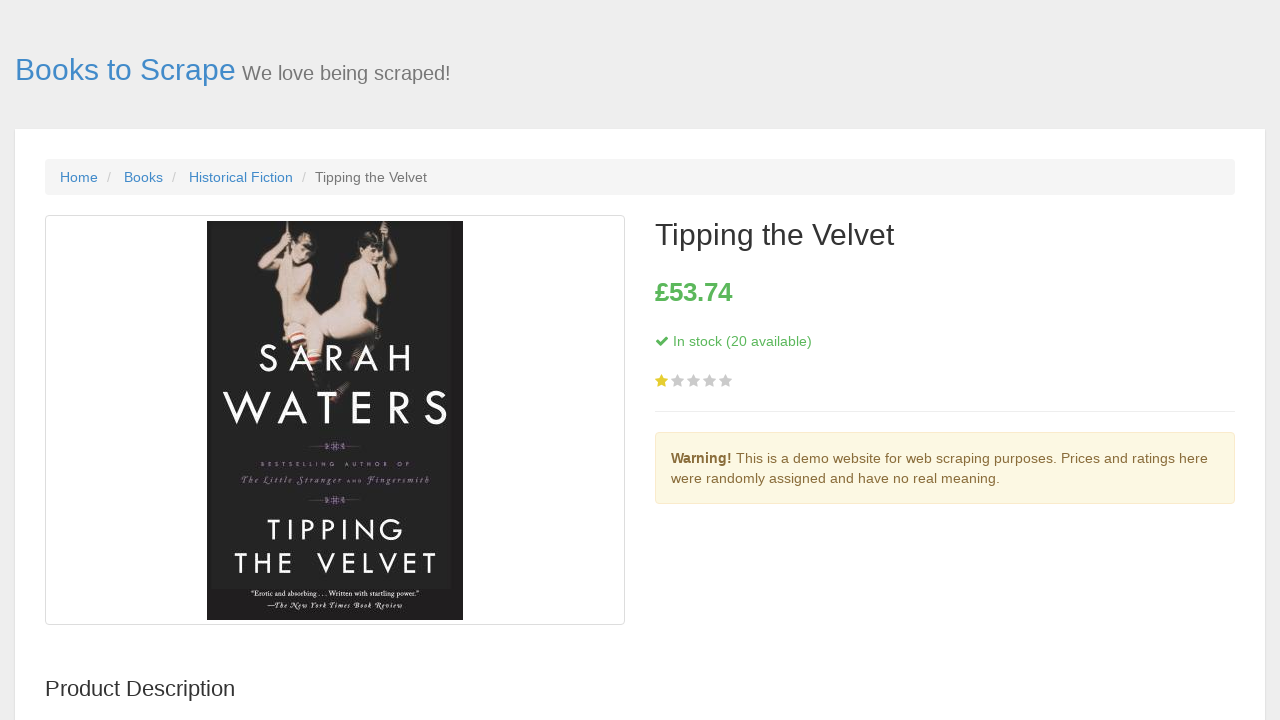

Navigated back to the main book listing
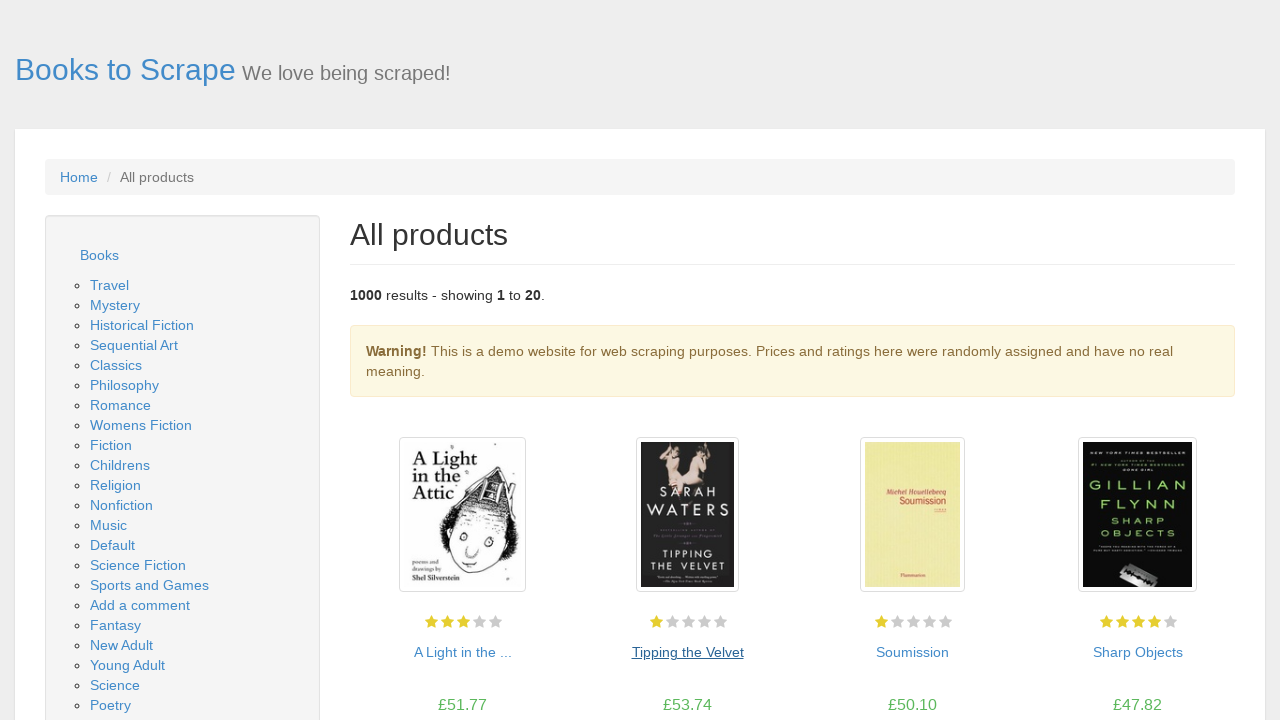

Main listing page reloaded and ready for next book
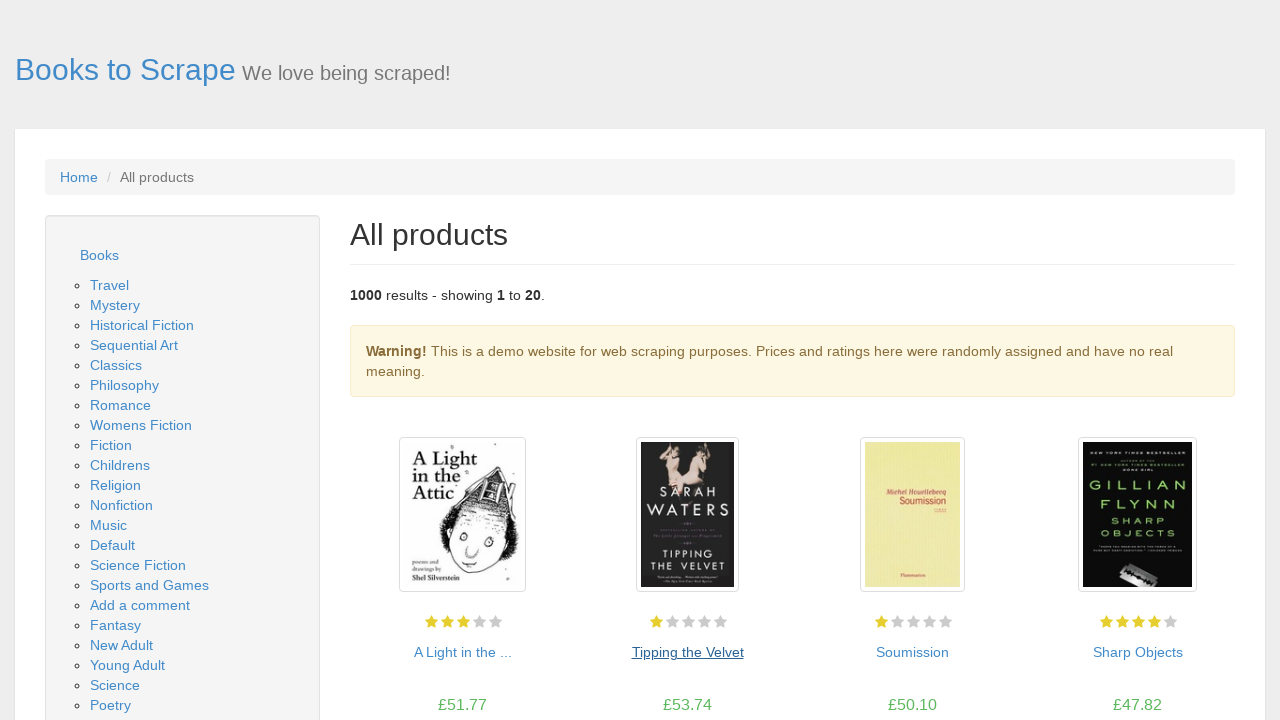

Re-fetched book links for iteration 3
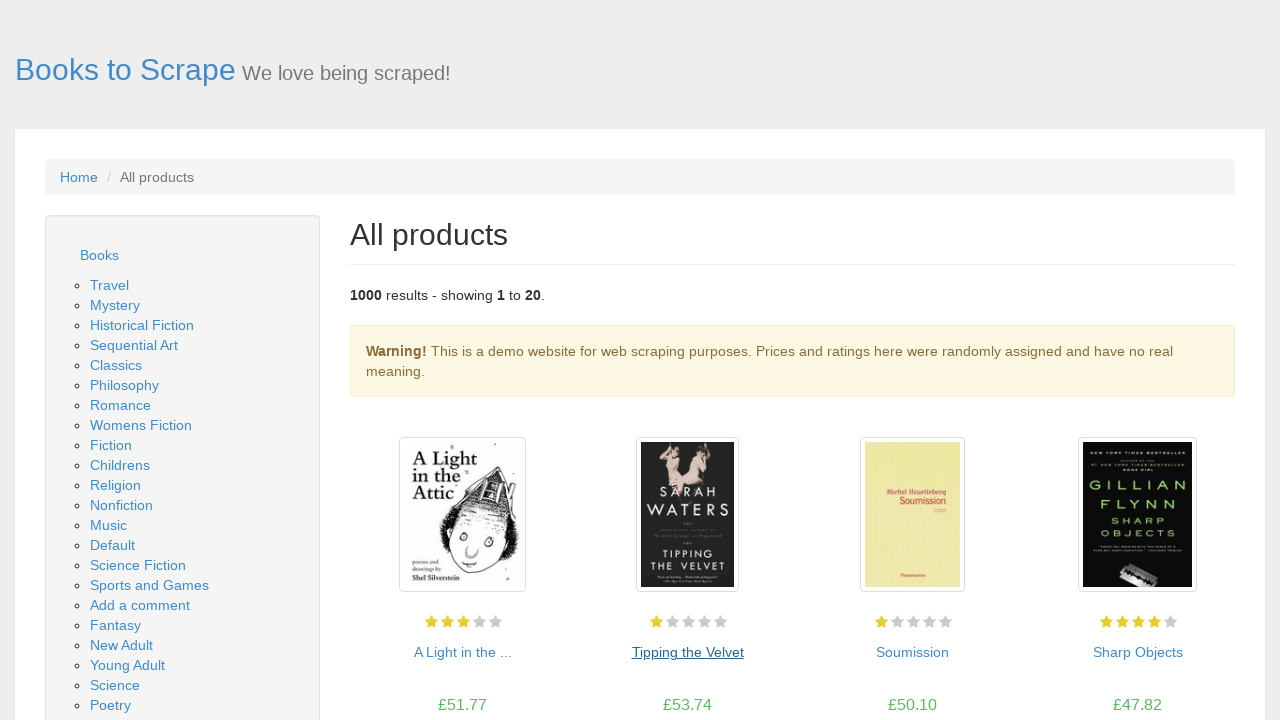

Clicked on book 3 to view its details at (912, 652) on a >> nth=58
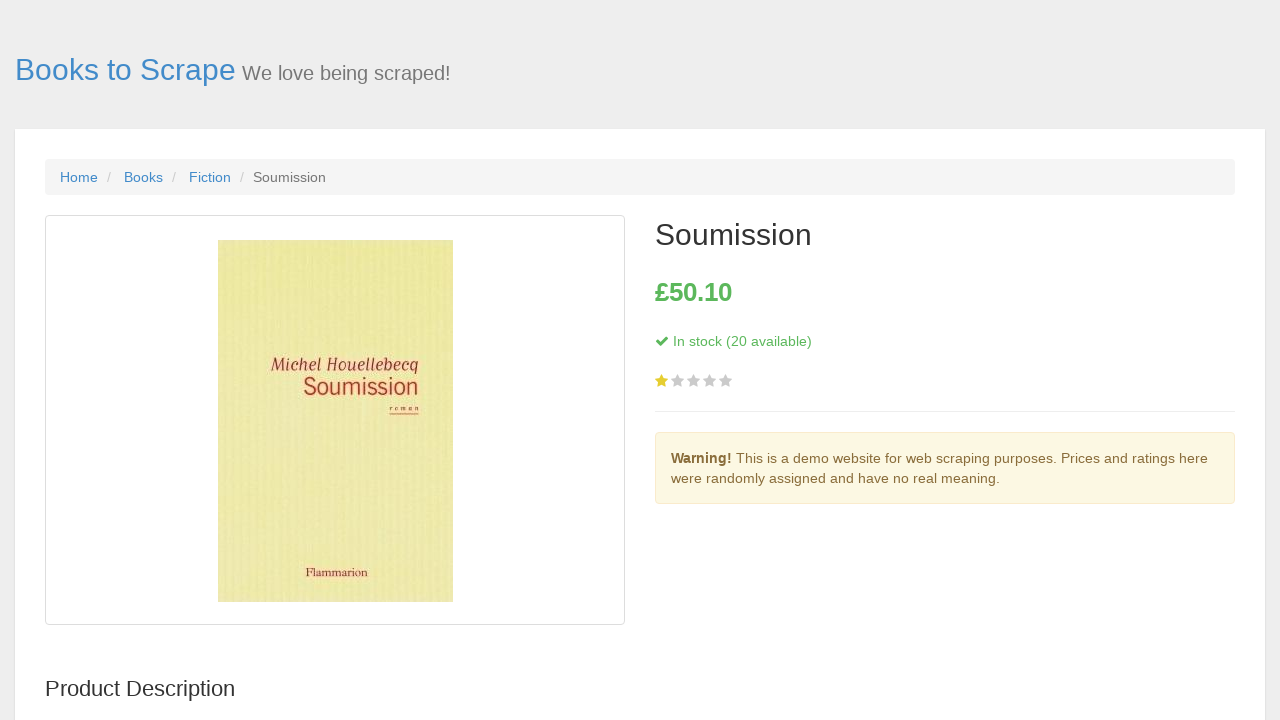

Book details page loaded successfully
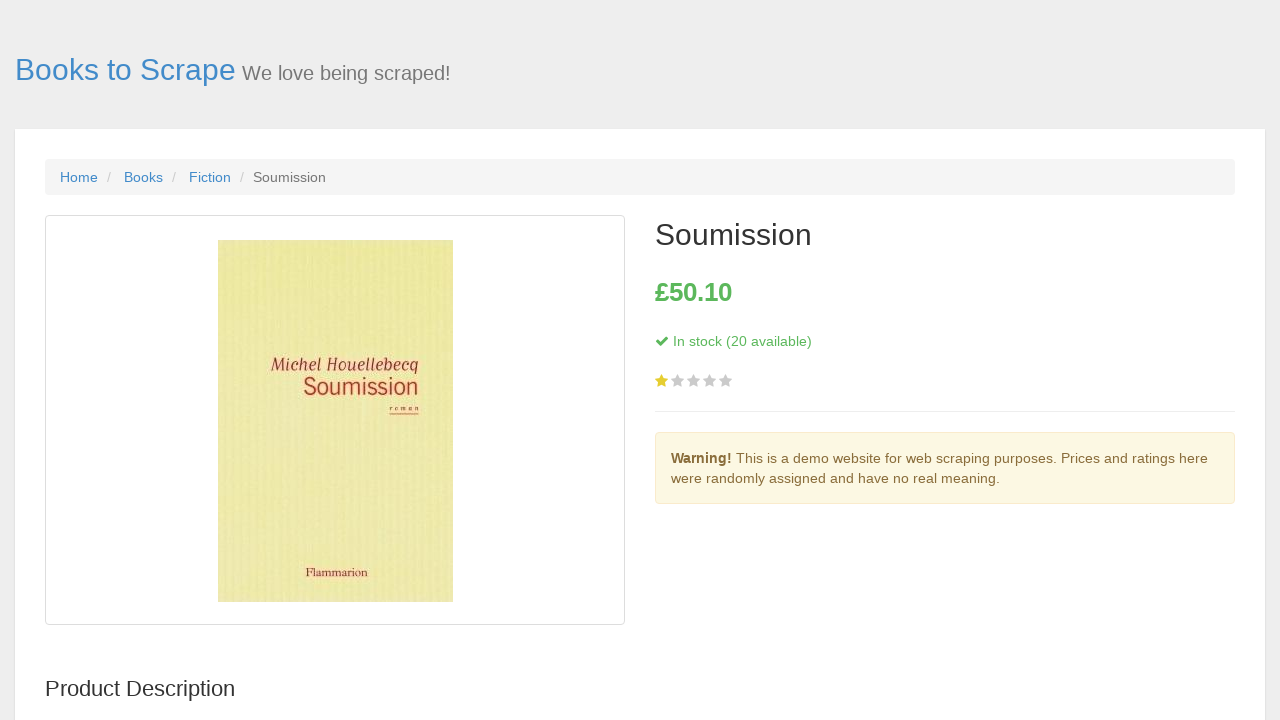

Navigated back to the main book listing
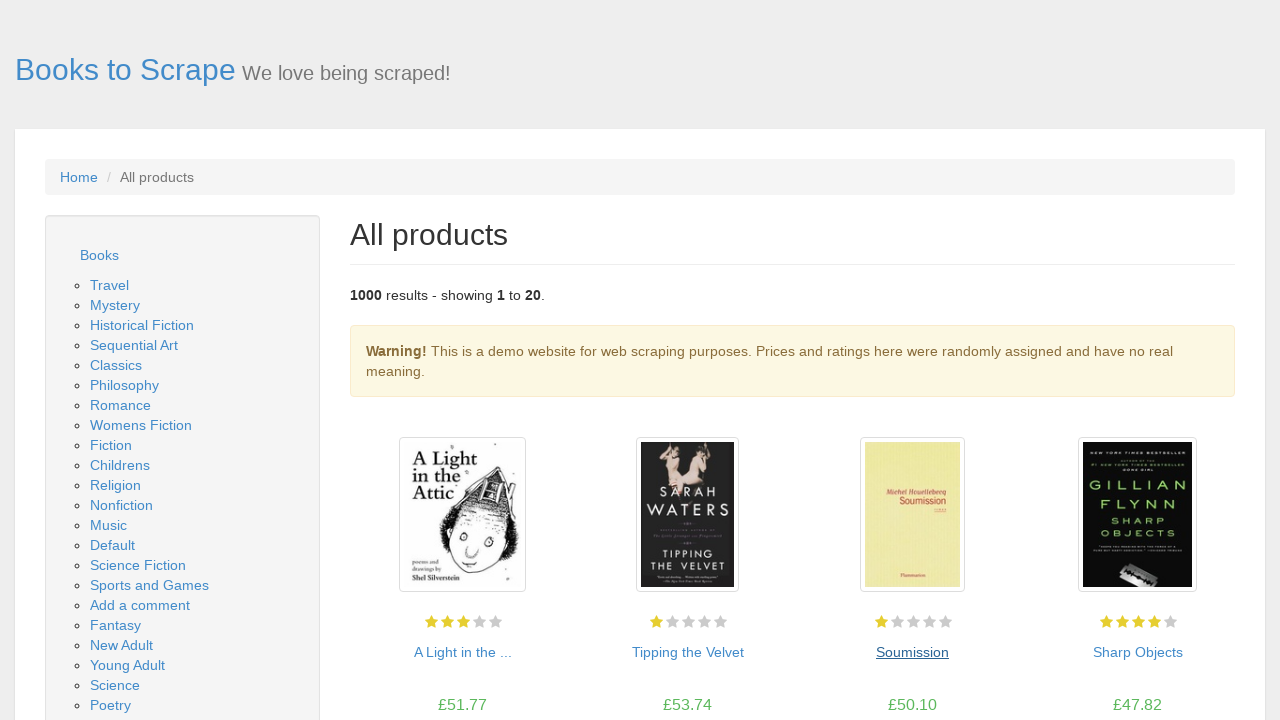

Main listing page reloaded and ready for next book
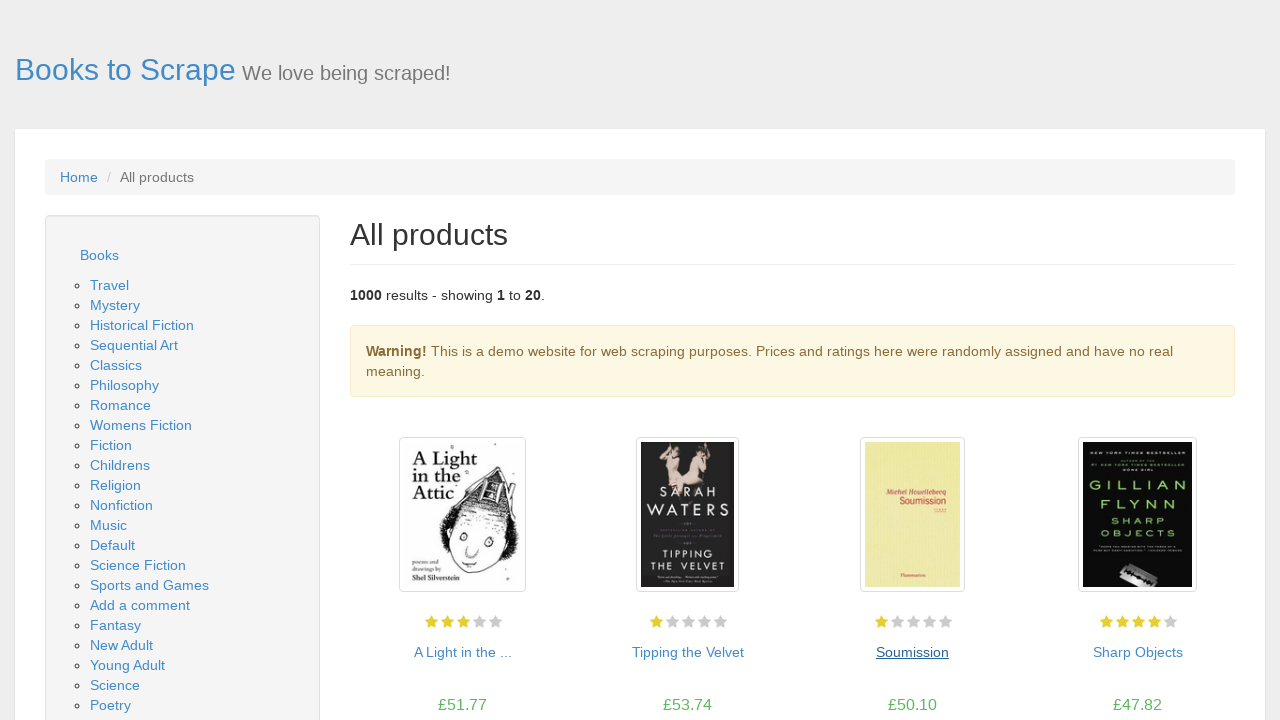

Re-fetched book links for iteration 4
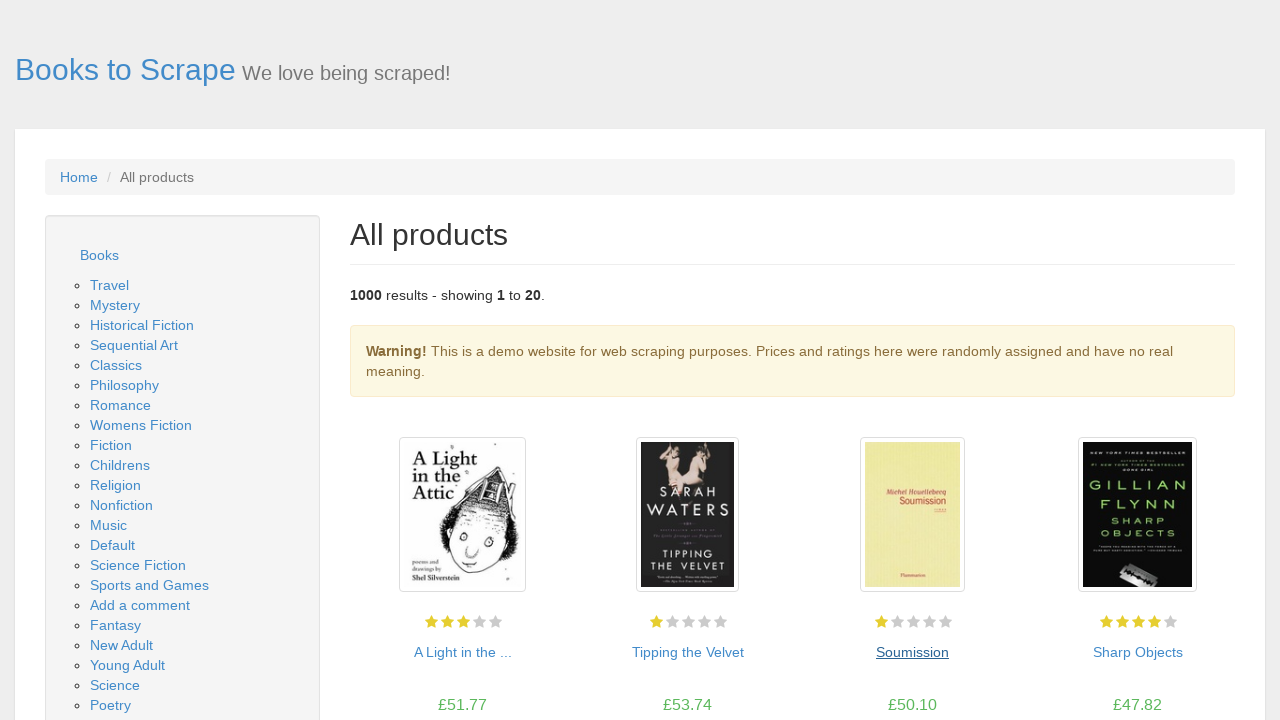

Clicked on book 4 to view its details at (1138, 652) on a >> nth=60
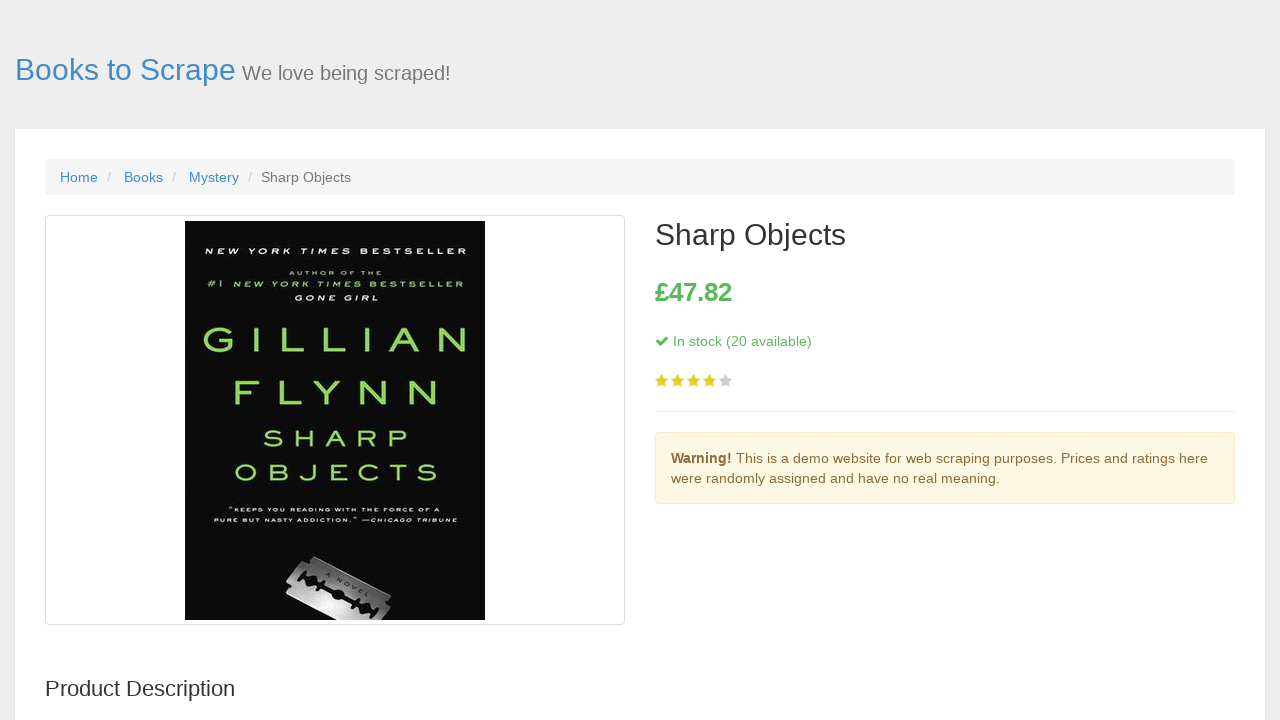

Book details page loaded successfully
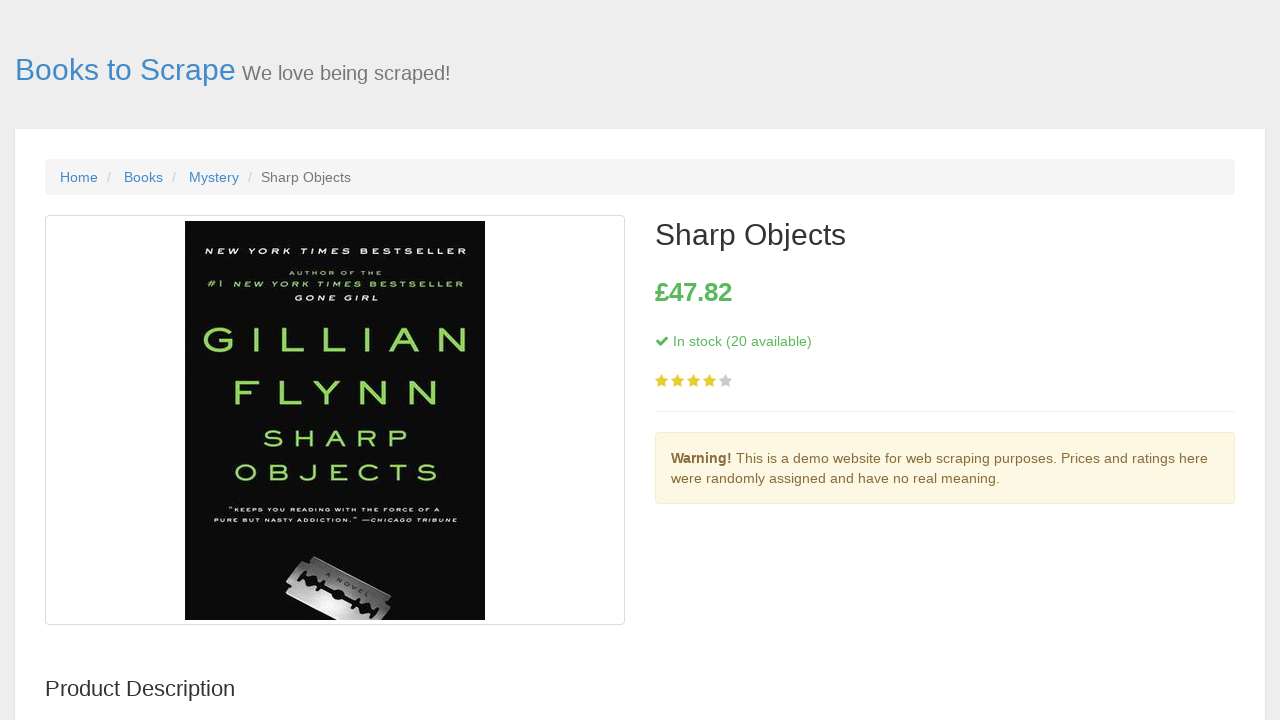

Navigated back to the main book listing
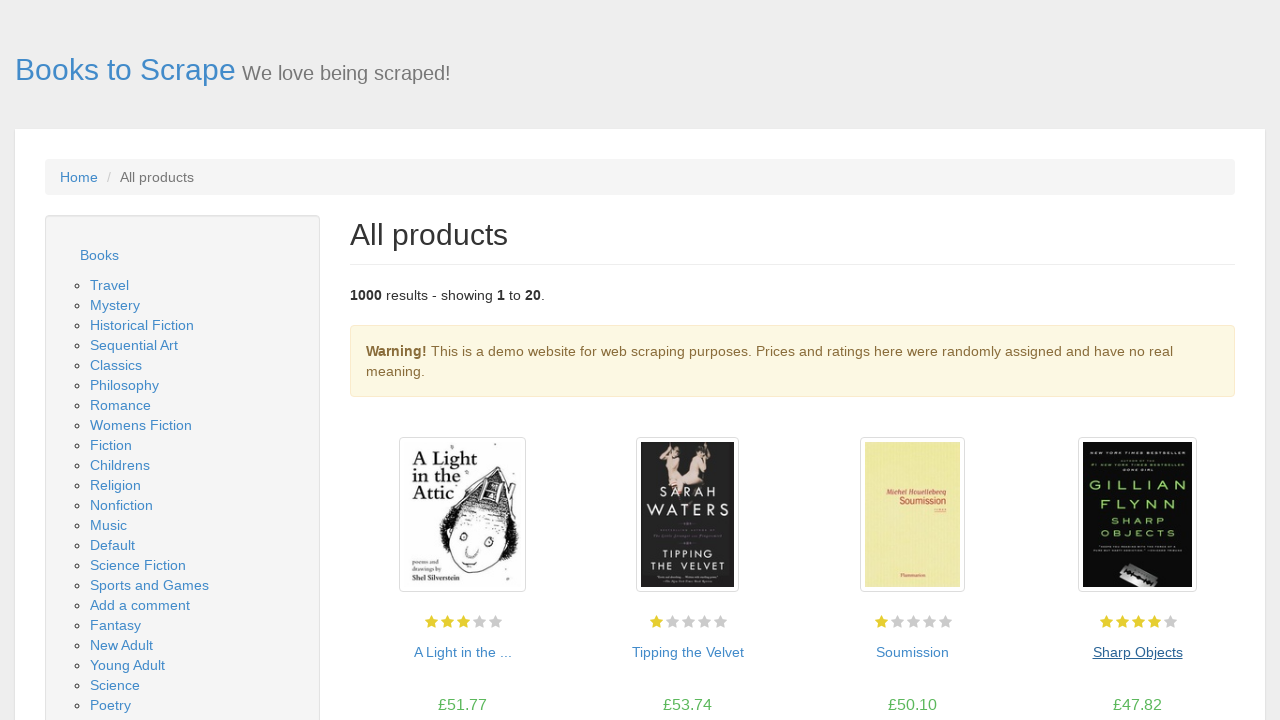

Main listing page reloaded and ready for next book
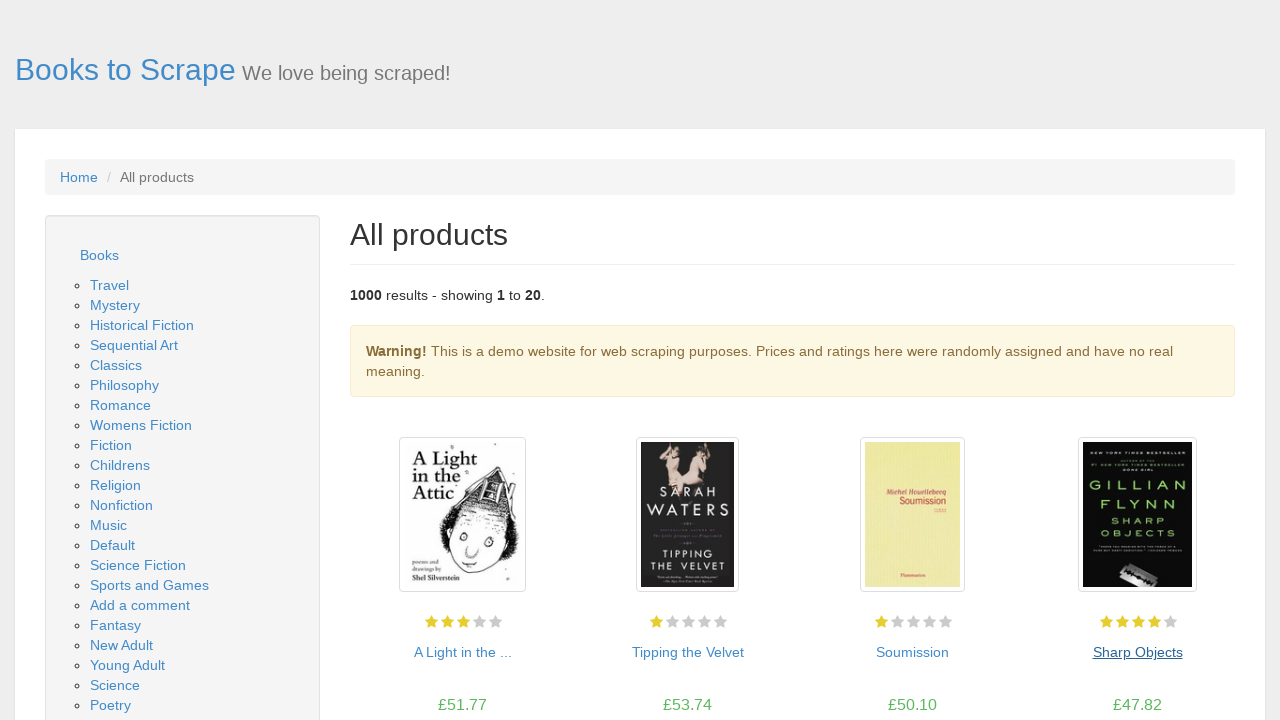

Re-fetched book links for iteration 5
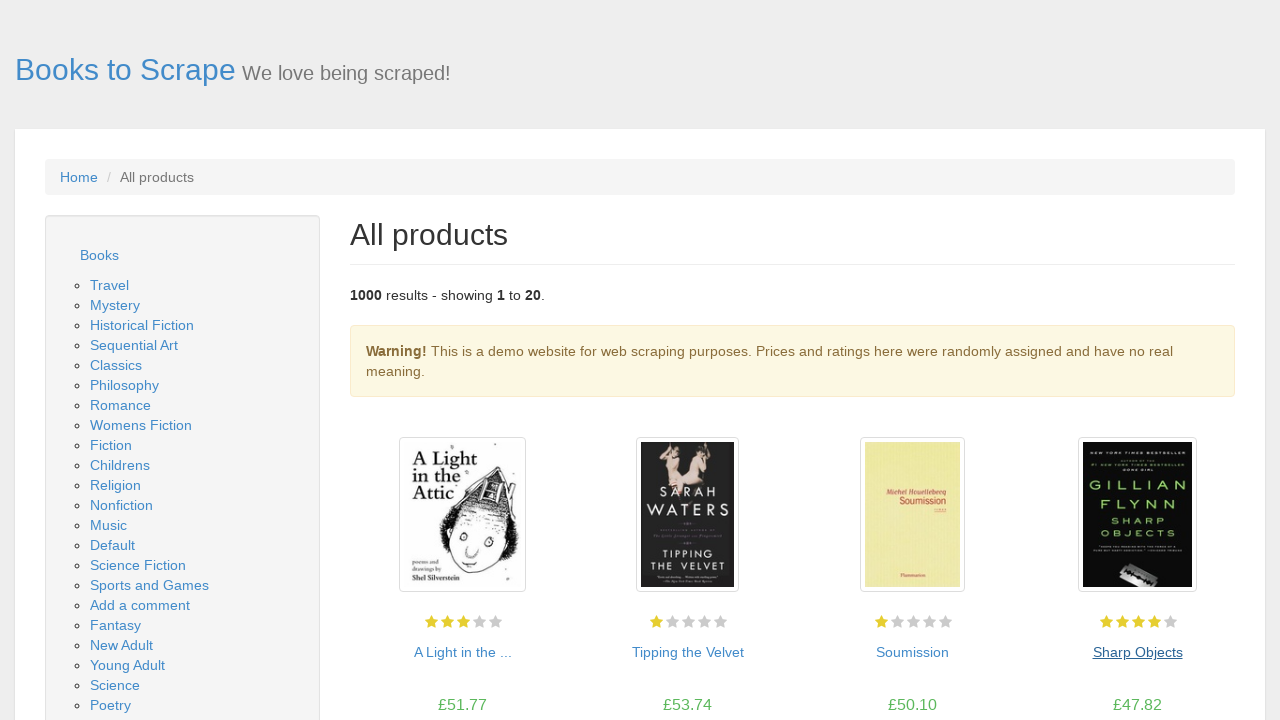

Clicked on book 5 to view its details at (462, 360) on a >> nth=62
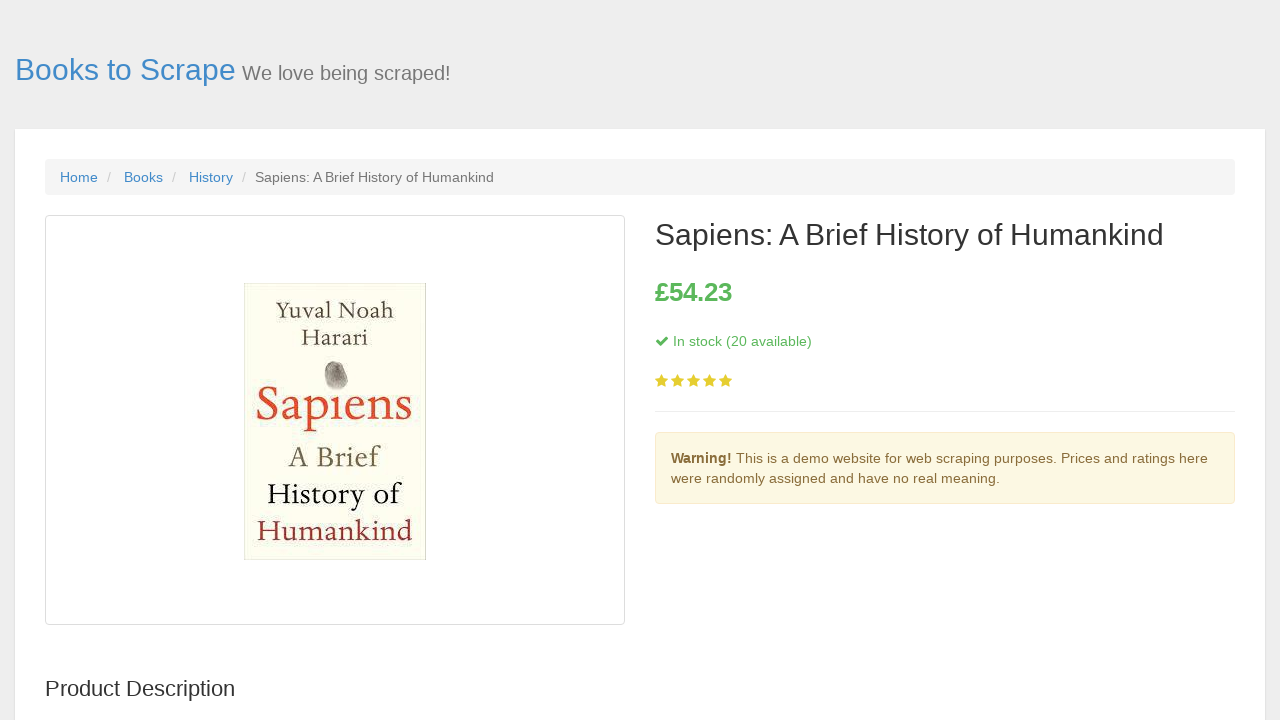

Book details page loaded successfully
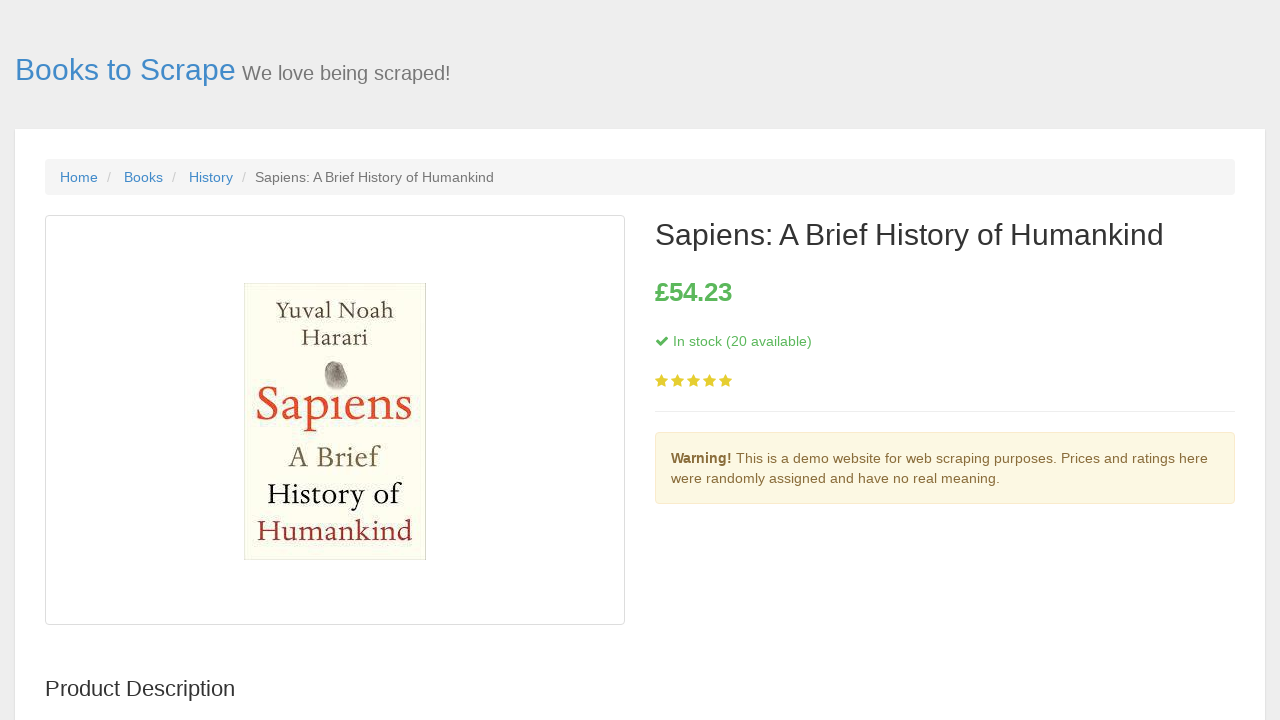

Navigated back to the main book listing
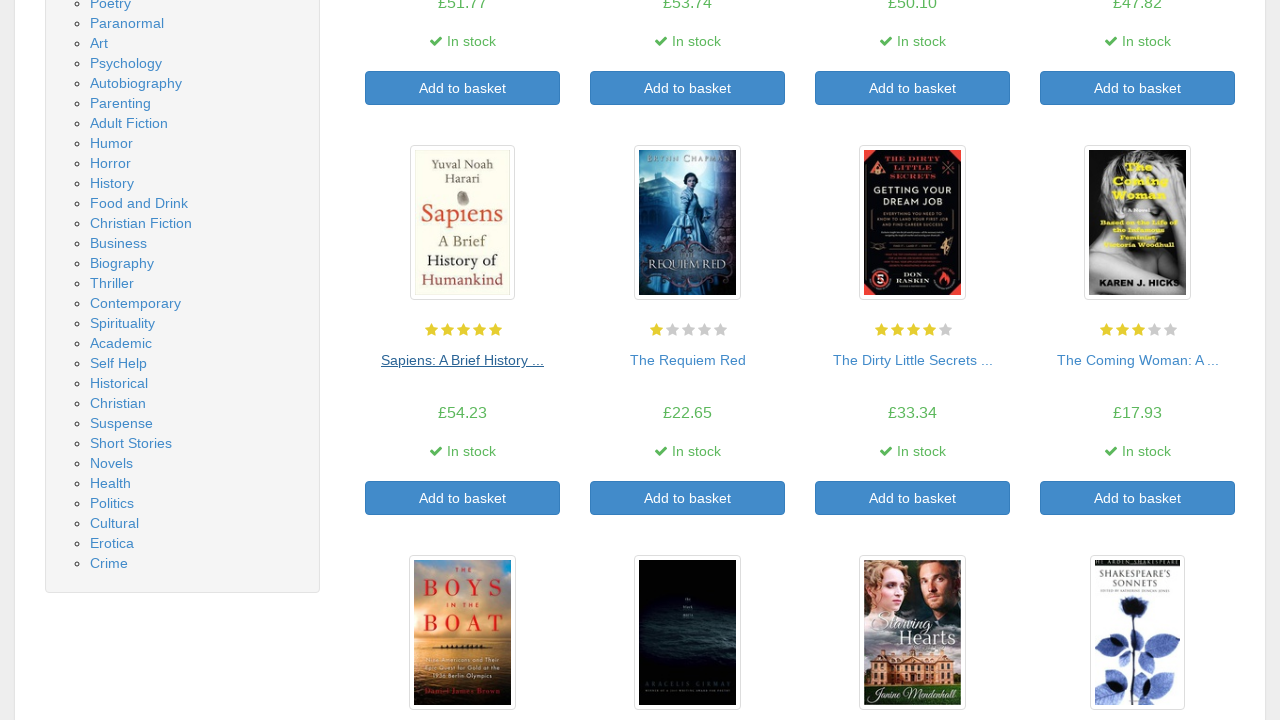

Main listing page reloaded and ready for next book
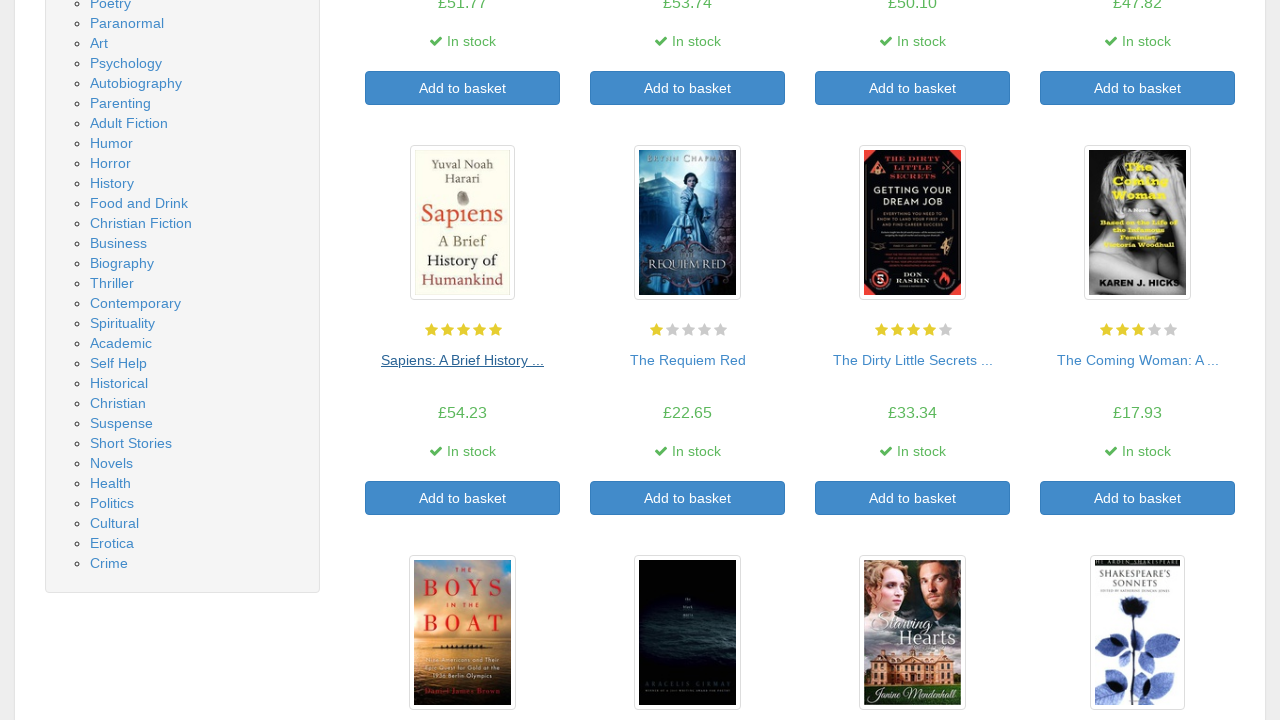

Re-fetched book links for iteration 6
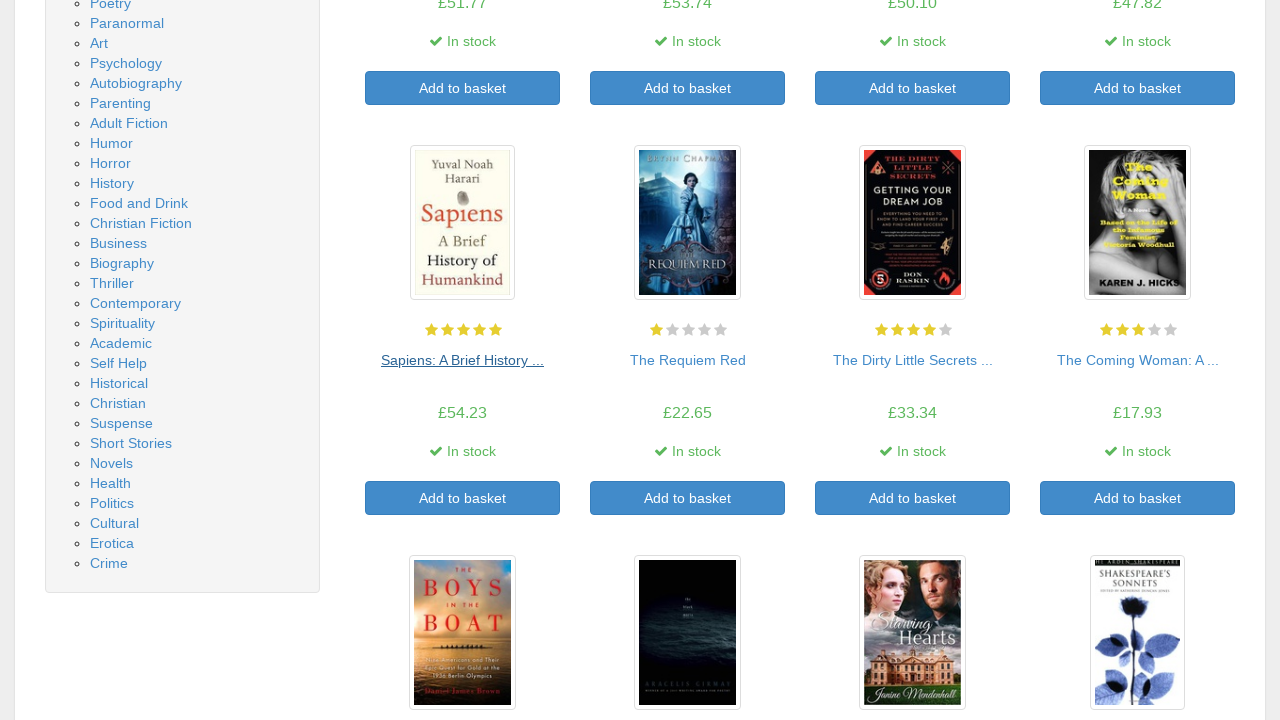

Clicked on book 6 to view its details at (688, 360) on a >> nth=64
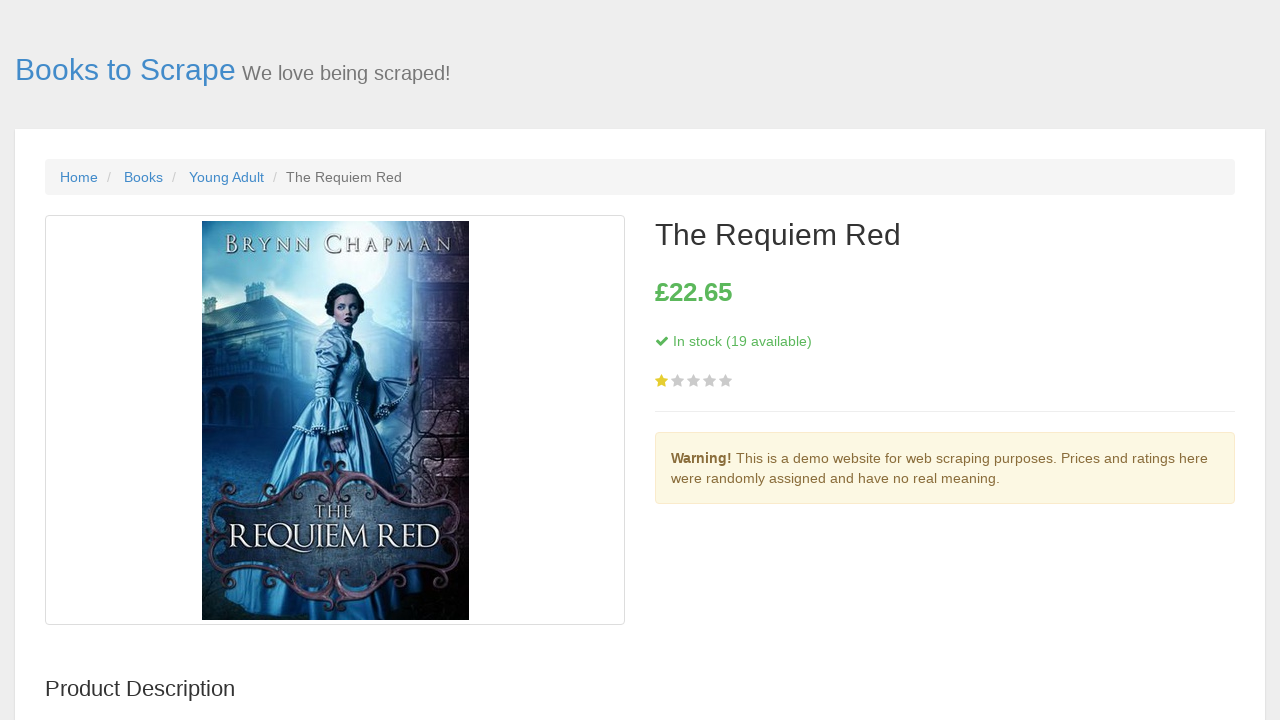

Book details page loaded successfully
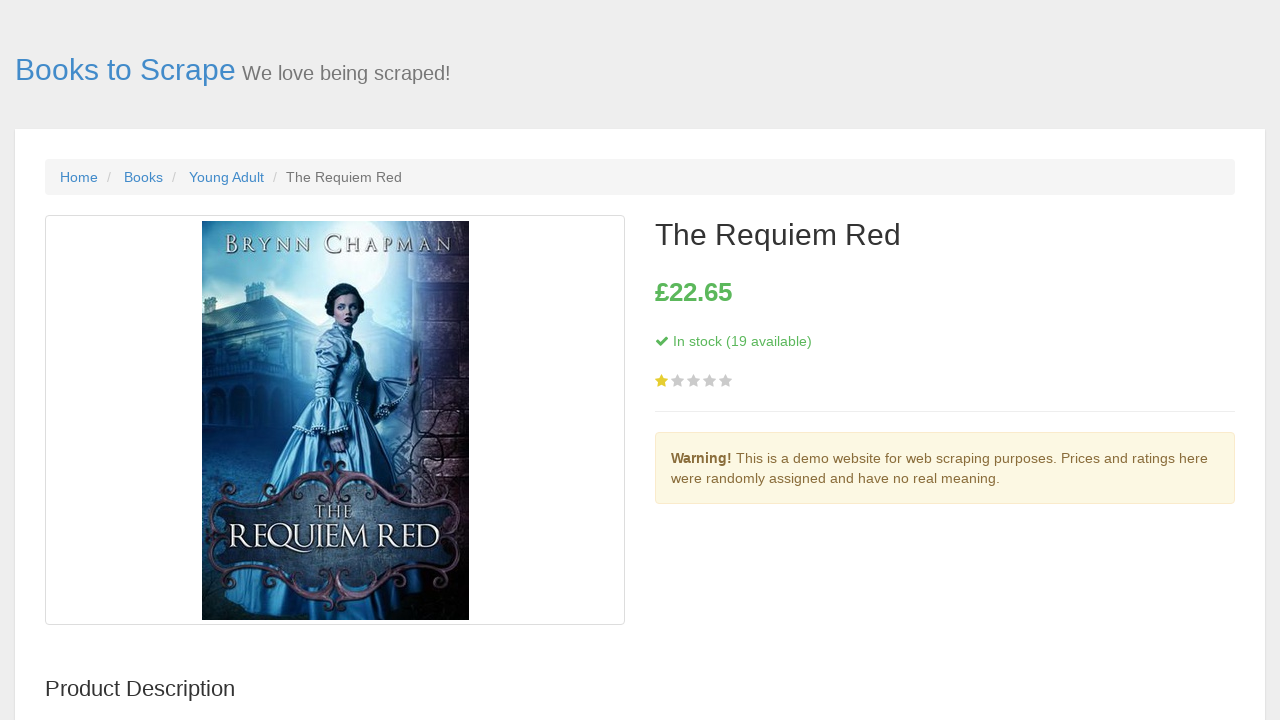

Navigated back to the main book listing
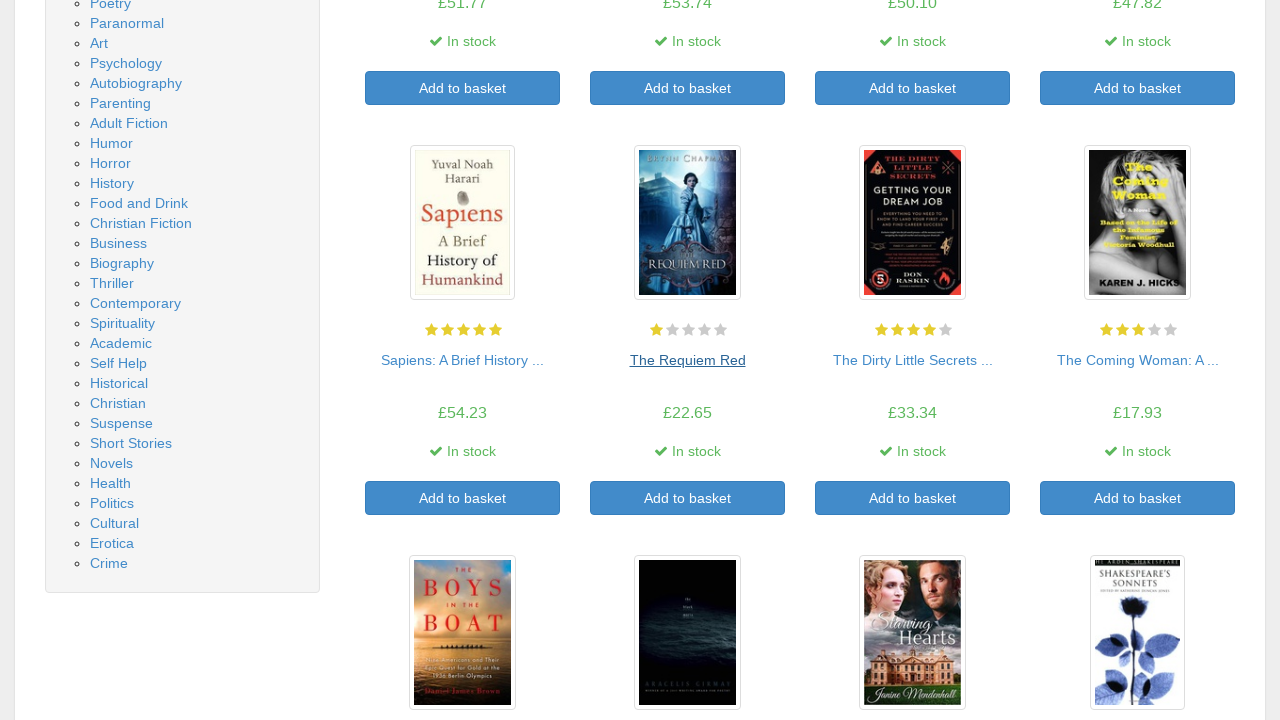

Main listing page reloaded and ready for next book
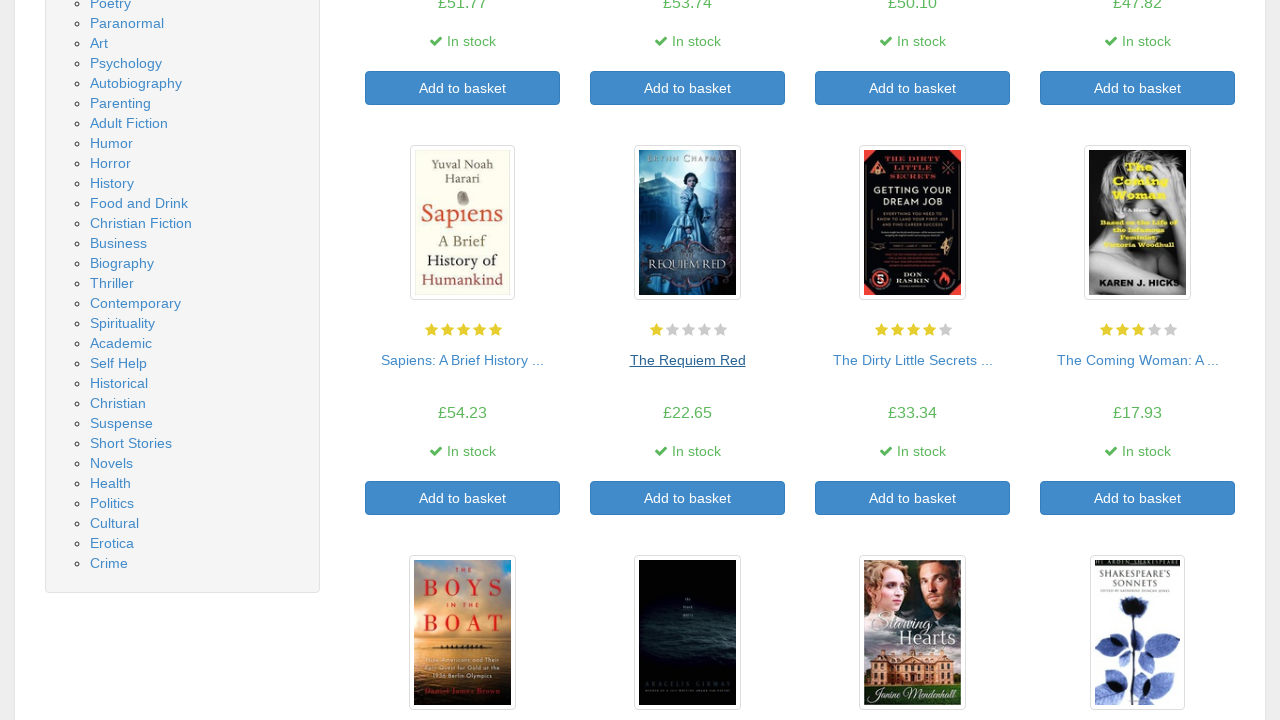

Re-fetched book links for iteration 7
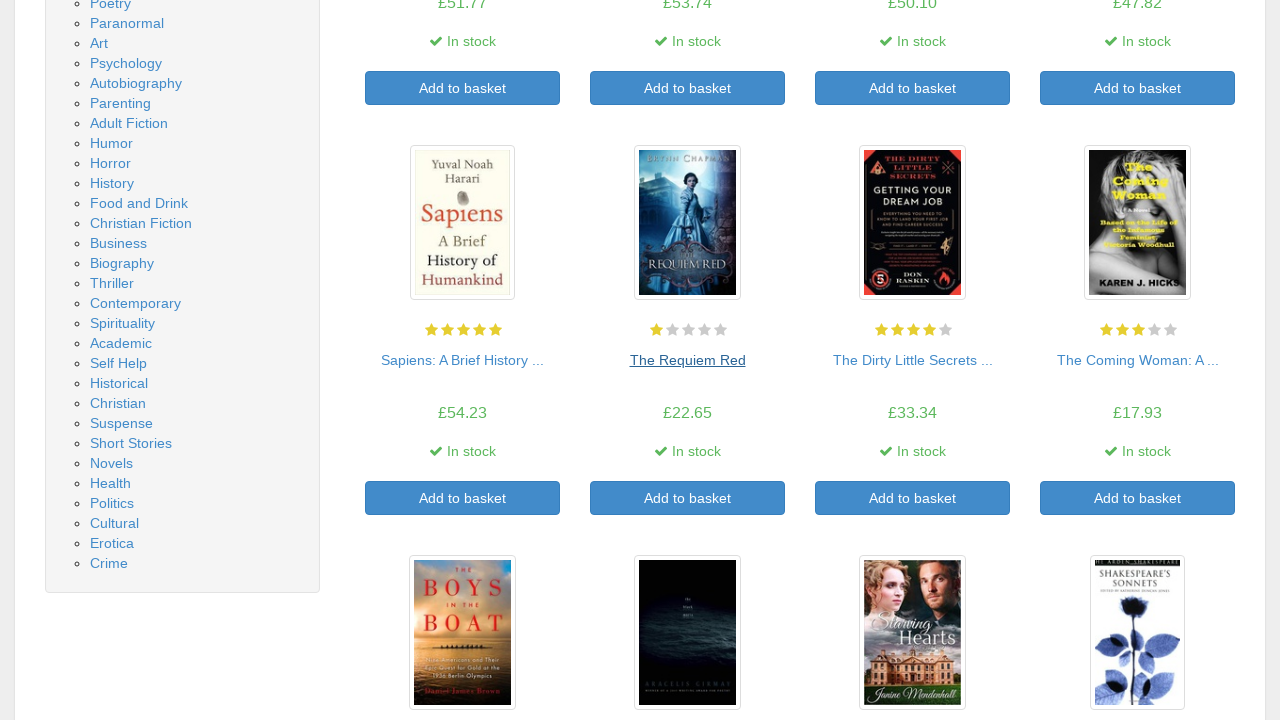

Clicked on book 7 to view its details at (912, 360) on a >> nth=66
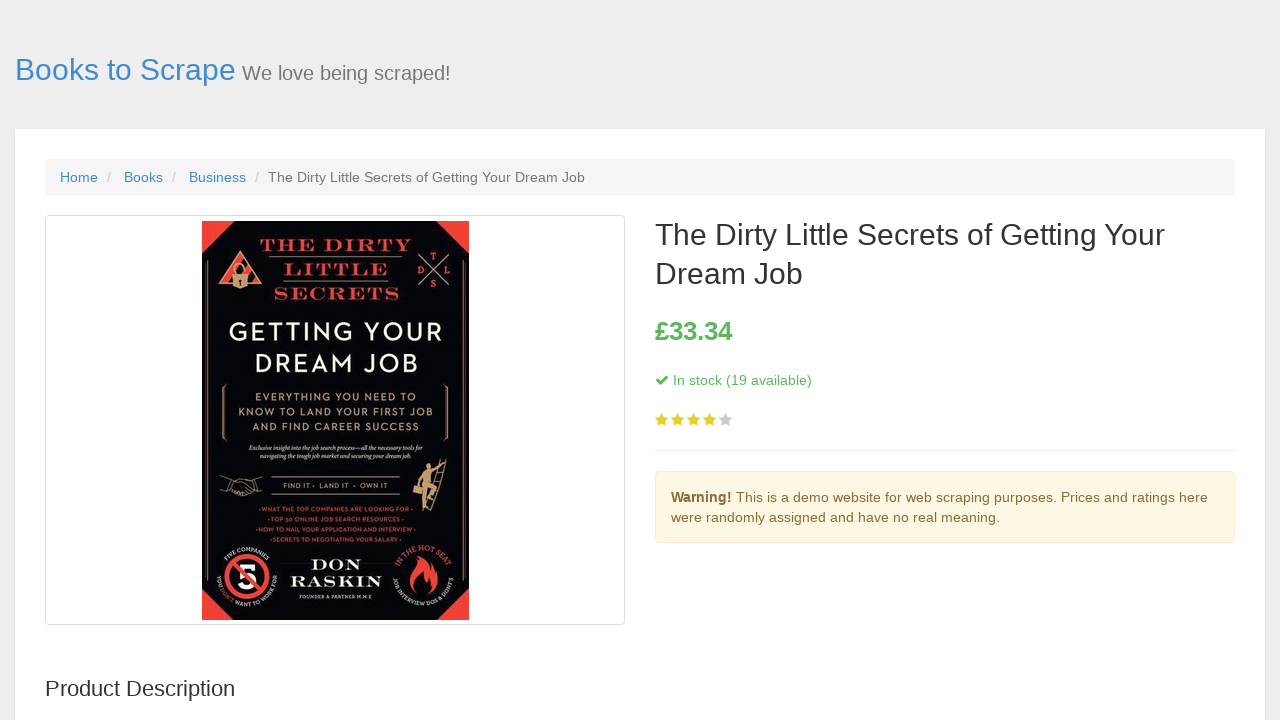

Book details page loaded successfully
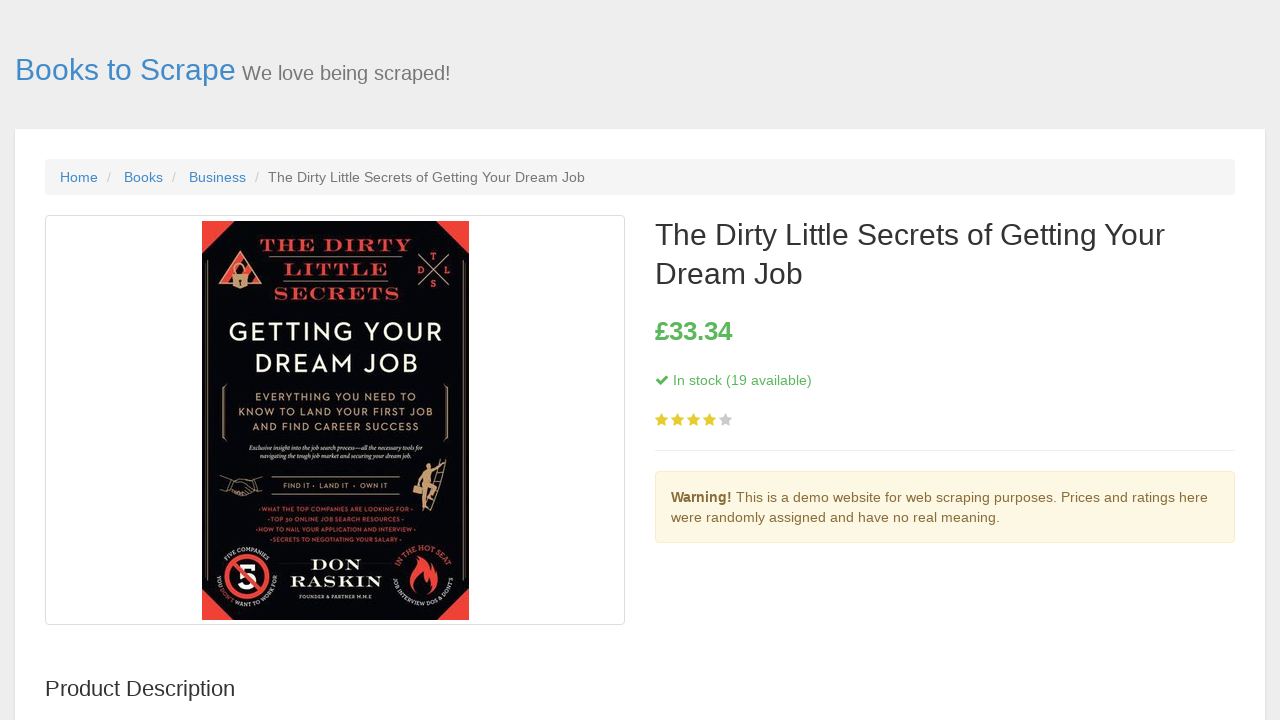

Navigated back to the main book listing
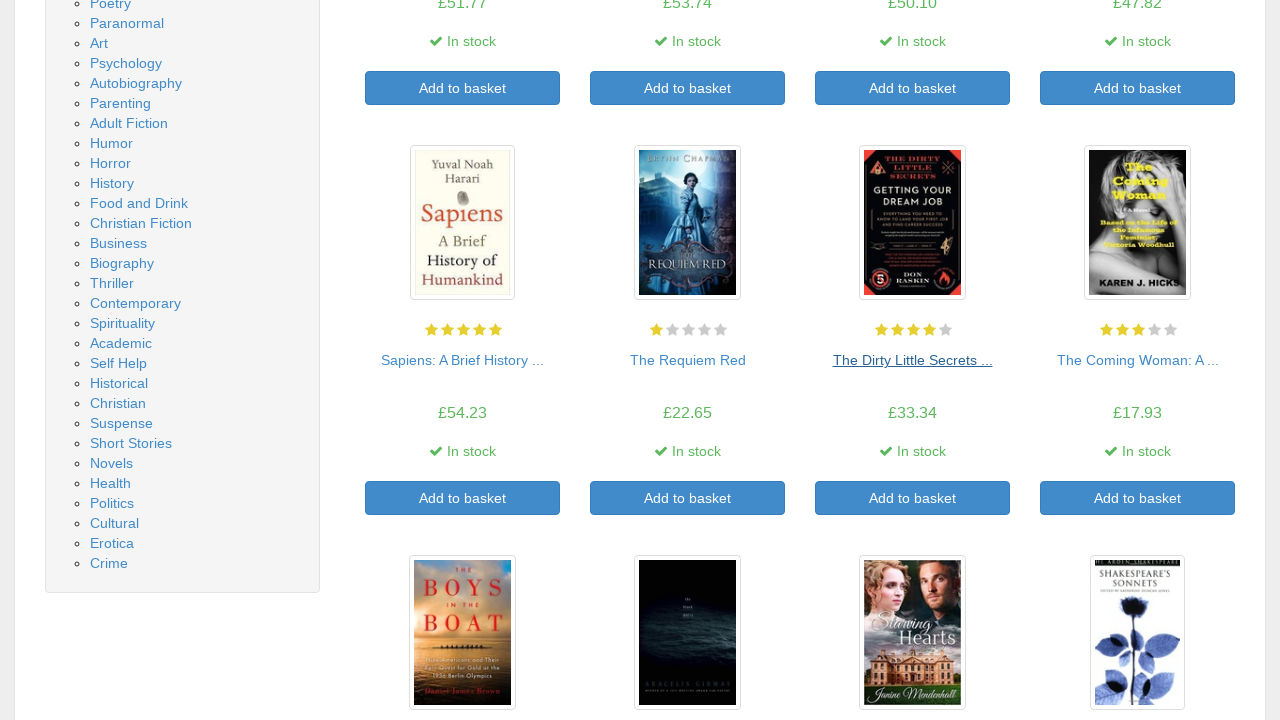

Main listing page reloaded and ready for next book
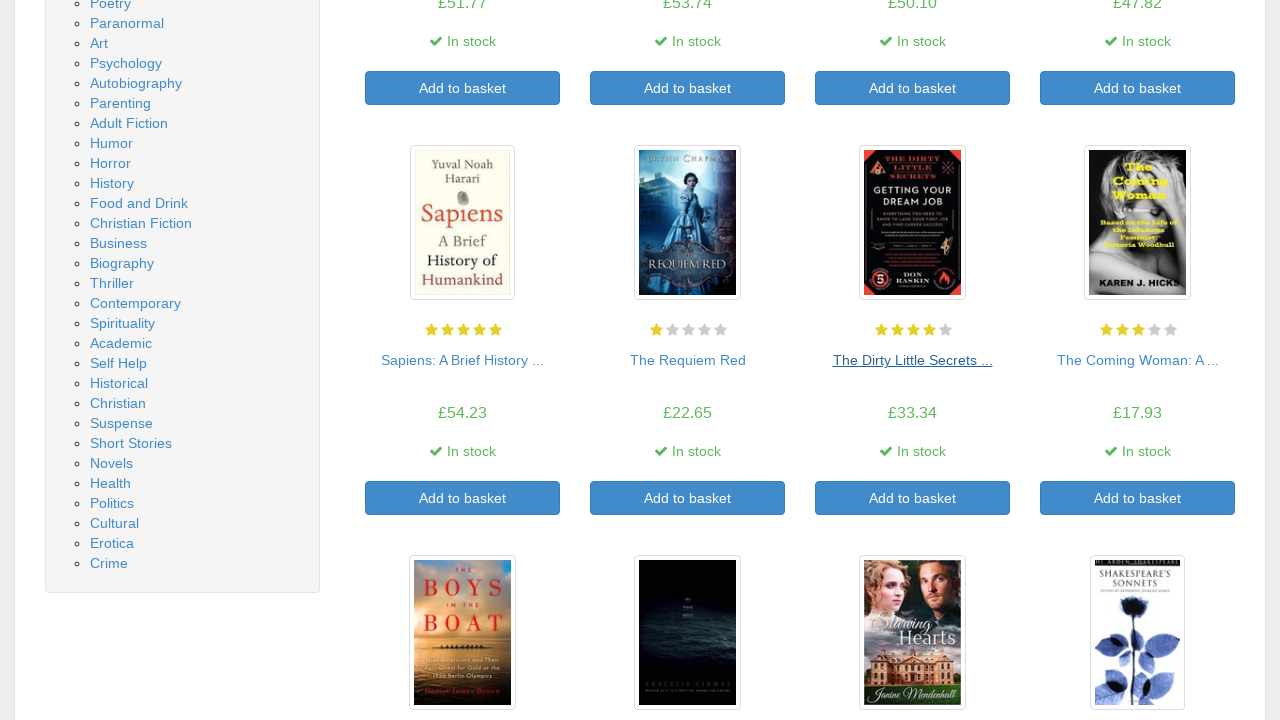

Re-fetched book links for iteration 8
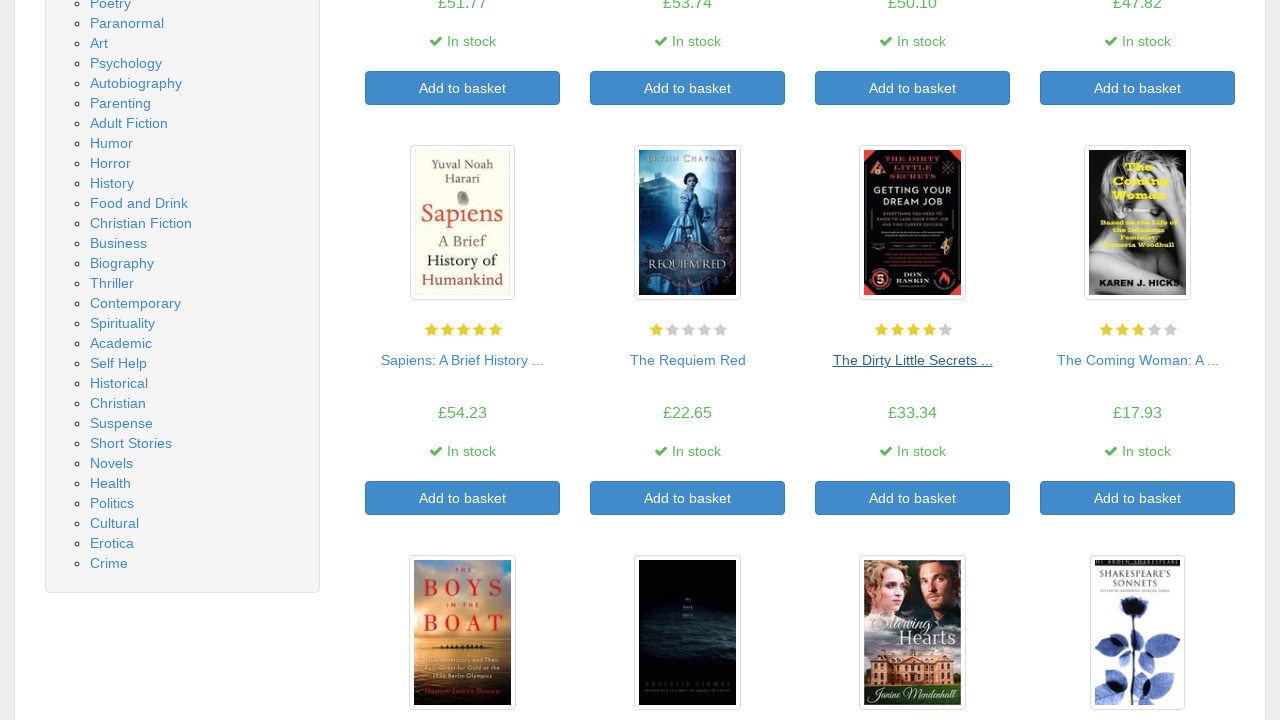

Clicked on book 8 to view its details at (1138, 360) on a >> nth=68
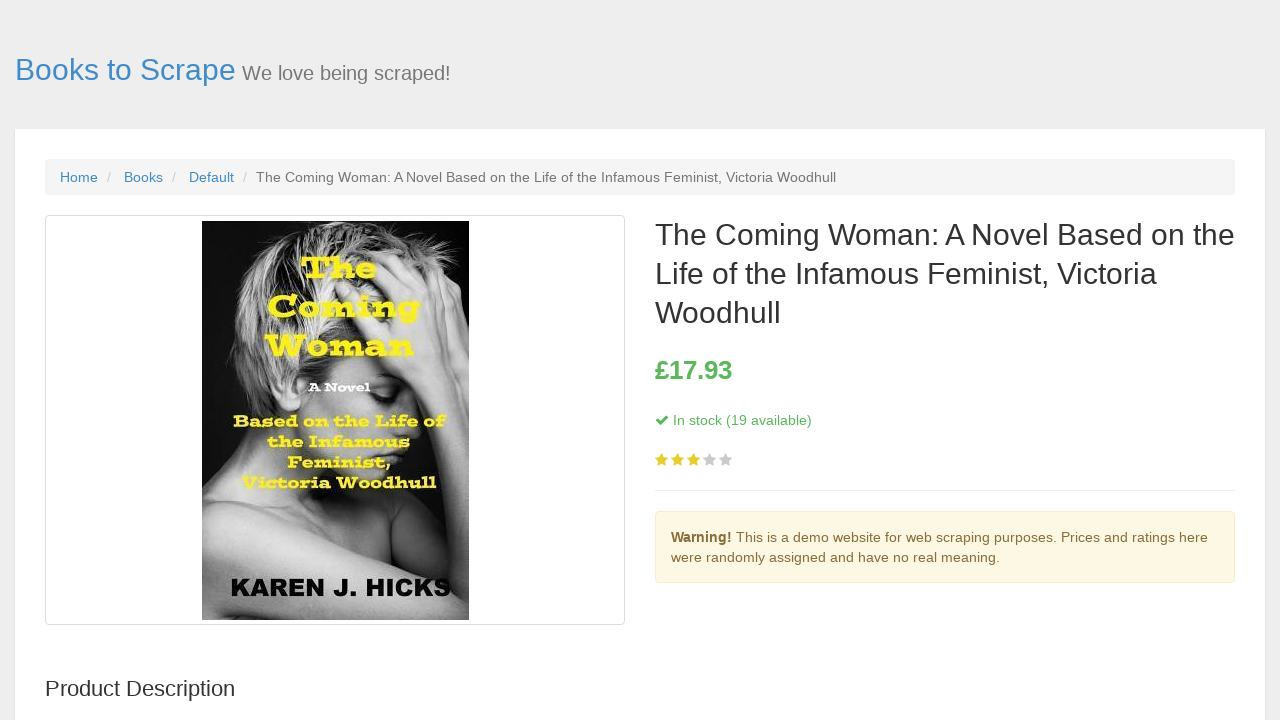

Book details page loaded successfully
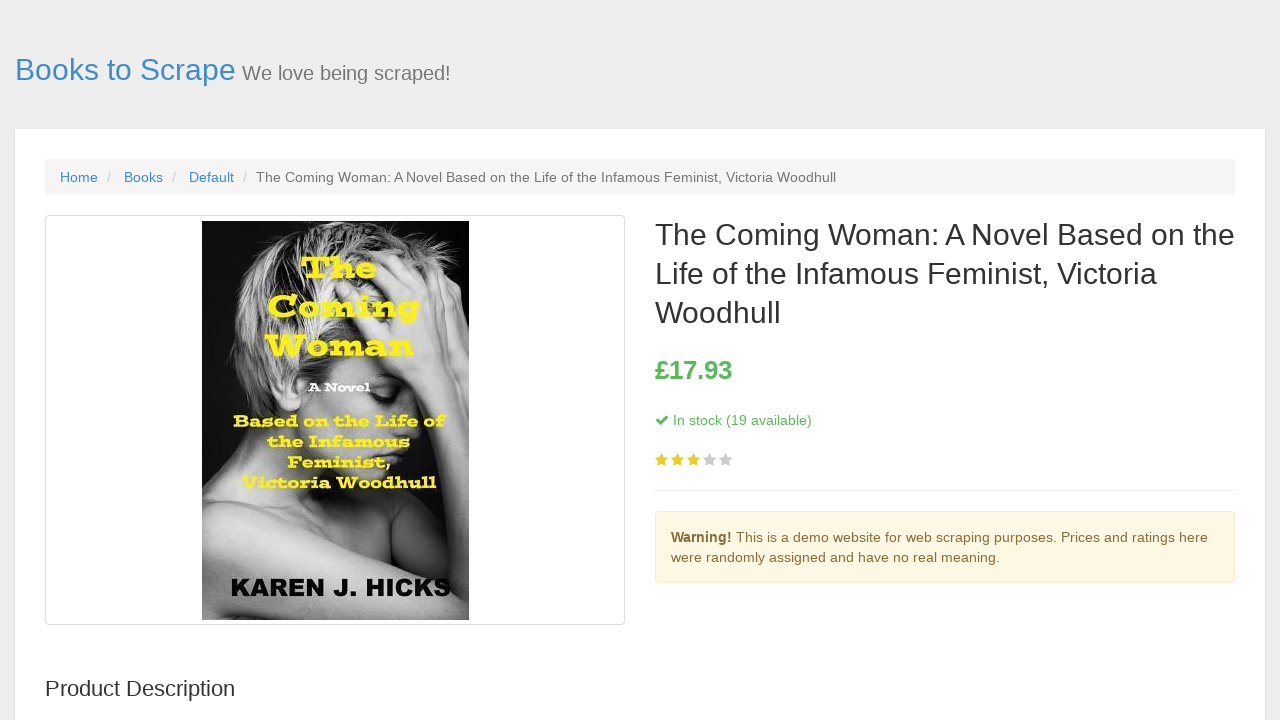

Navigated back to the main book listing
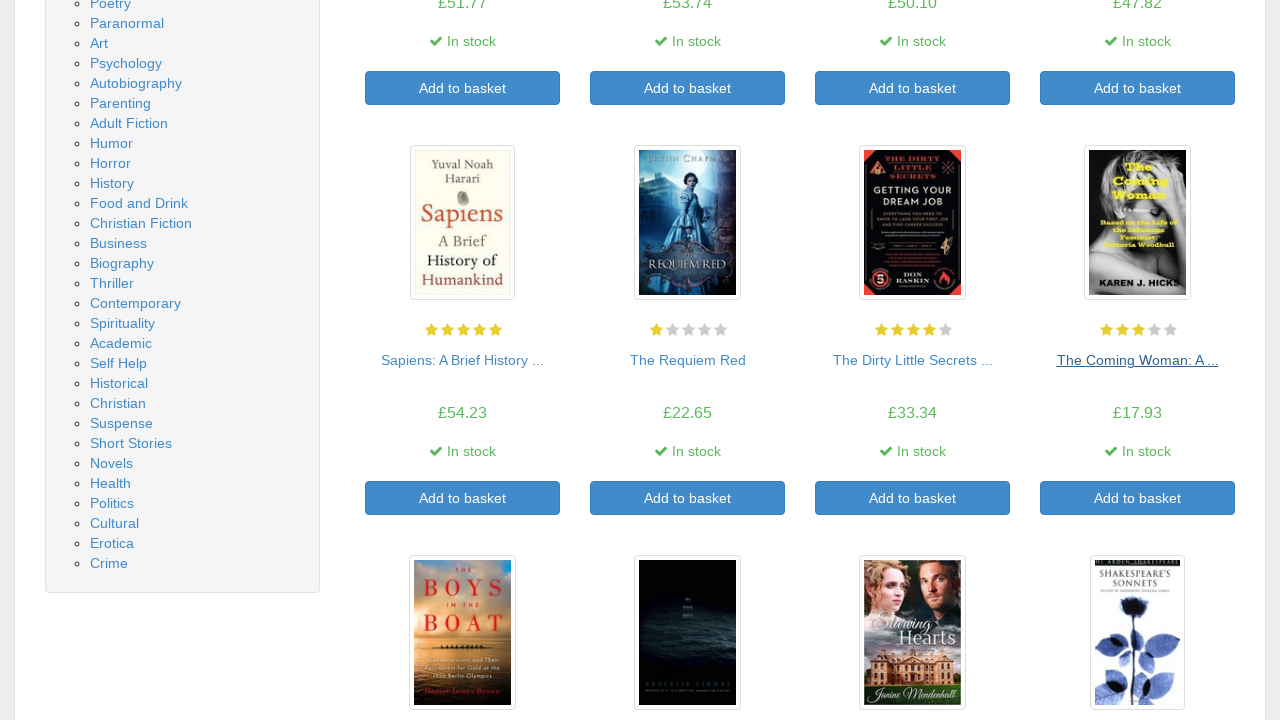

Main listing page reloaded and ready for next book
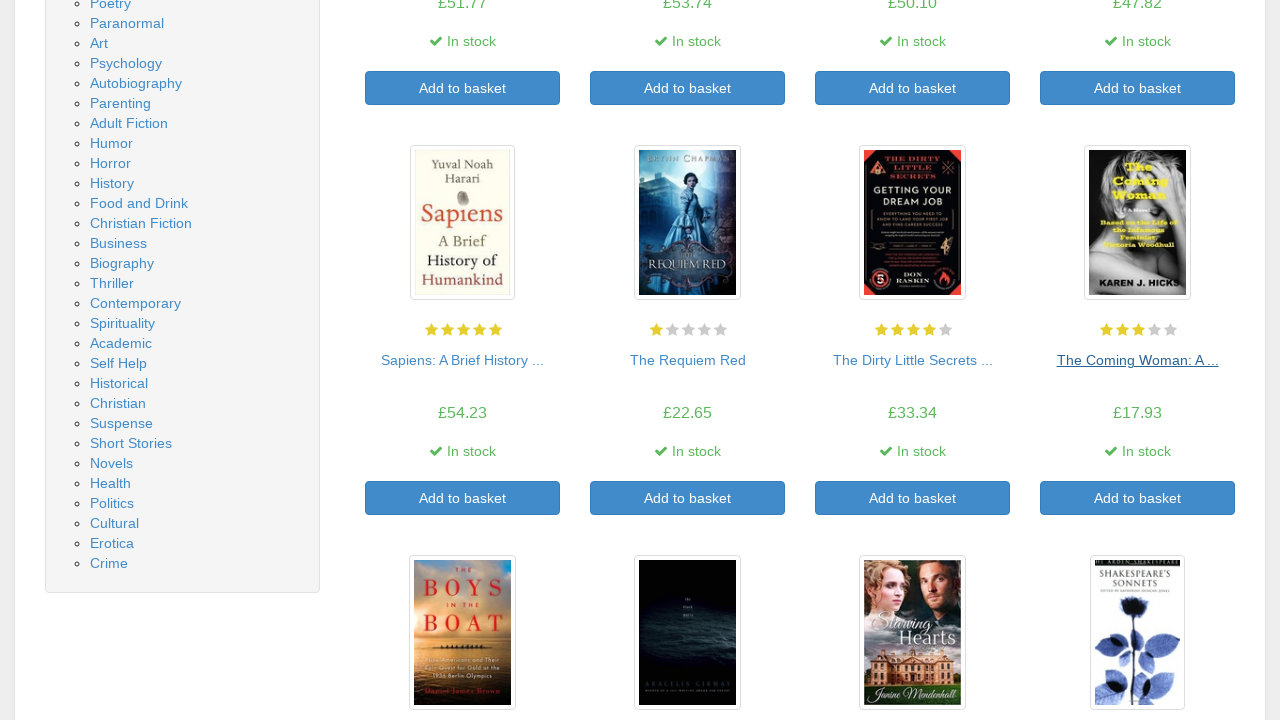

Re-fetched book links for iteration 9
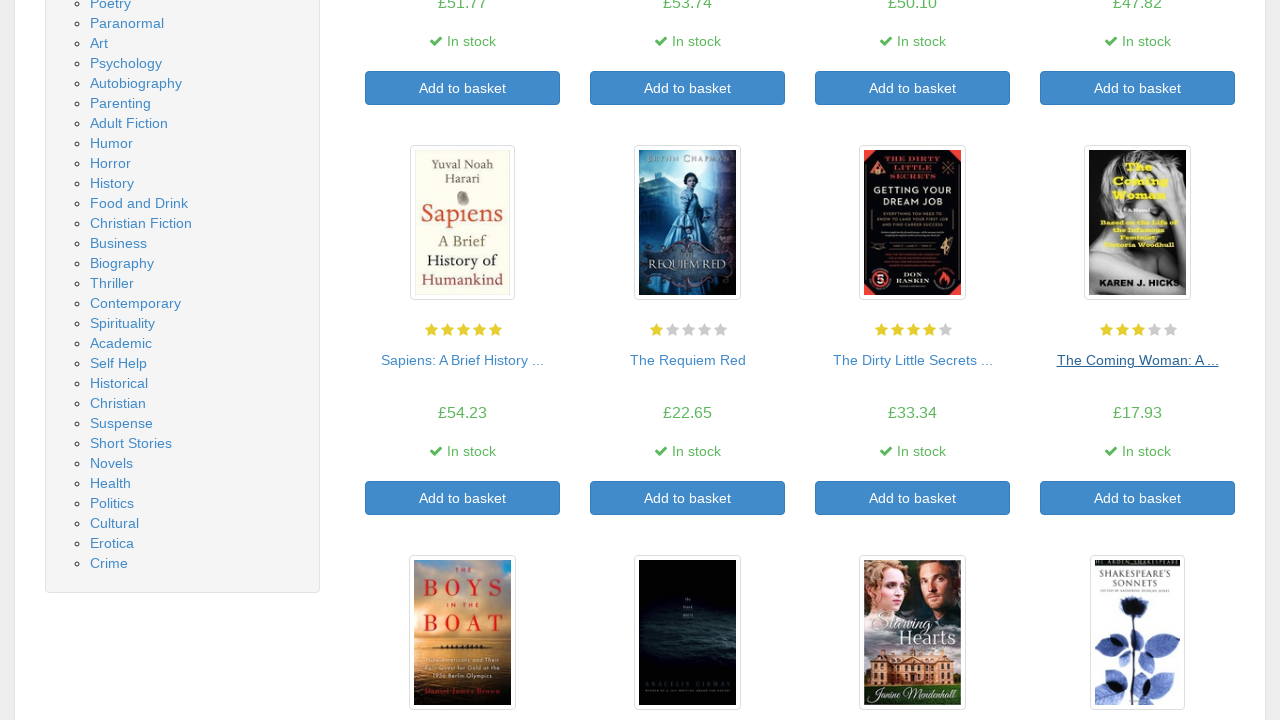

Clicked on book 9 to view its details at (462, 360) on a >> nth=70
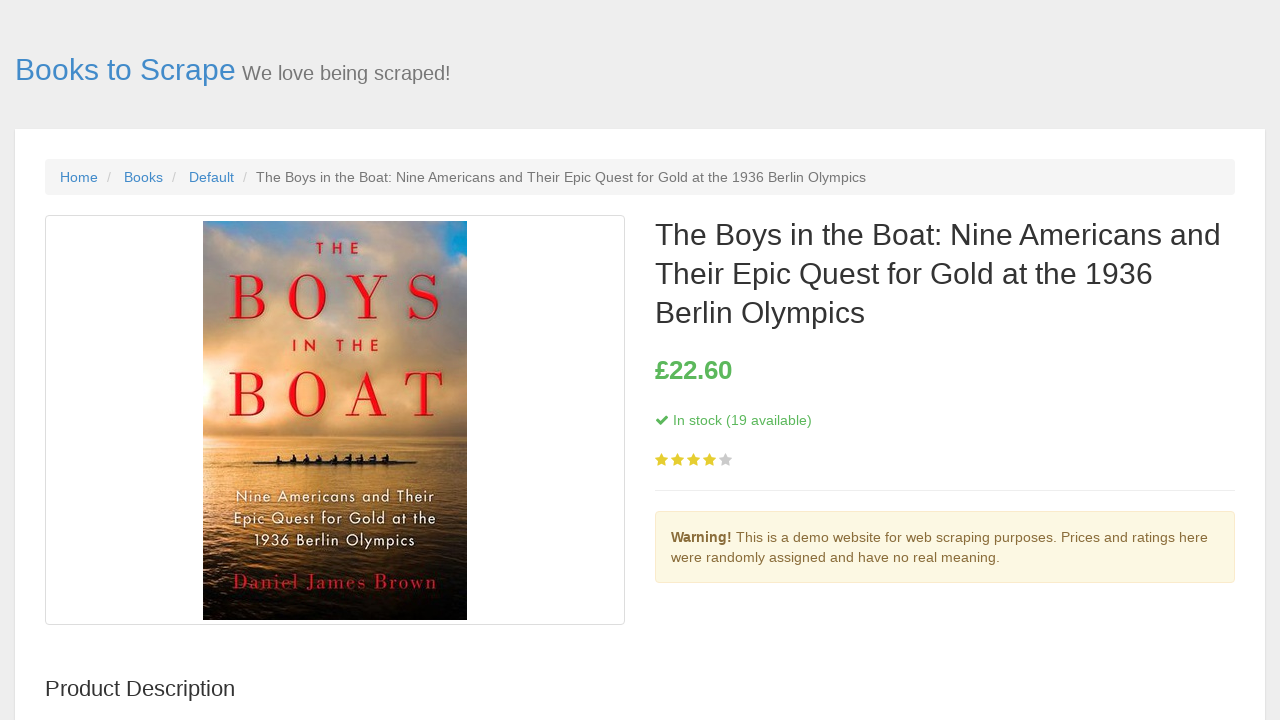

Book details page loaded successfully
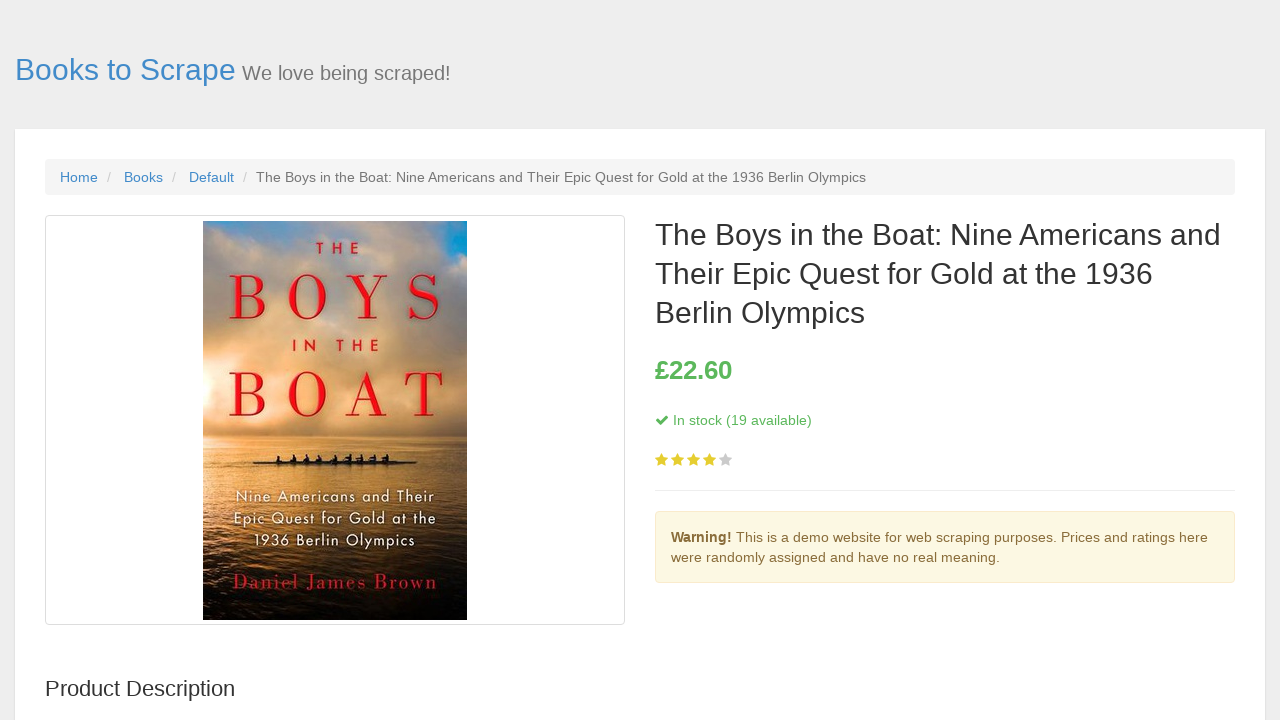

Navigated back to the main book listing
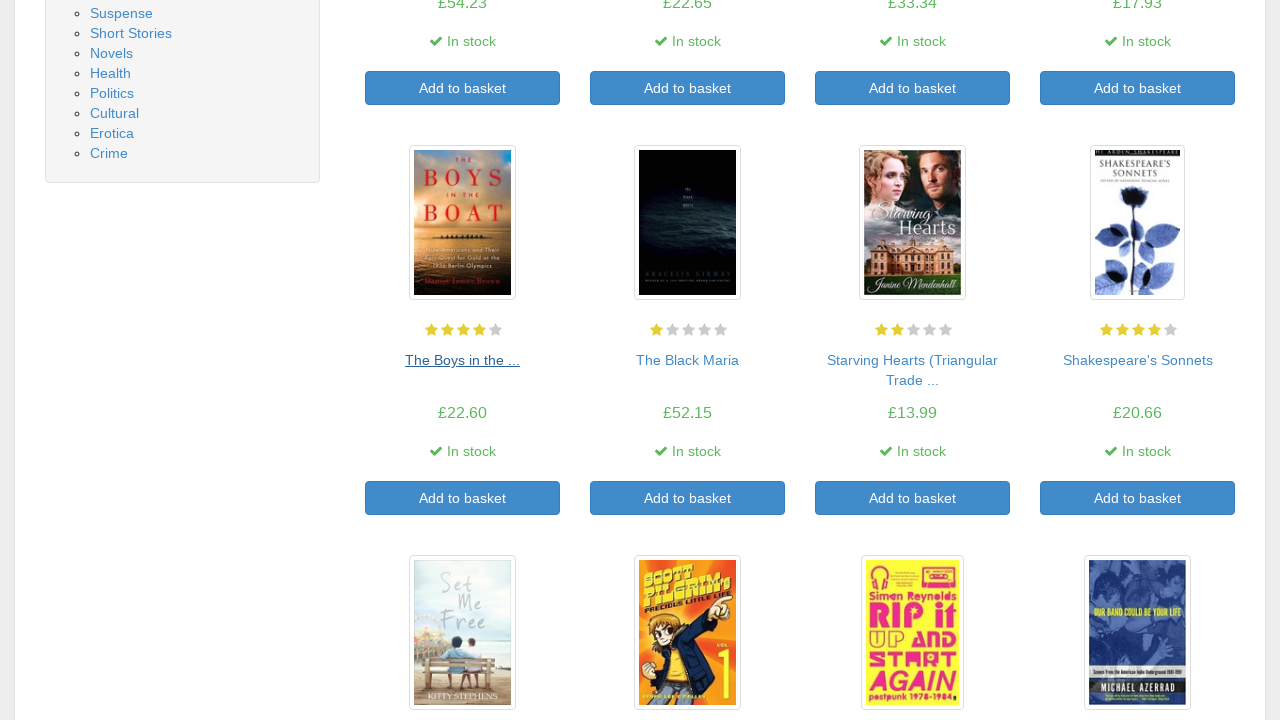

Main listing page reloaded and ready for next book
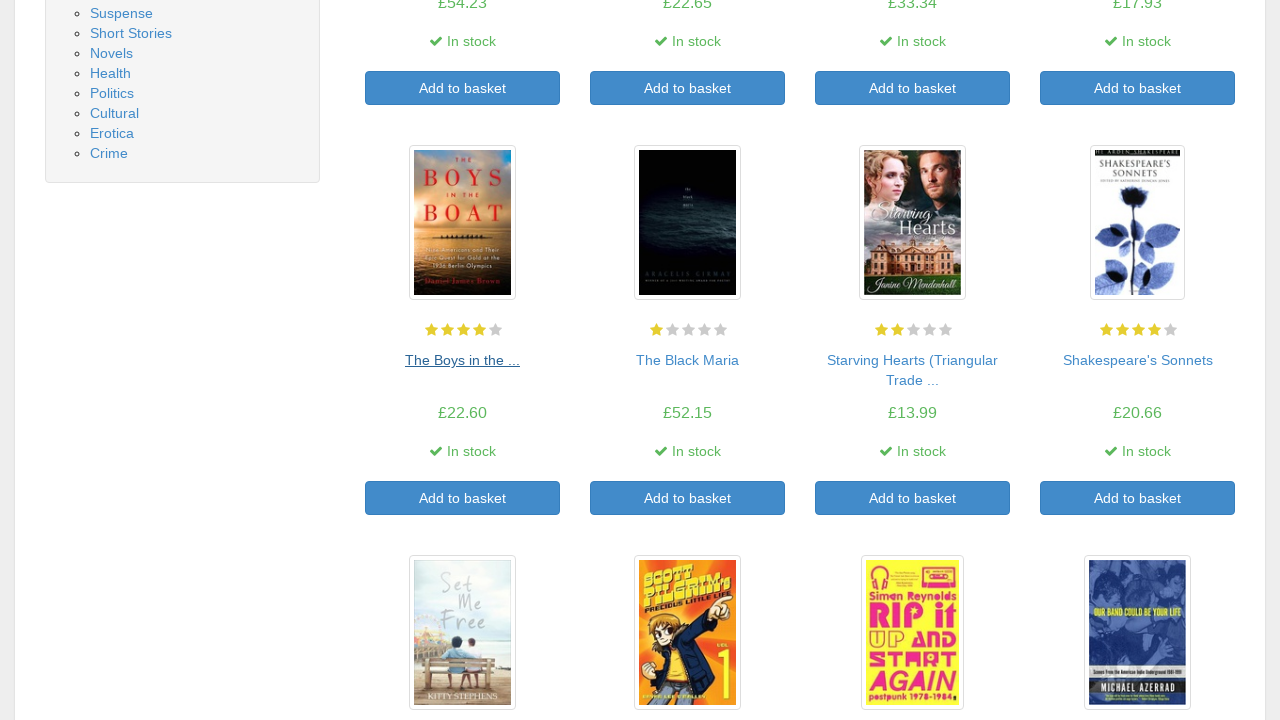

Re-fetched book links for iteration 10
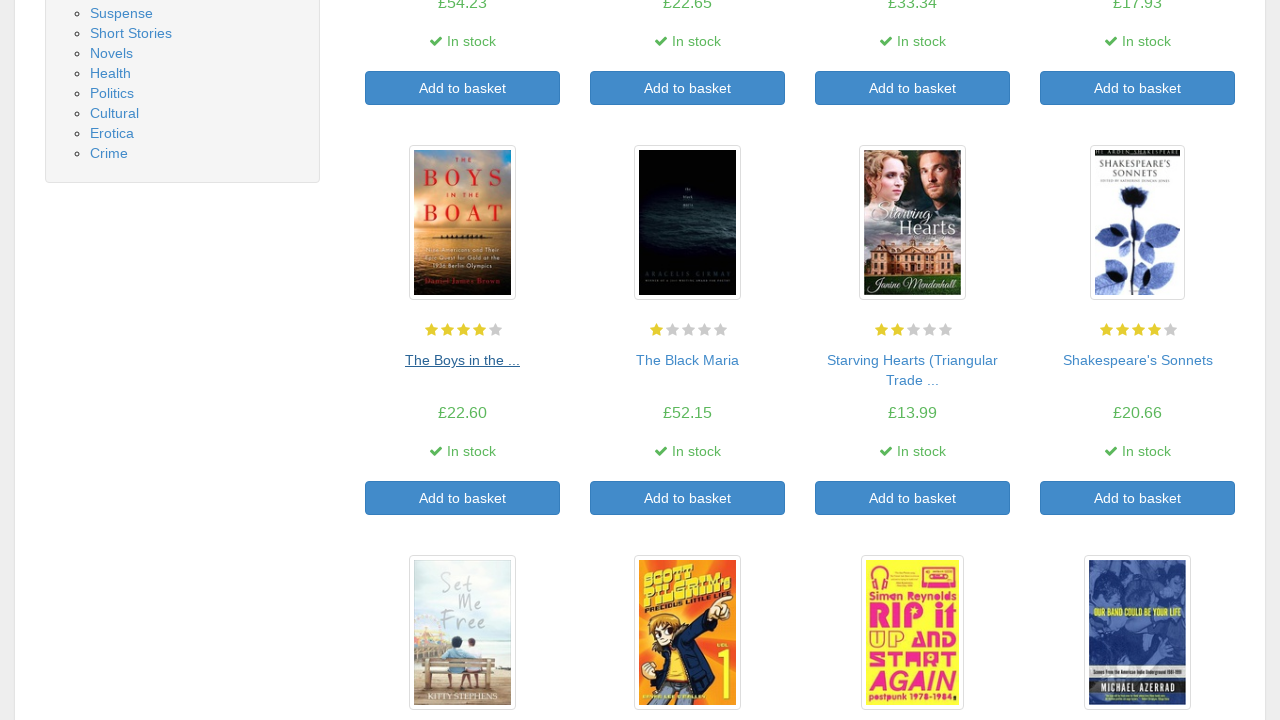

Clicked on book 10 to view its details at (688, 360) on a >> nth=72
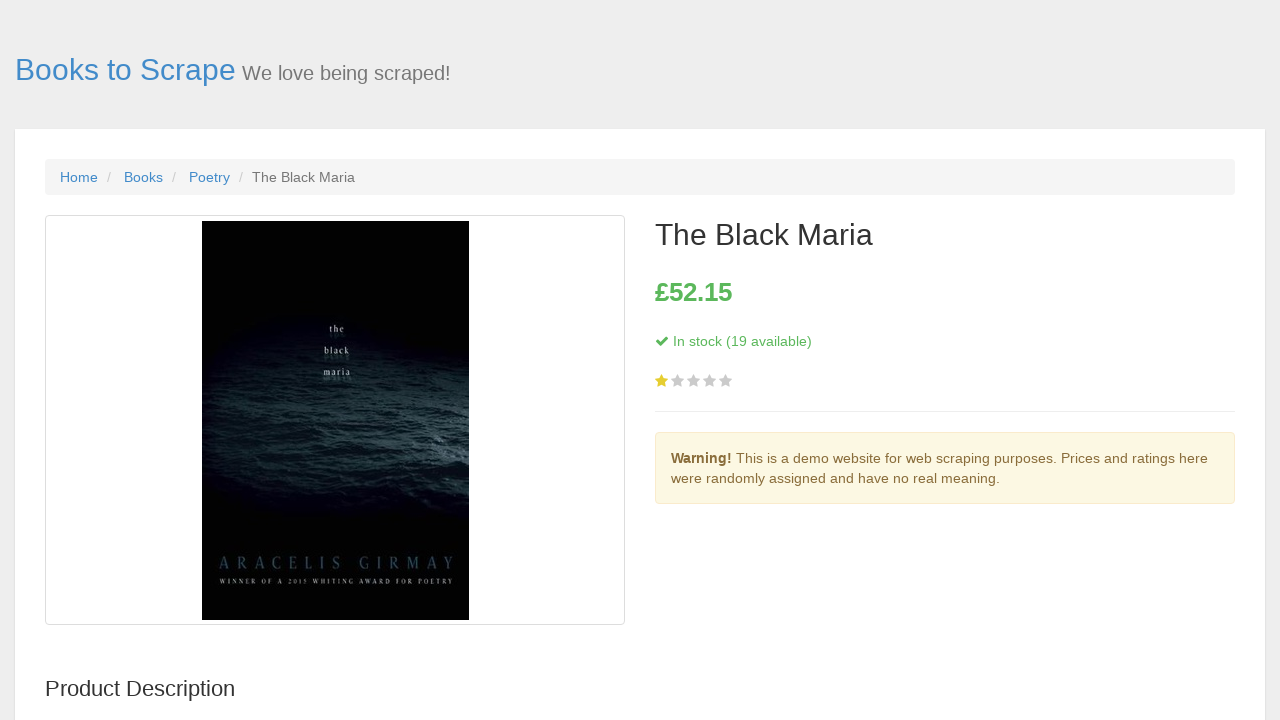

Book details page loaded successfully
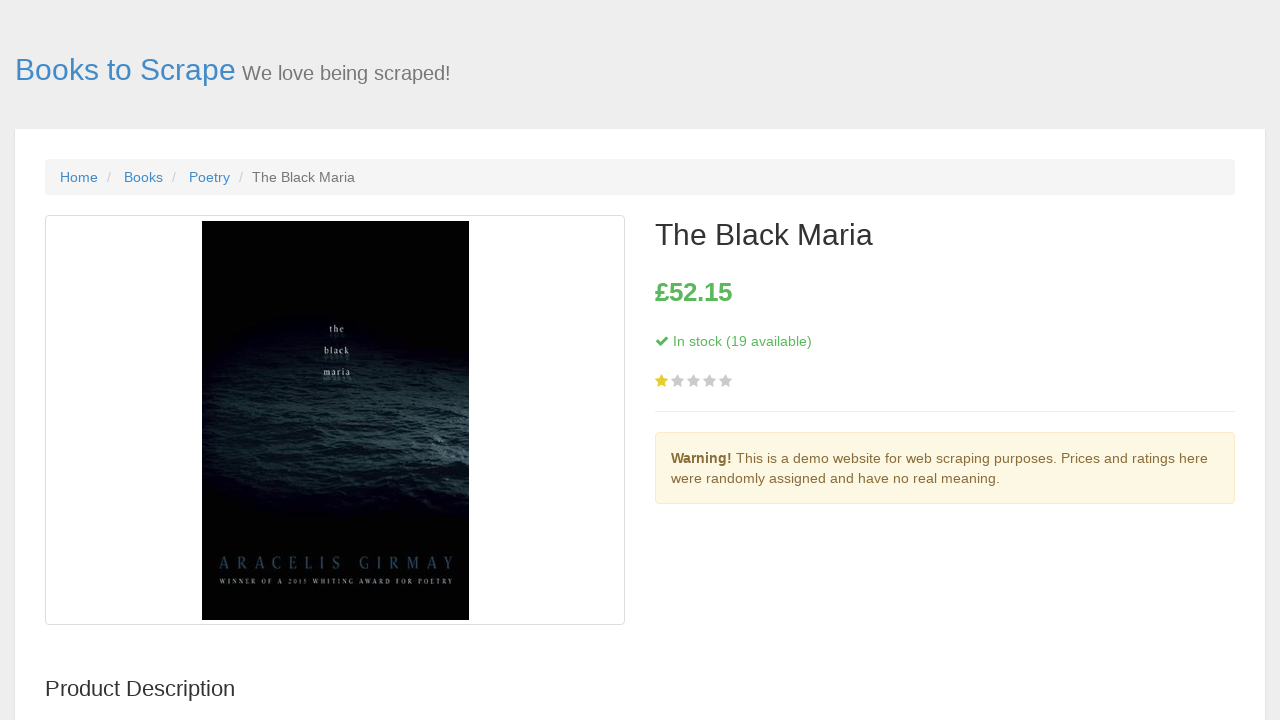

Navigated back to the main book listing
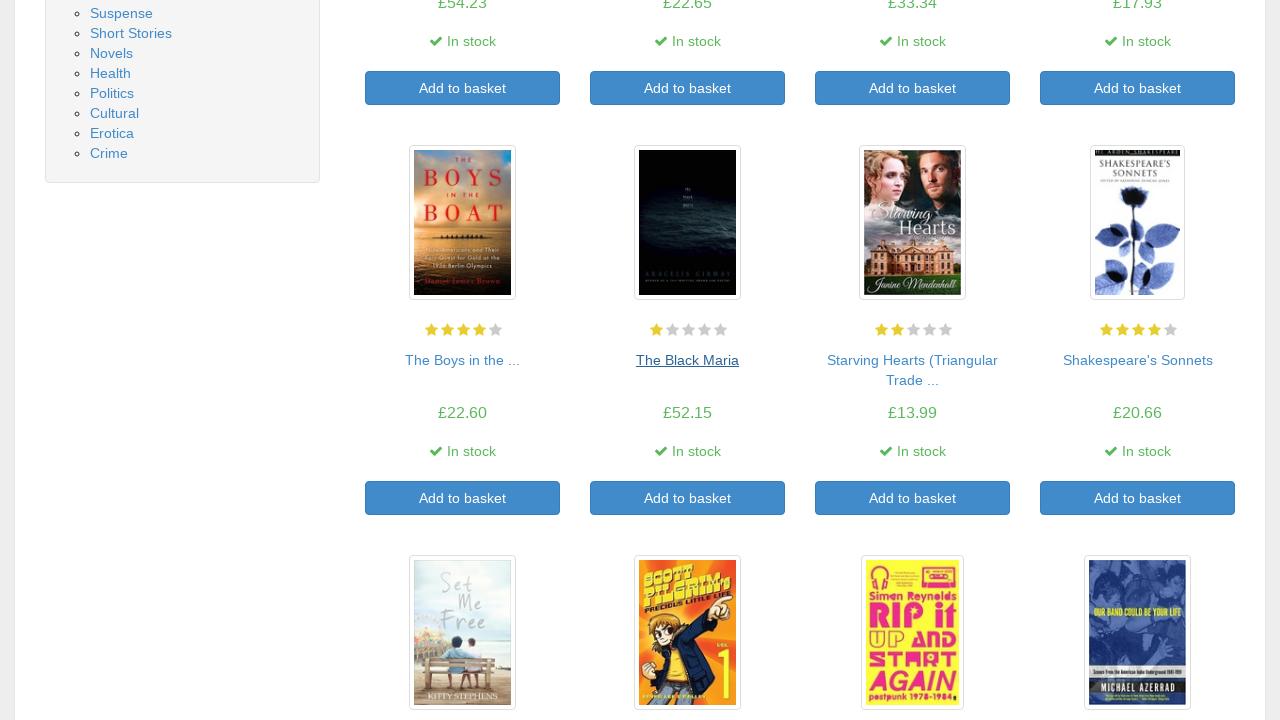

Main listing page reloaded and ready for next book
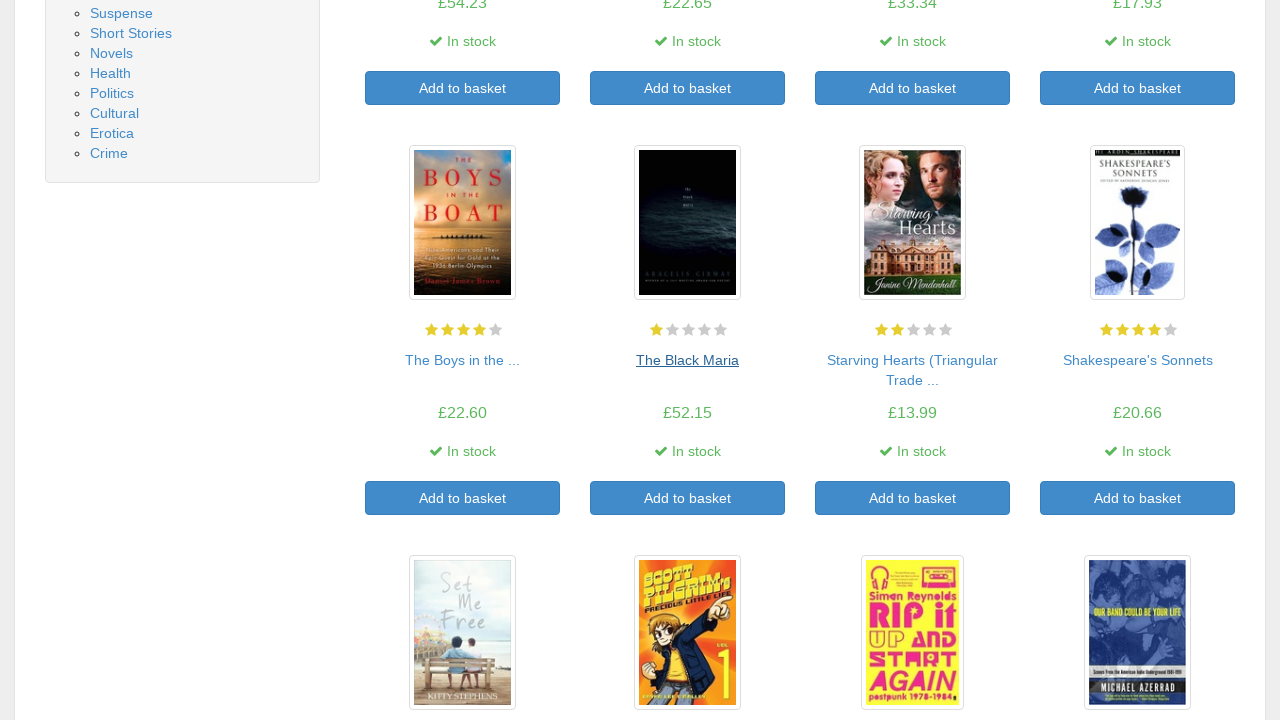

Re-fetched book links for iteration 11
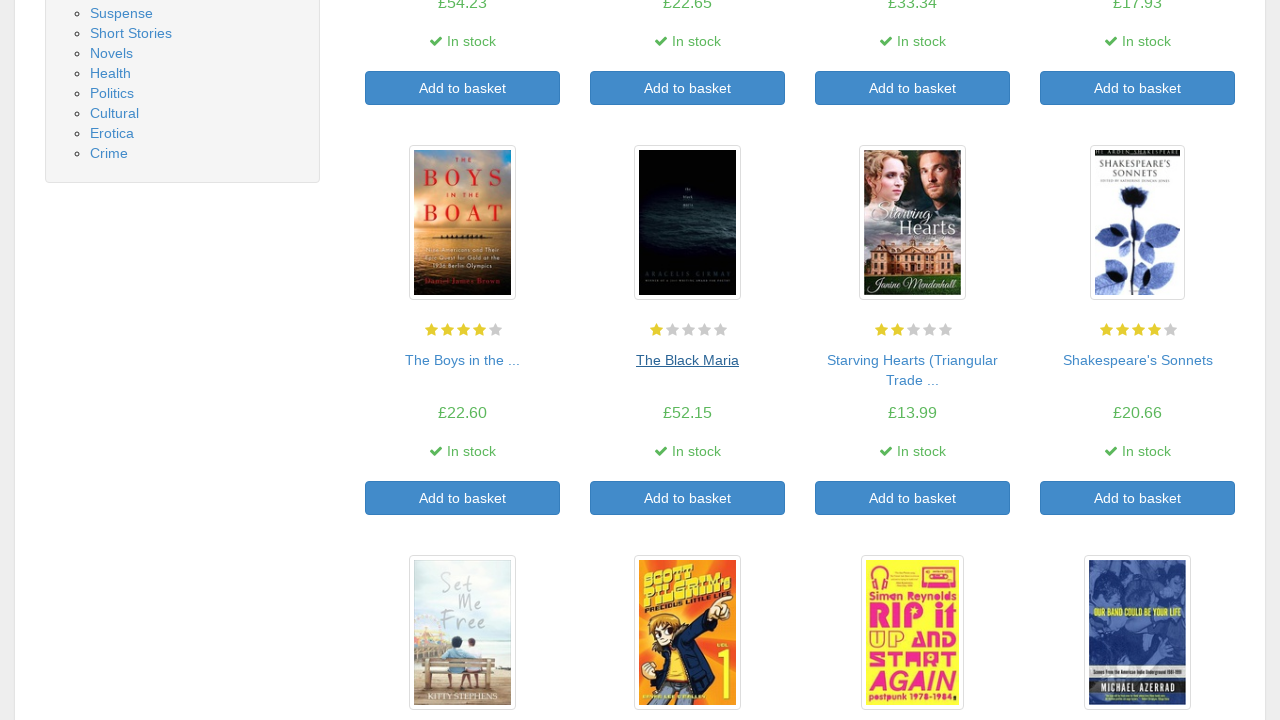

Clicked on book 11 to view its details at (912, 360) on a >> nth=74
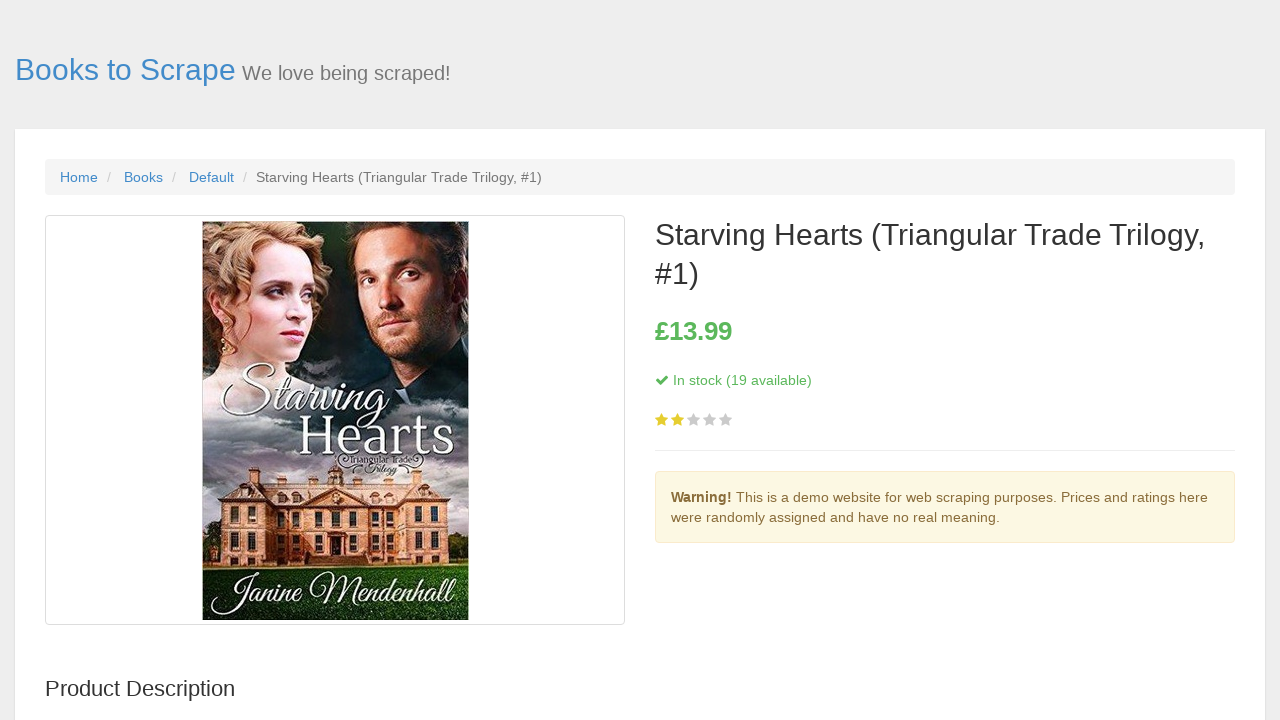

Book details page loaded successfully
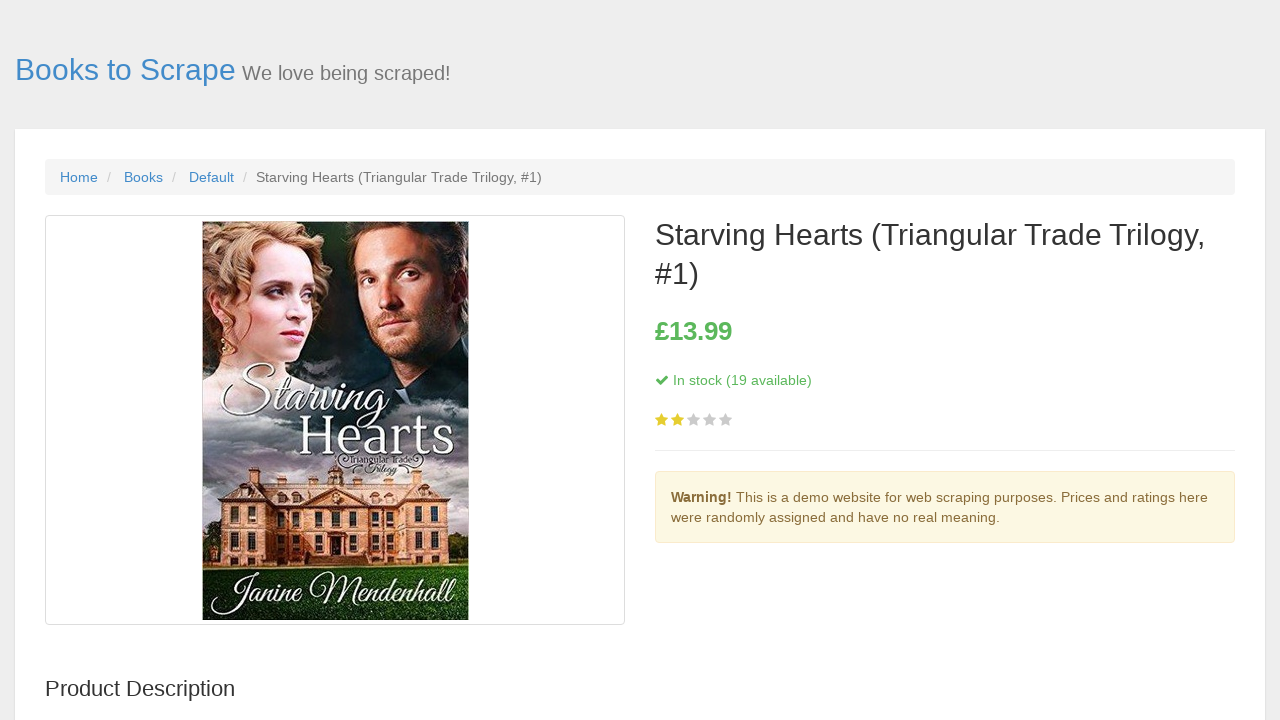

Navigated back to the main book listing
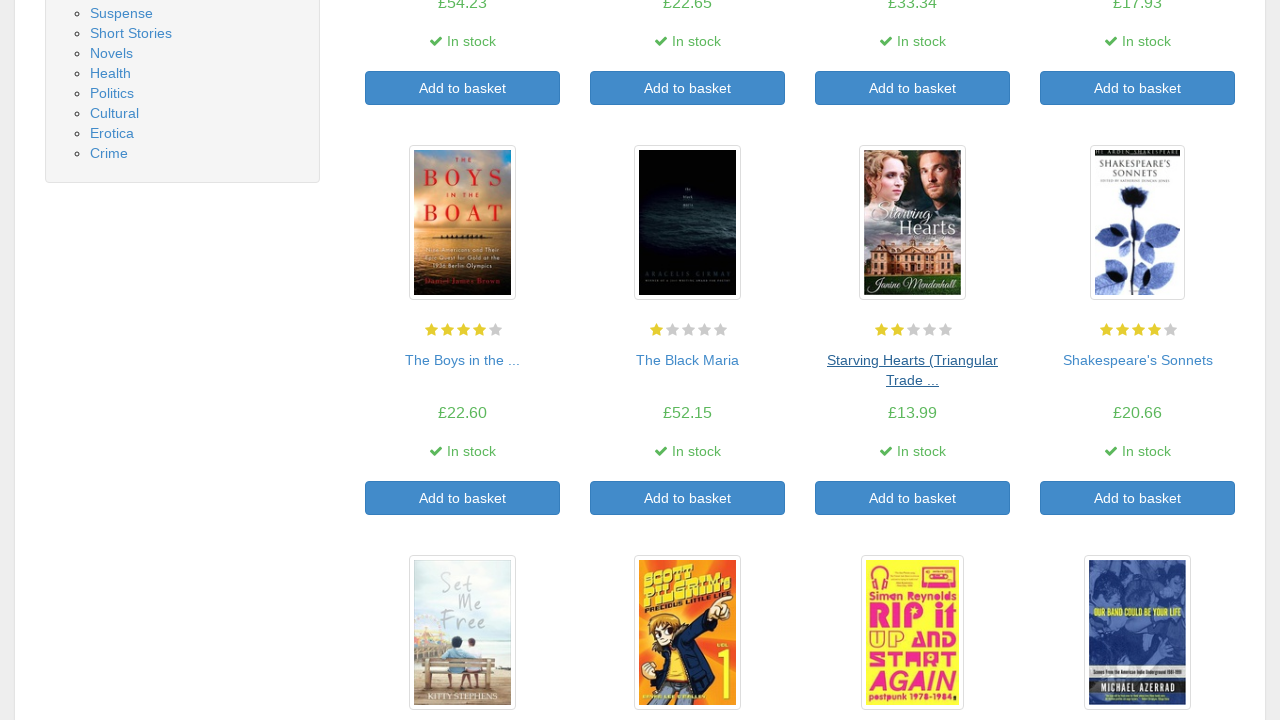

Main listing page reloaded and ready for next book
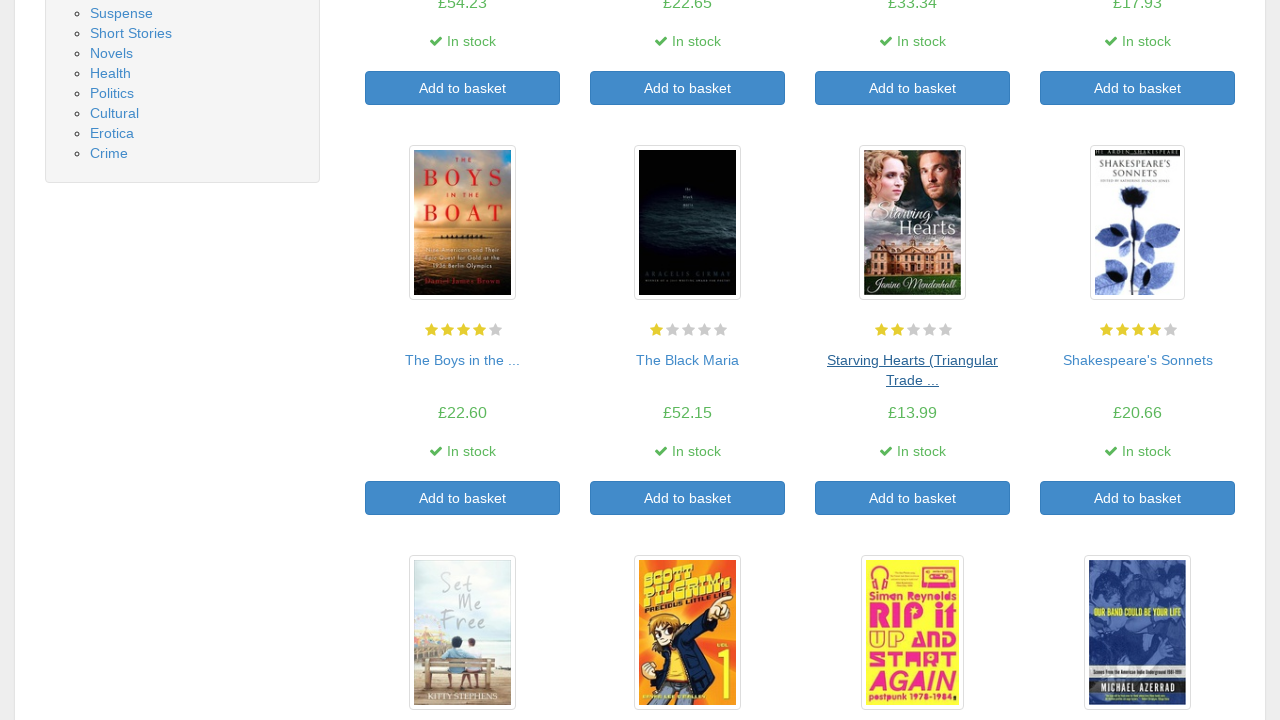

Re-fetched book links for iteration 12
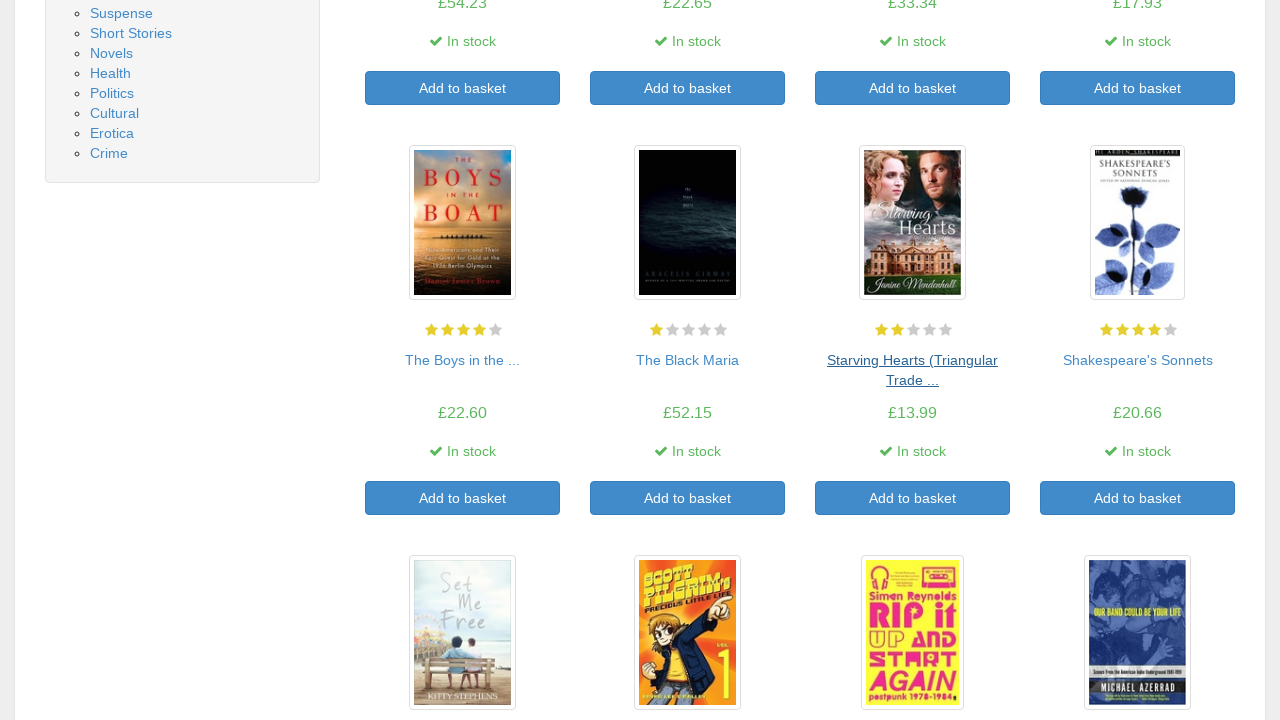

Clicked on book 12 to view its details at (1138, 360) on a >> nth=76
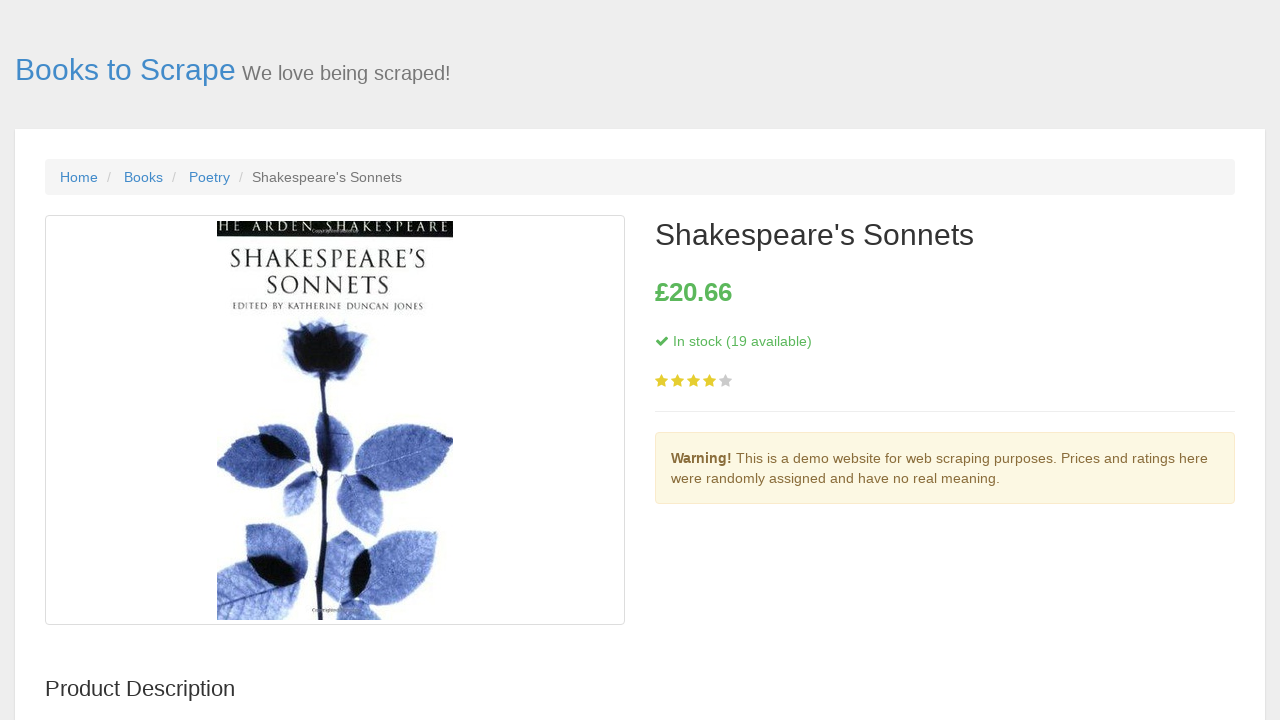

Book details page loaded successfully
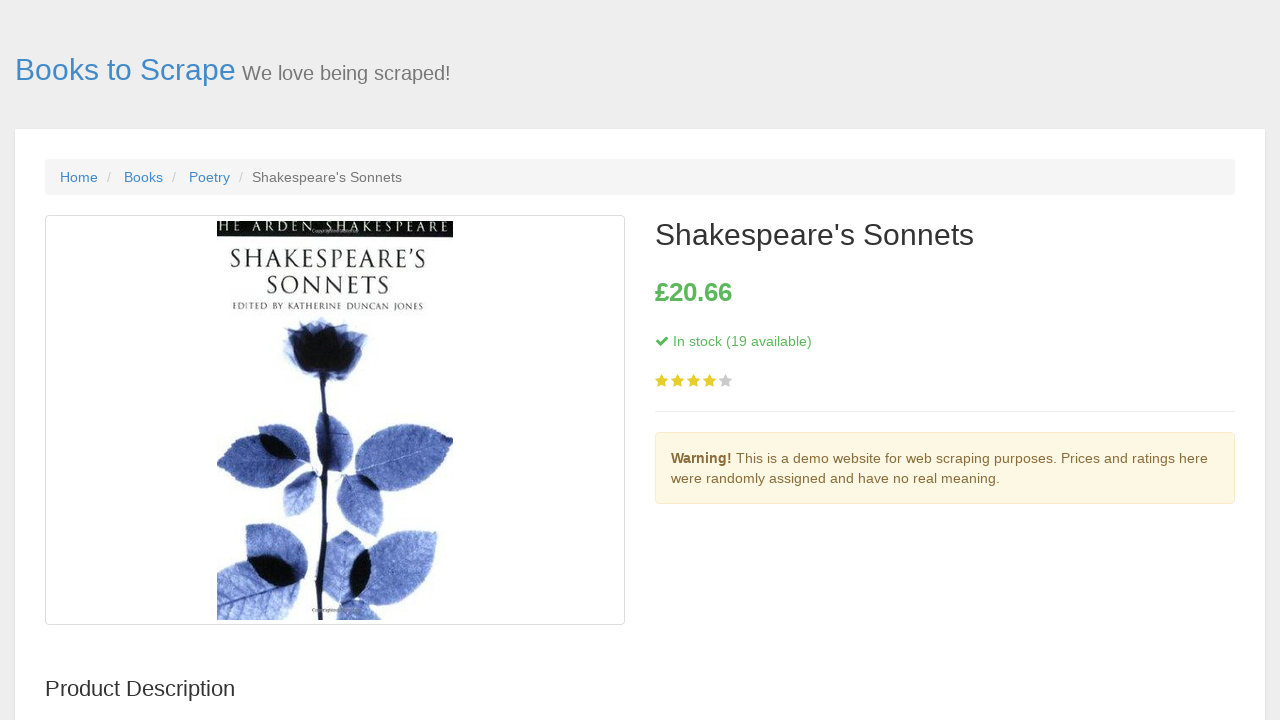

Navigated back to the main book listing
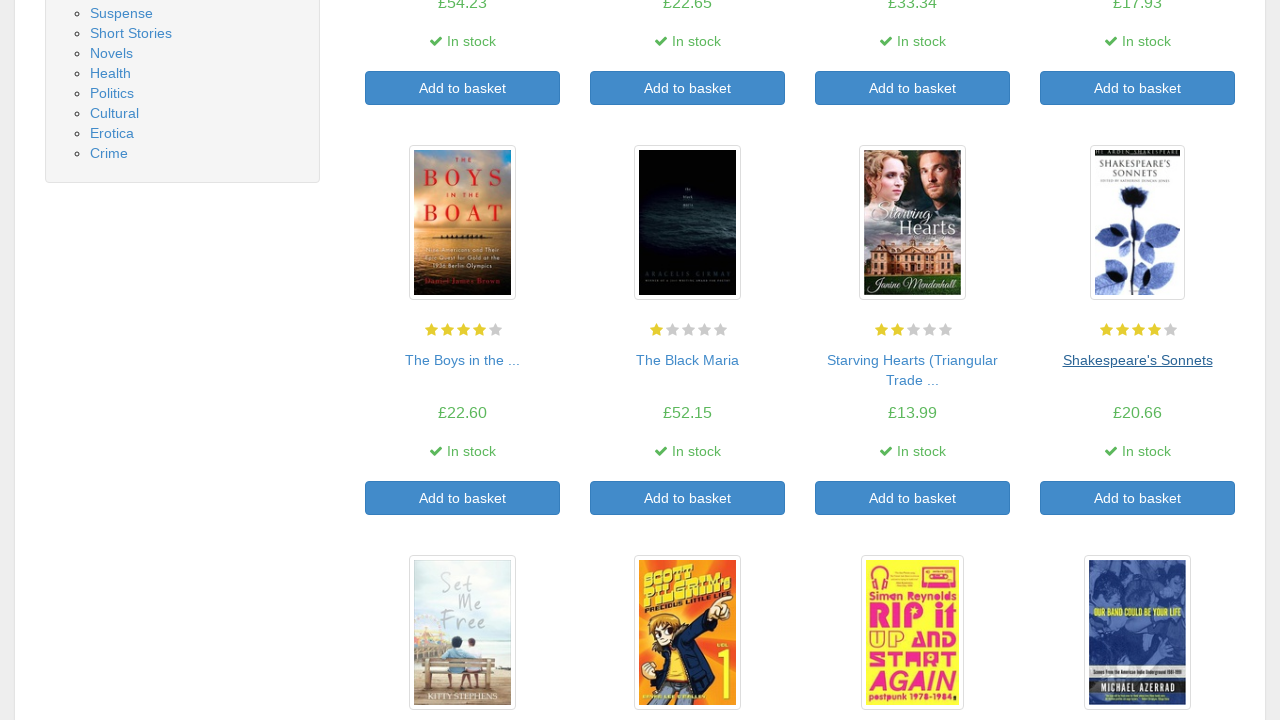

Main listing page reloaded and ready for next book
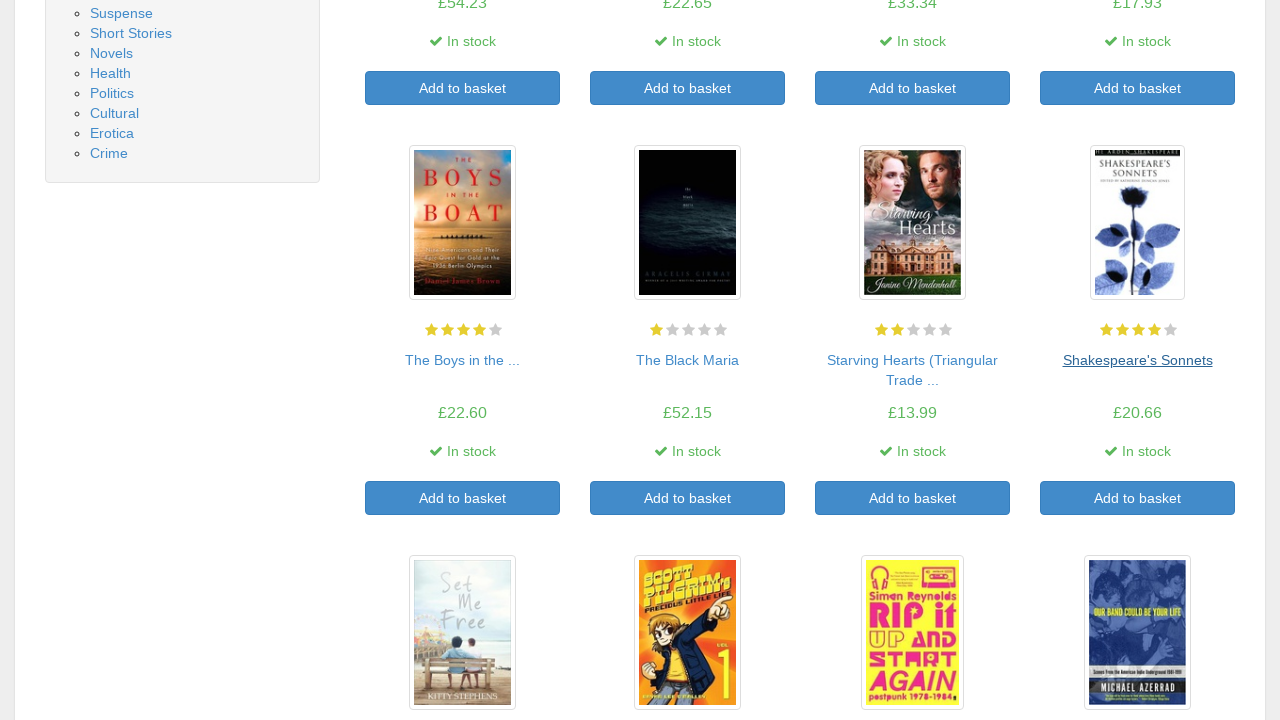

Re-fetched book links for iteration 13
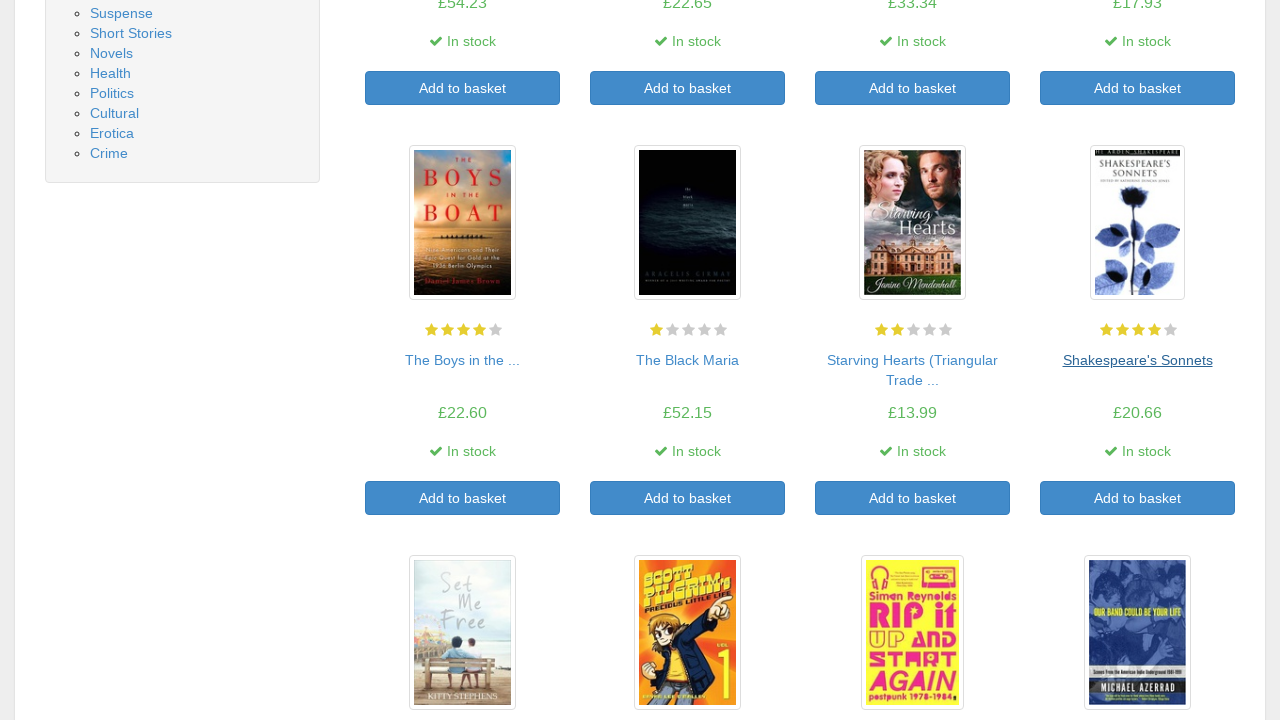

Clicked on book 13 to view its details at (462, 360) on a >> nth=78
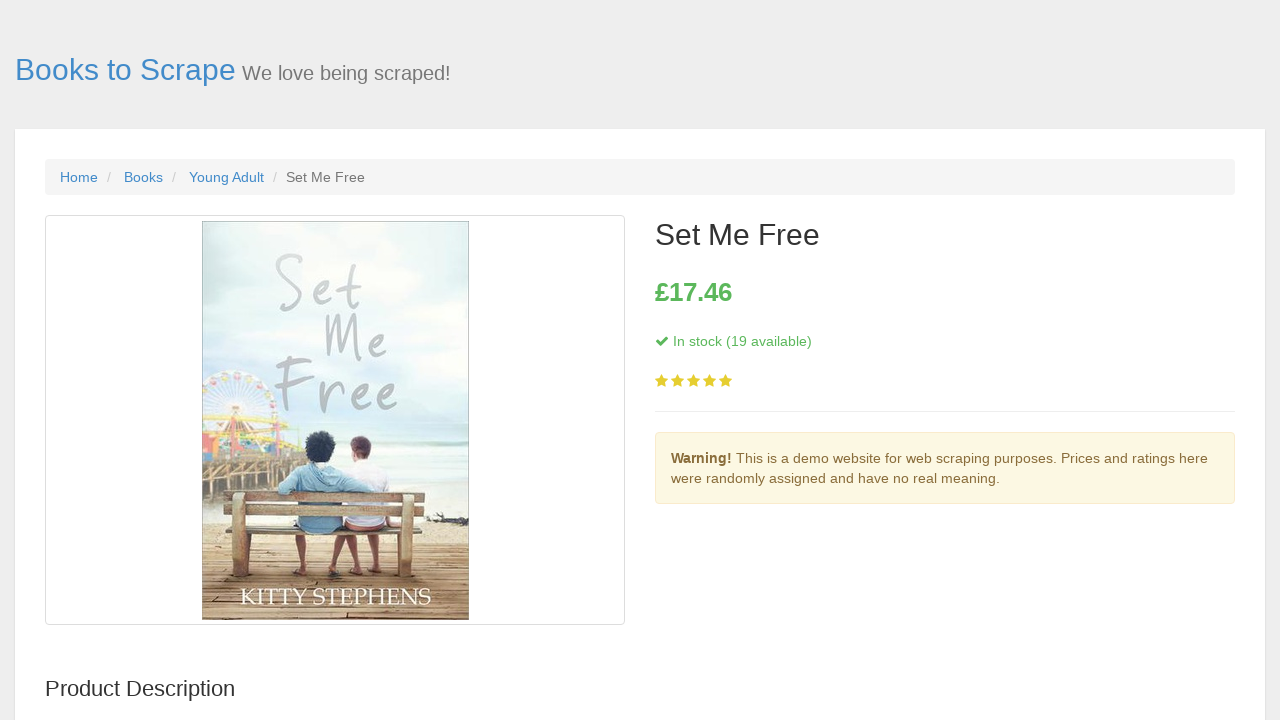

Book details page loaded successfully
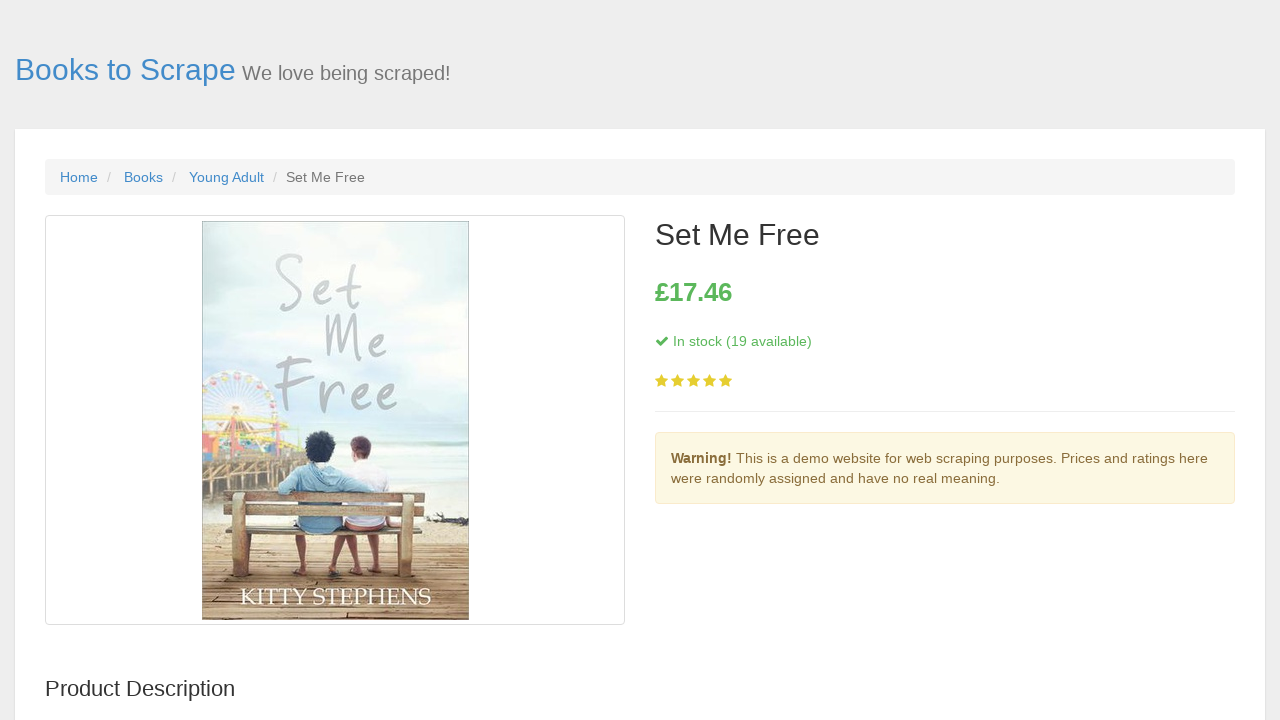

Navigated back to the main book listing
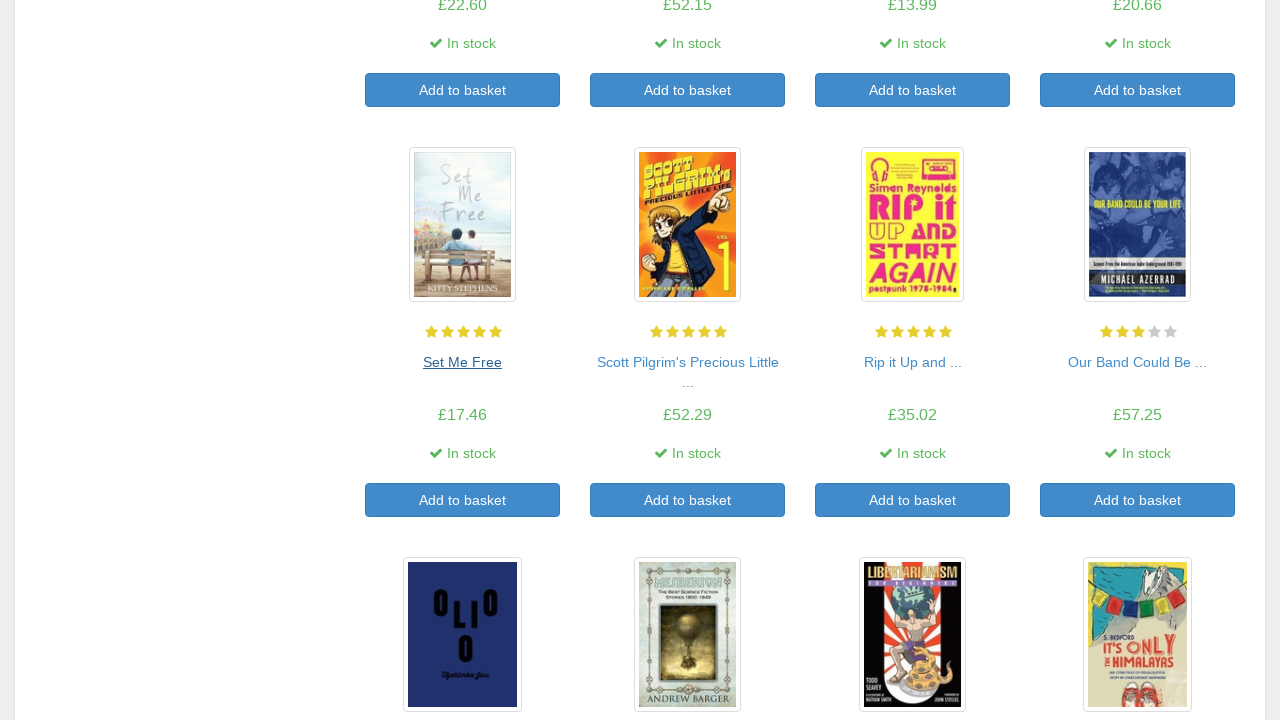

Main listing page reloaded and ready for next book
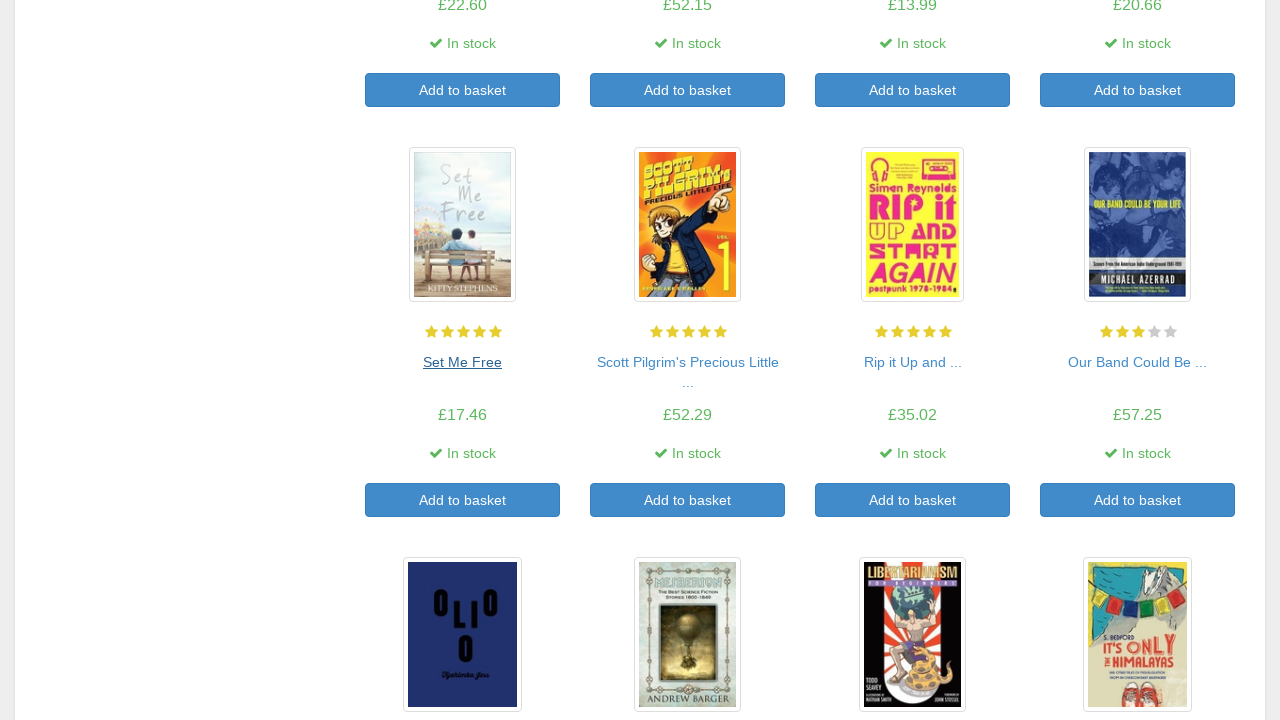

Re-fetched book links for iteration 14
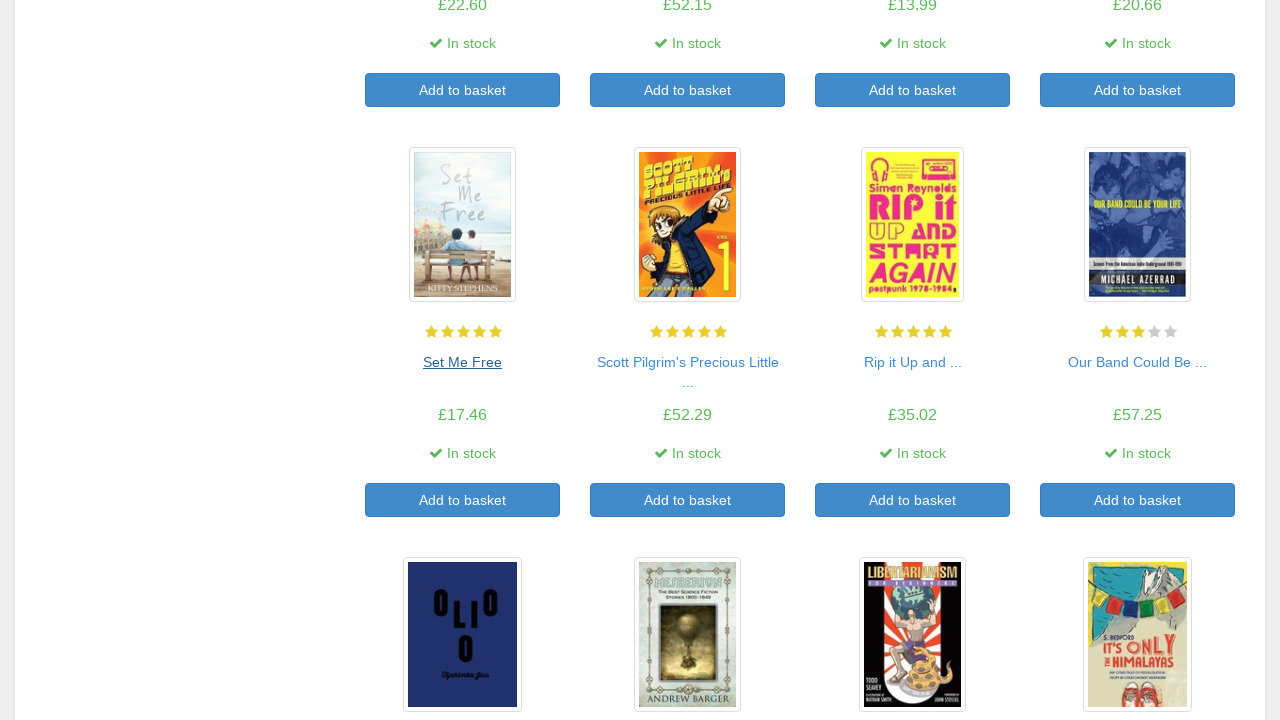

Clicked on book 14 to view its details at (688, 362) on a >> nth=80
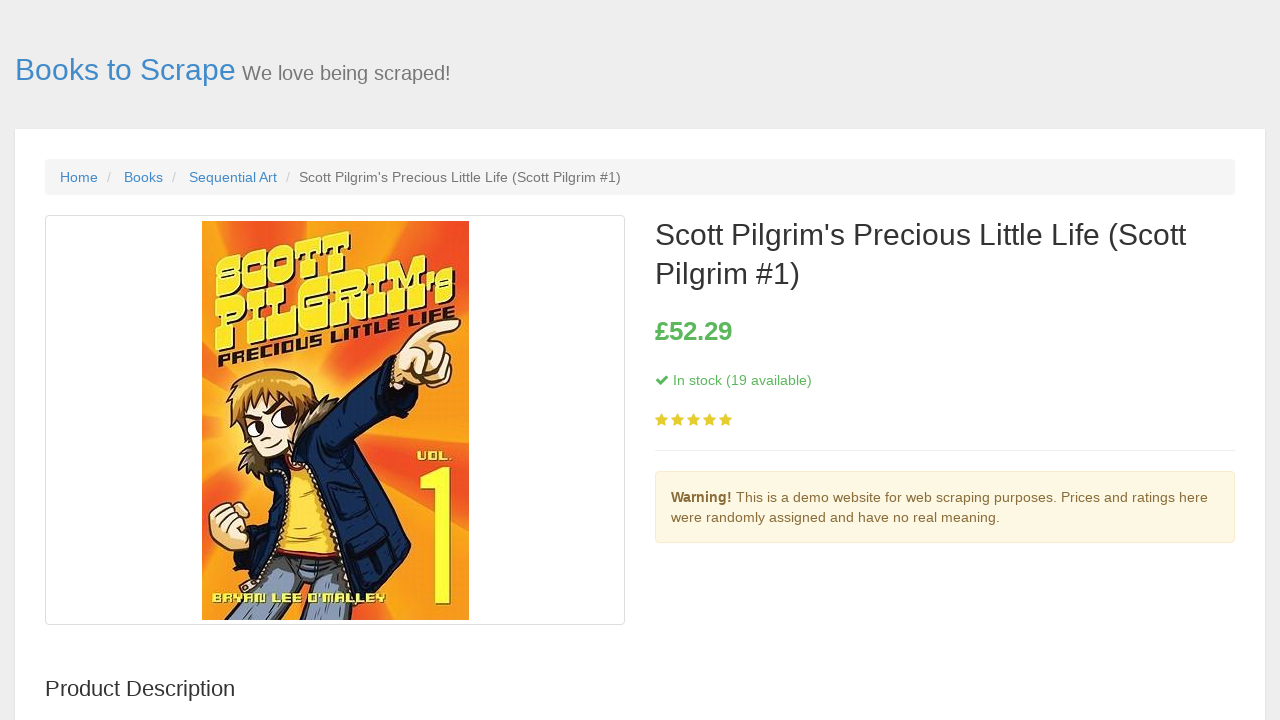

Book details page loaded successfully
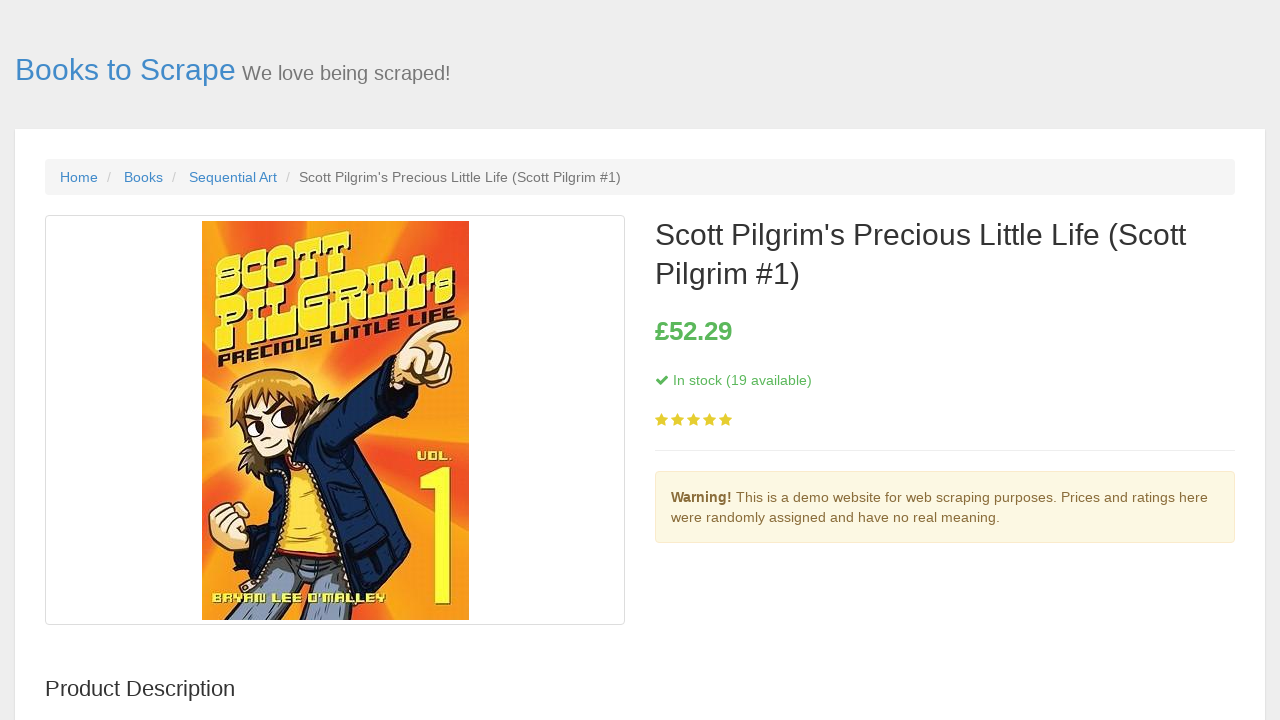

Navigated back to the main book listing
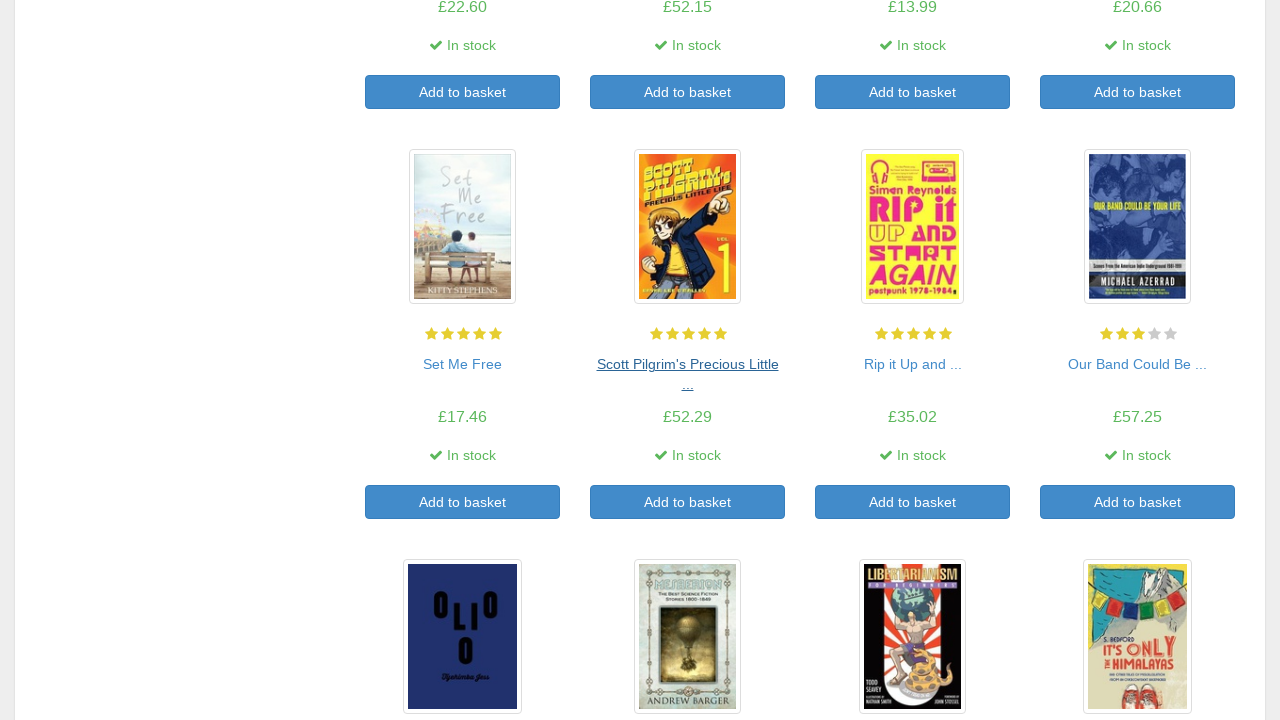

Main listing page reloaded and ready for next book
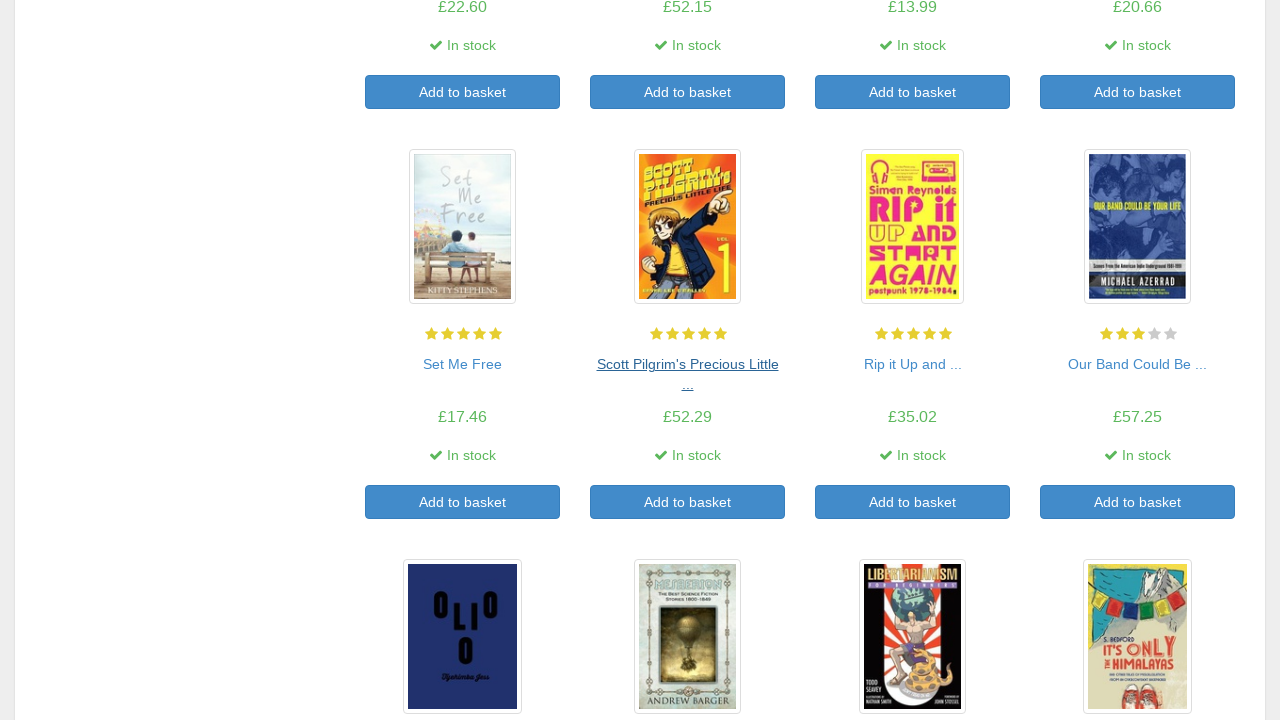

Re-fetched book links for iteration 15
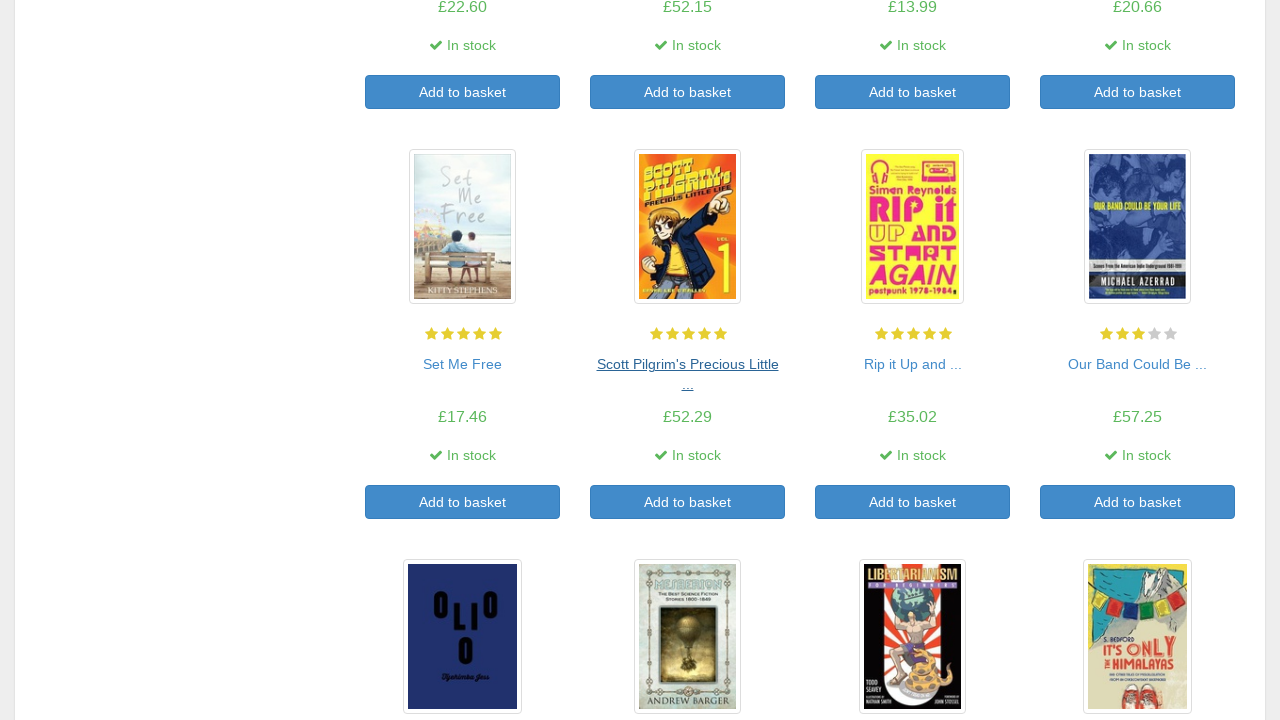

Clicked on book 15 to view its details at (912, 364) on a >> nth=82
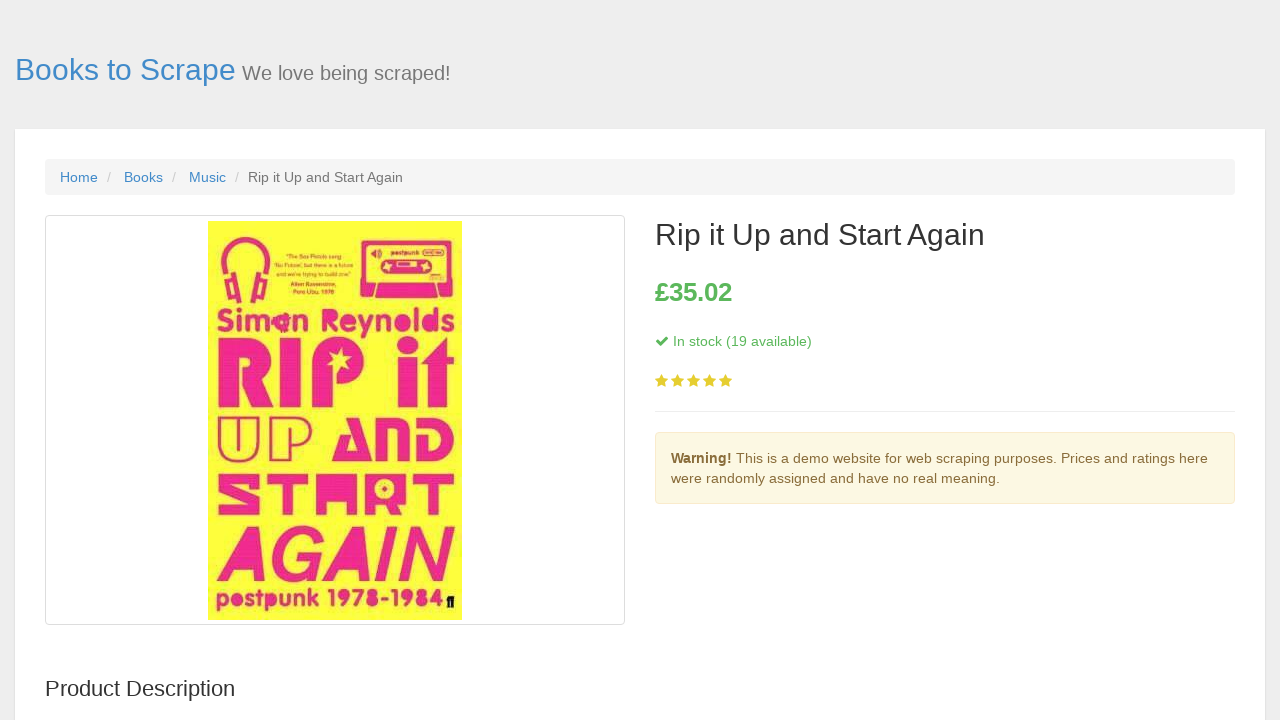

Book details page loaded successfully
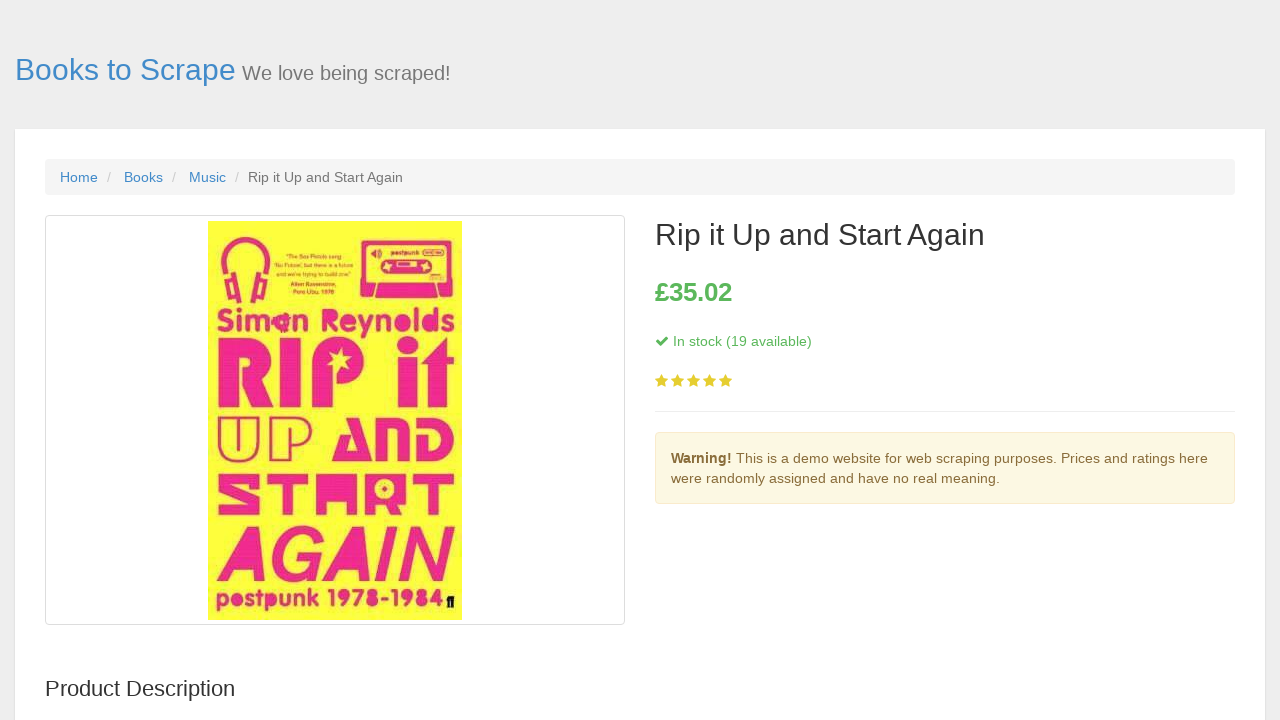

Navigated back to the main book listing
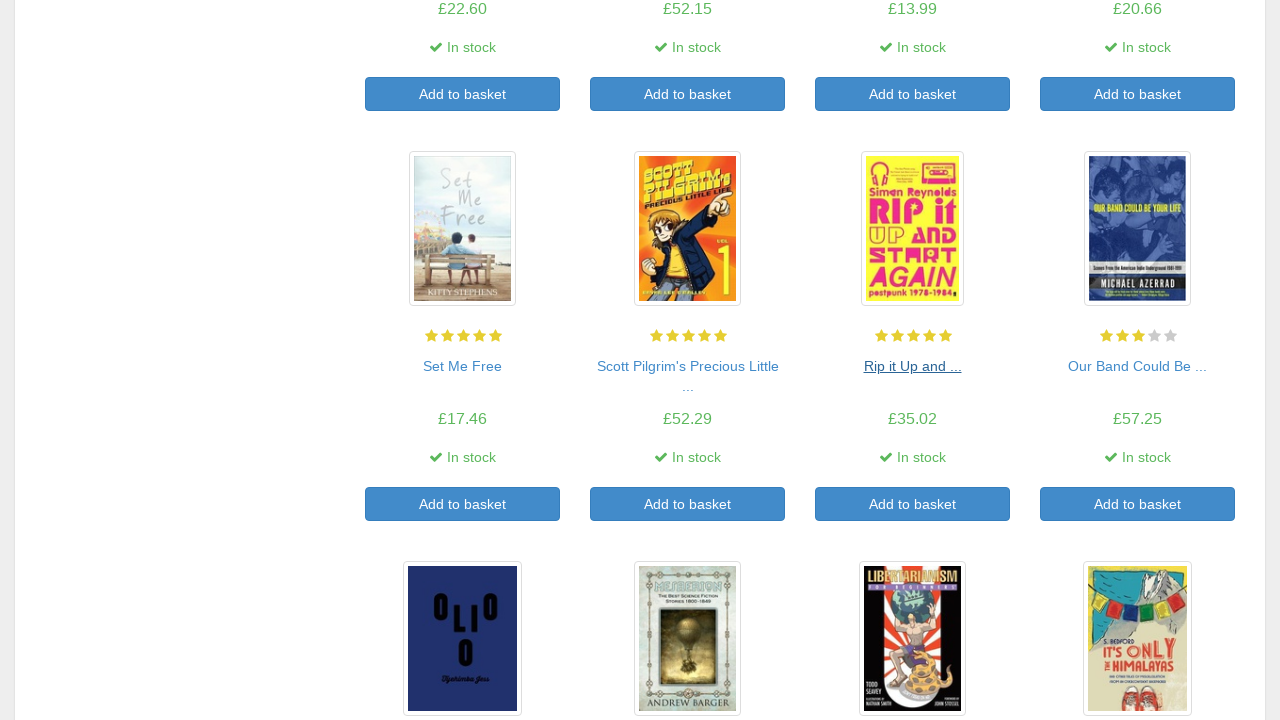

Main listing page reloaded and ready for next book
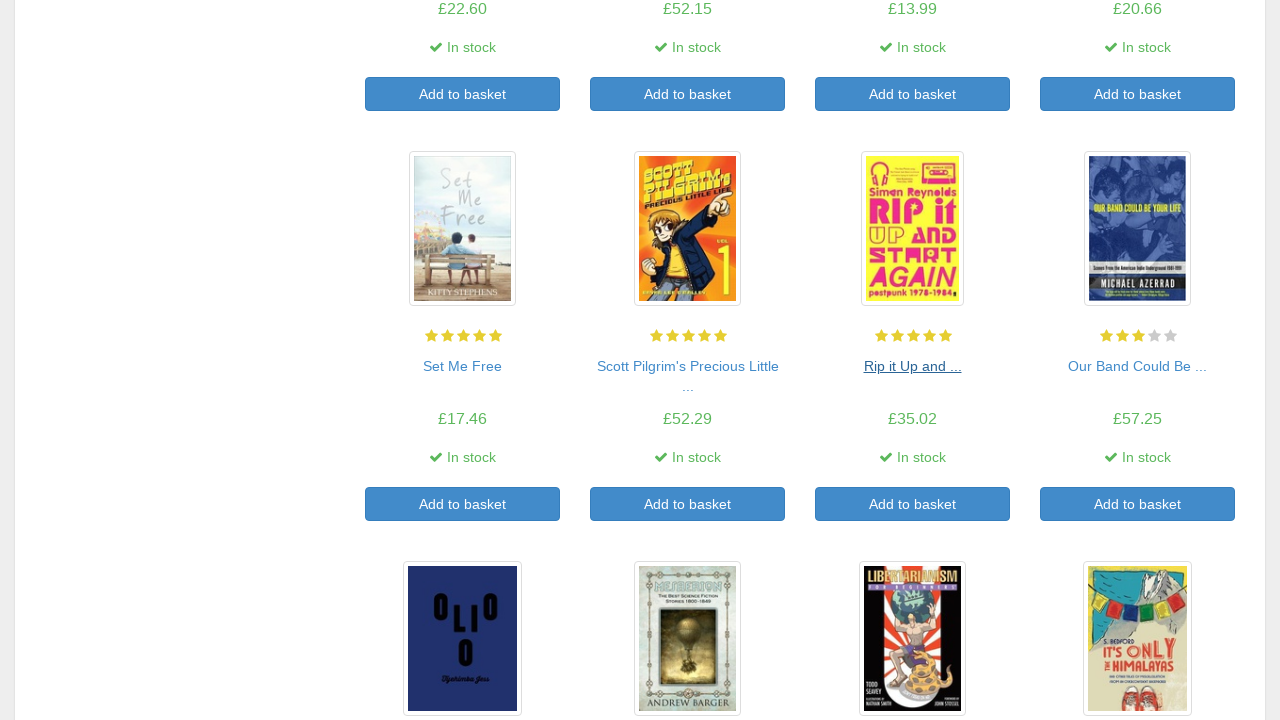

Re-fetched book links for iteration 16
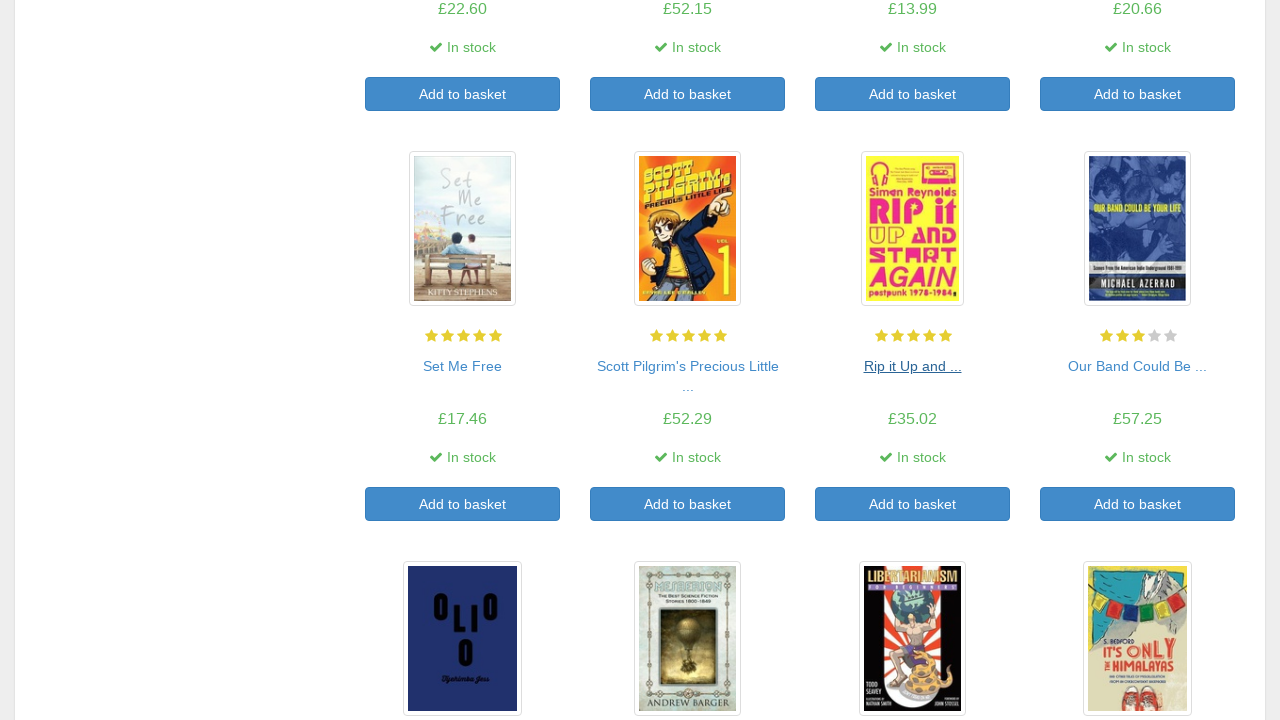

Clicked on book 16 to view its details at (1138, 366) on a >> nth=84
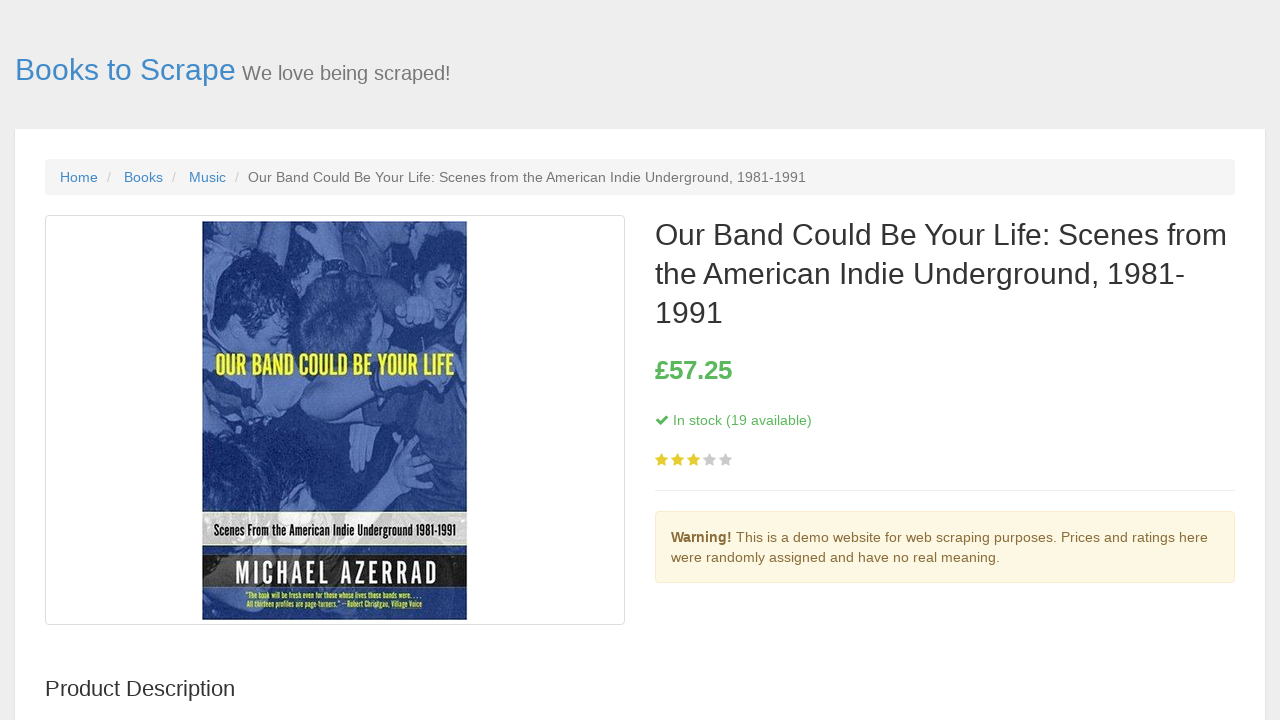

Book details page loaded successfully
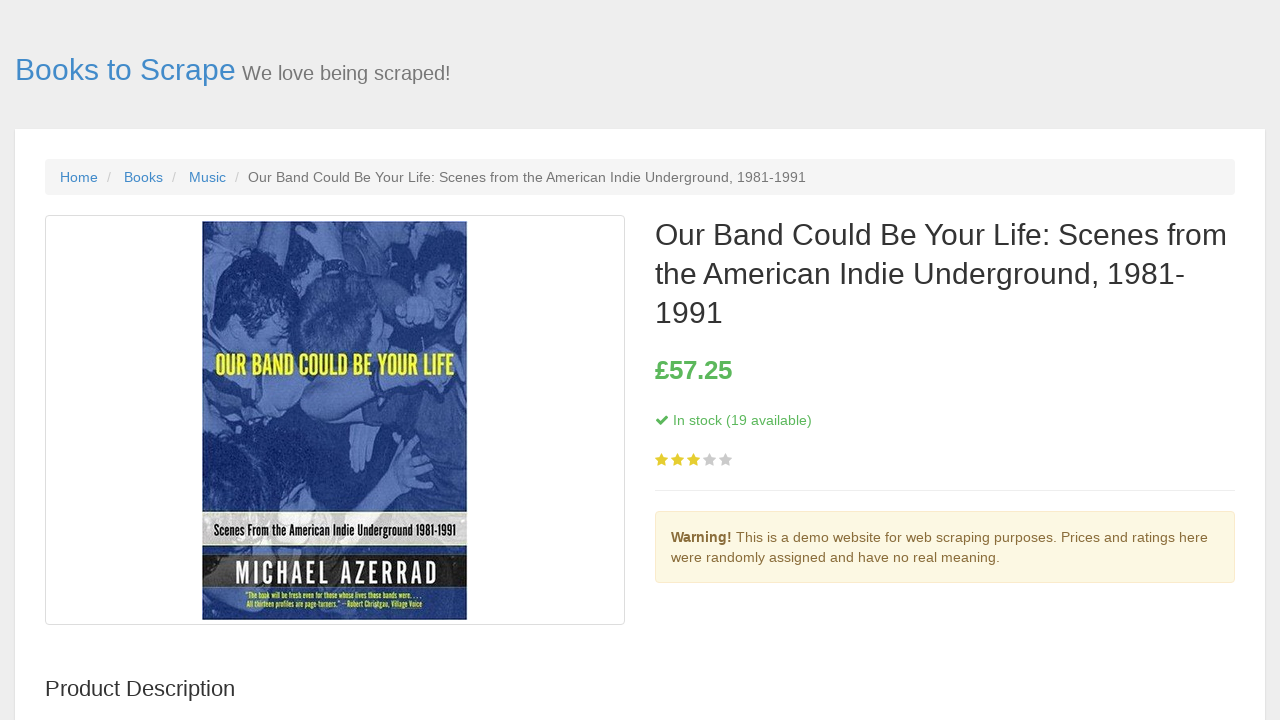

Navigated back to the main book listing
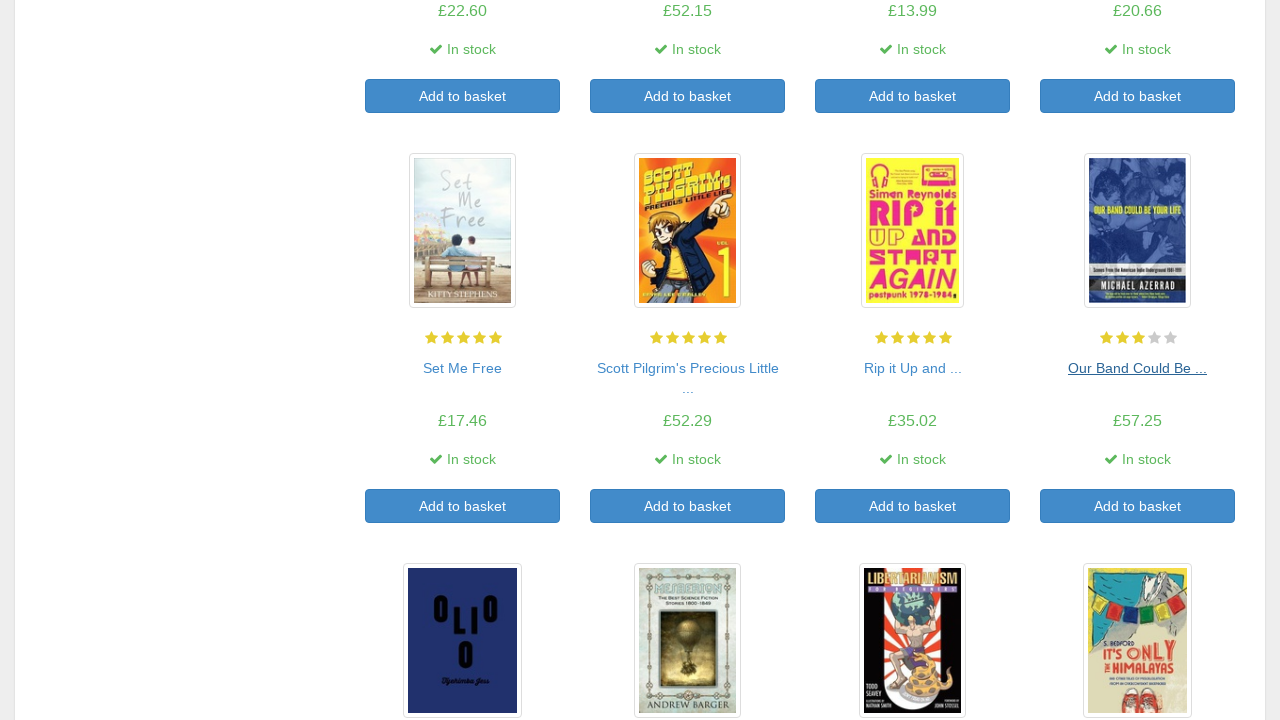

Main listing page reloaded and ready for next book
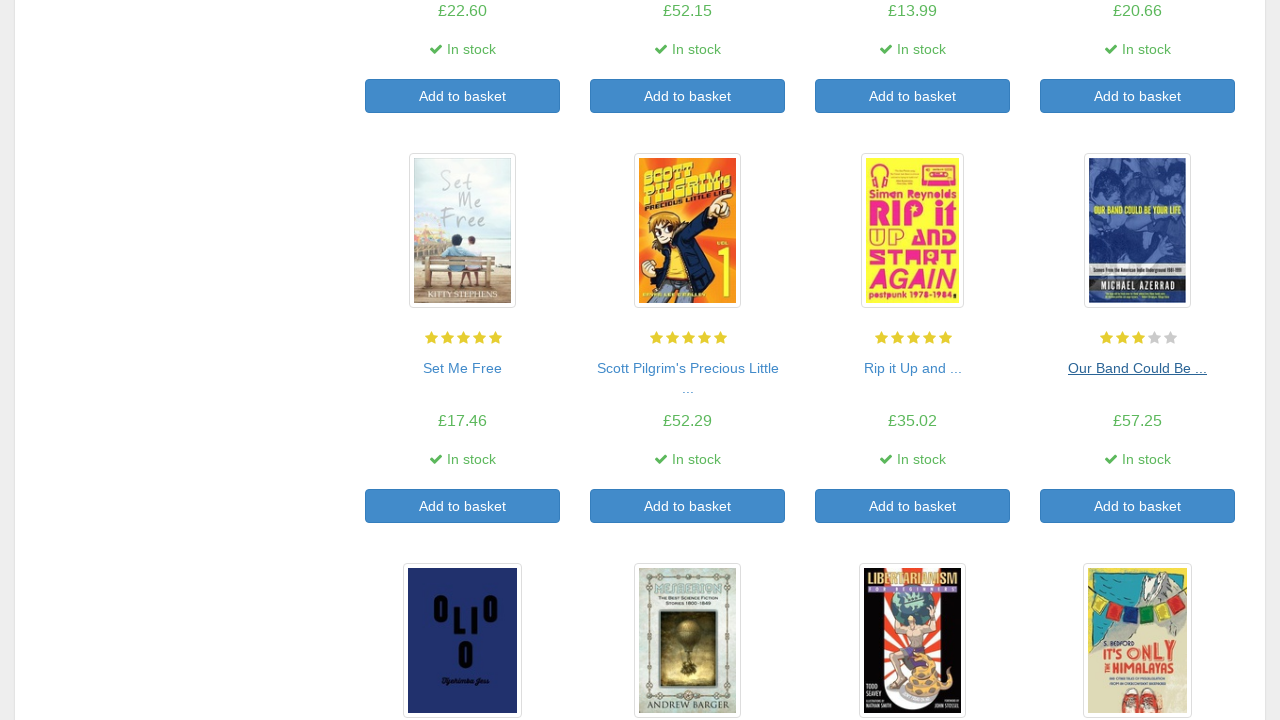

Re-fetched book links for iteration 17
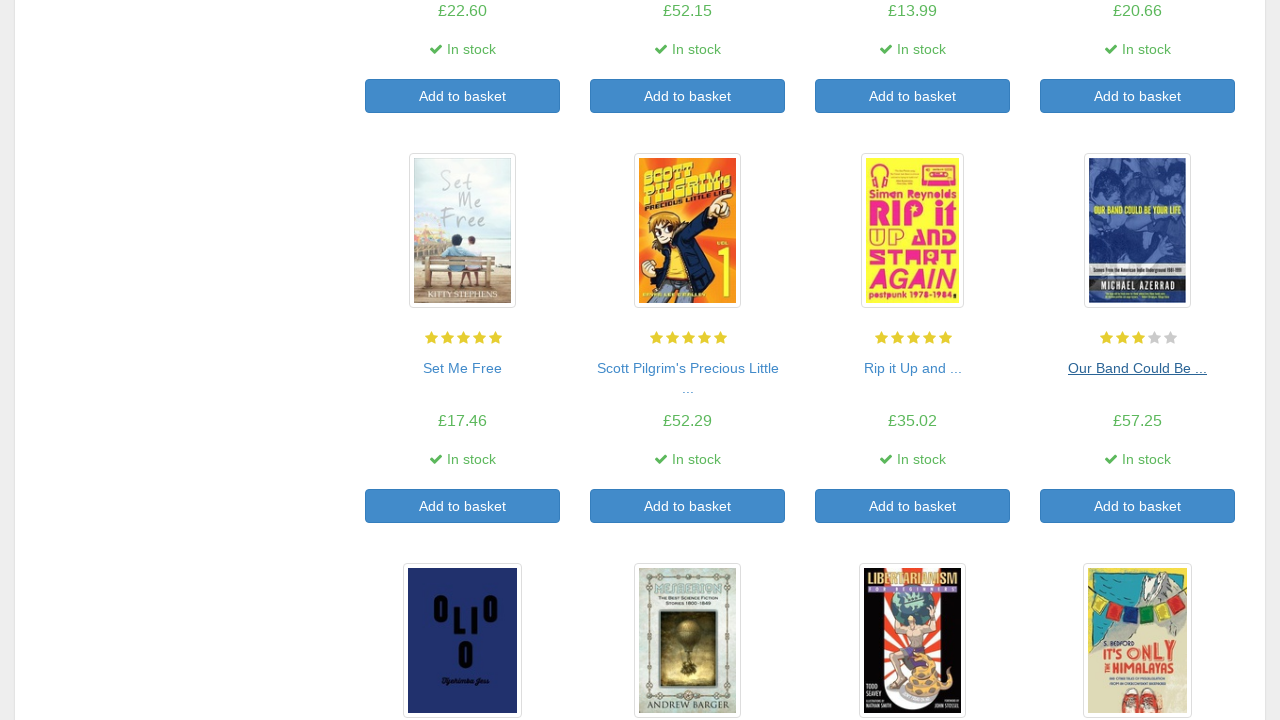

Clicked on book 17 to view its details at (462, 443) on a >> nth=86
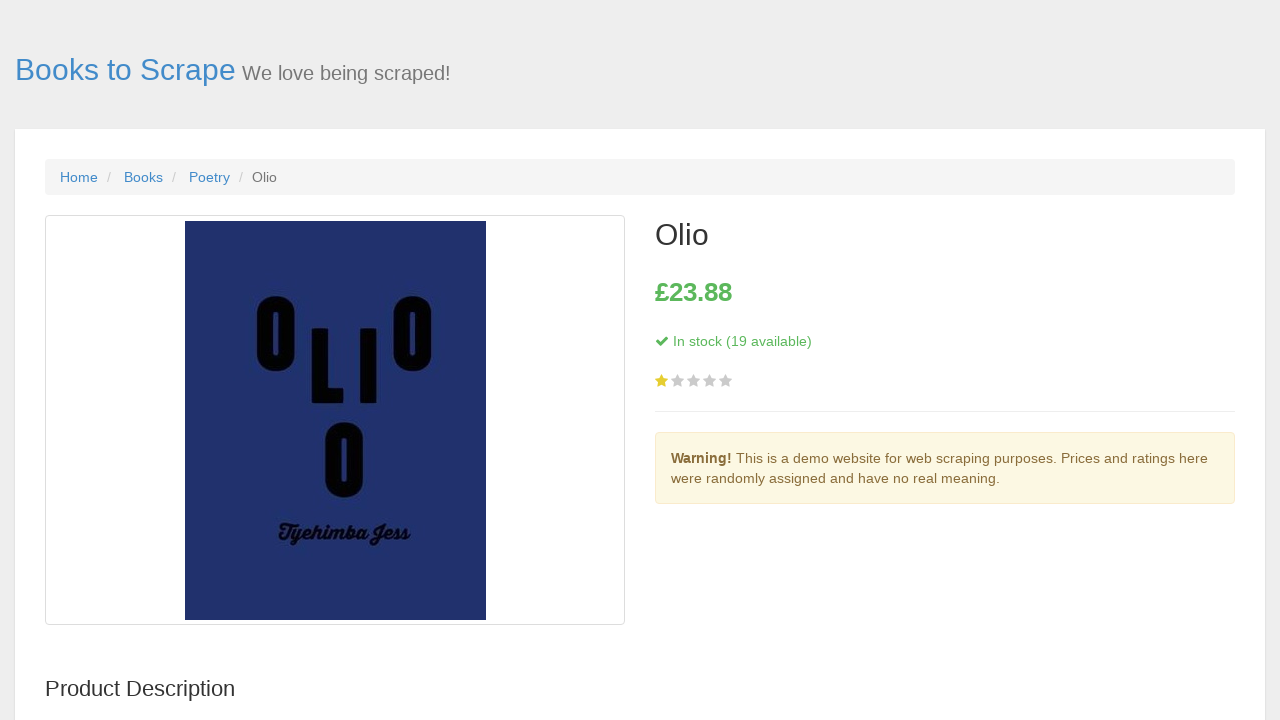

Book details page loaded successfully
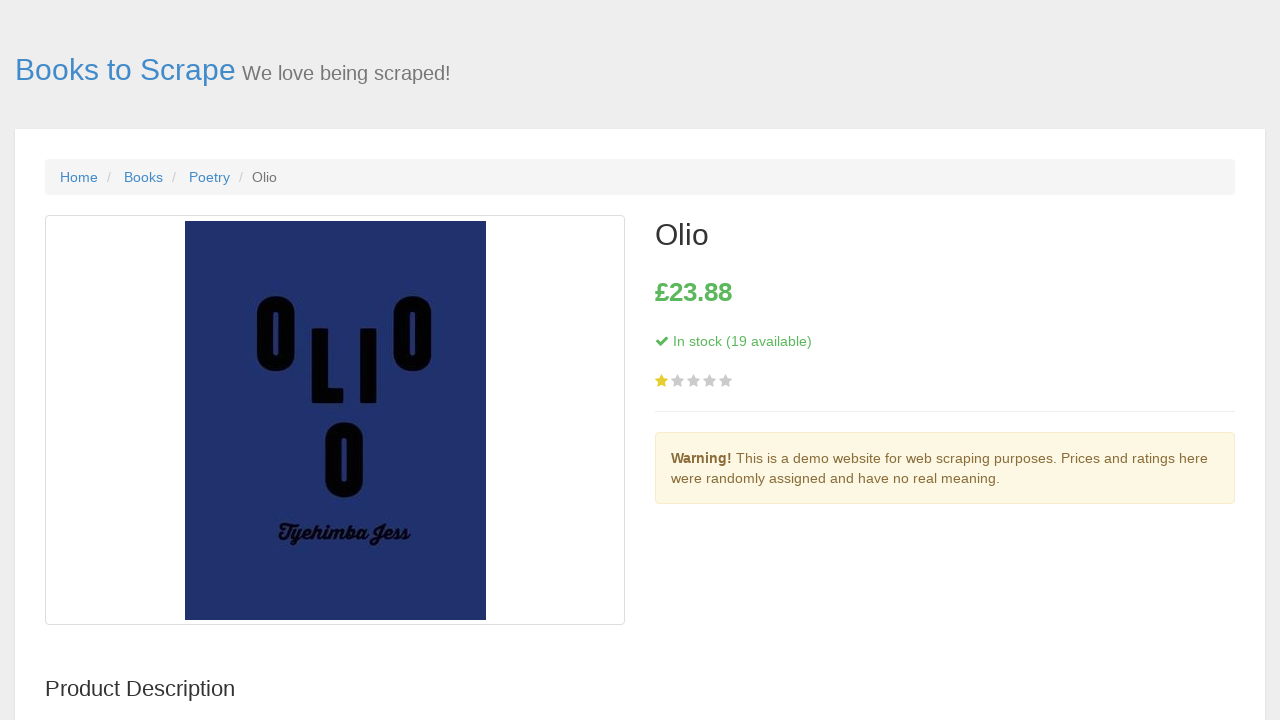

Navigated back to the main book listing
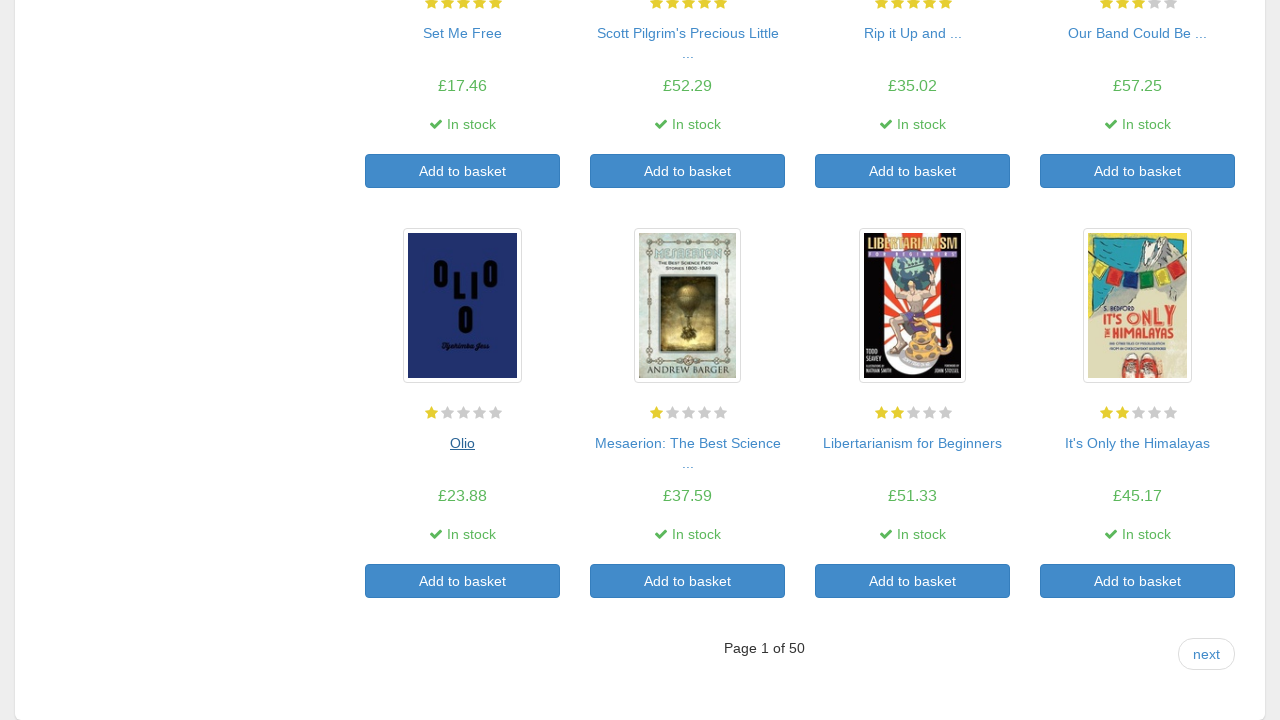

Main listing page reloaded and ready for next book
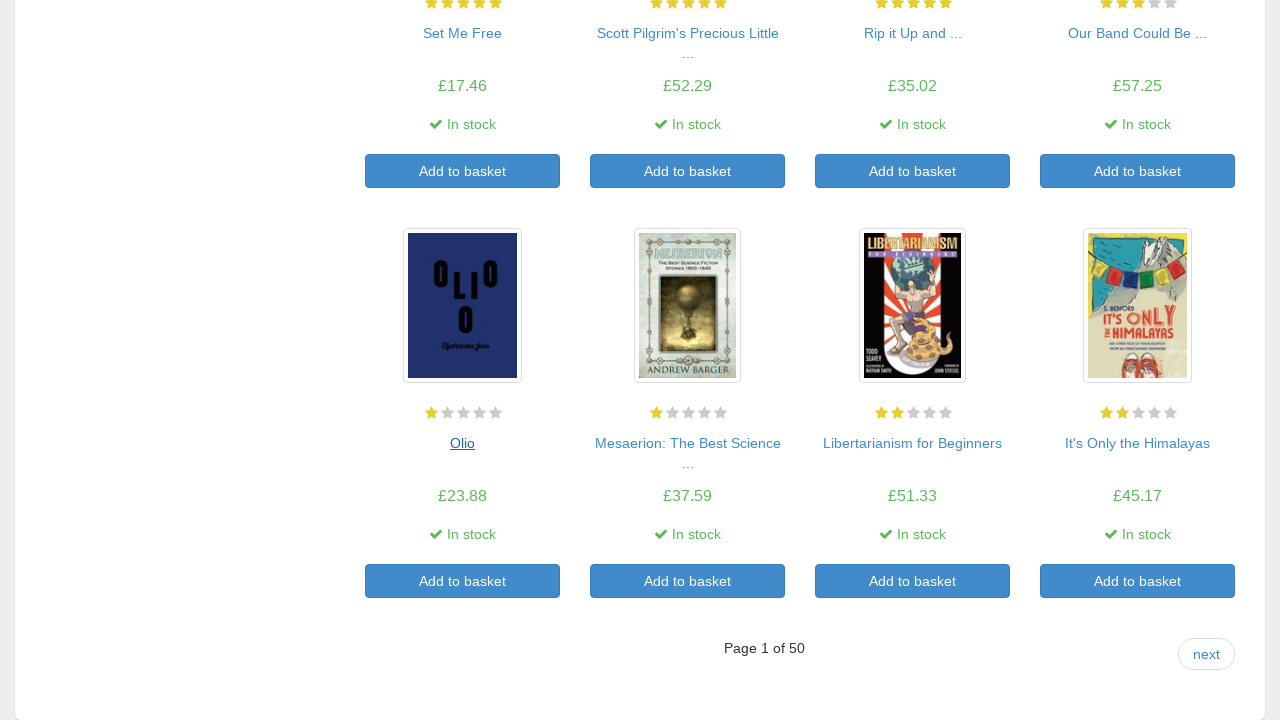

Re-fetched book links for iteration 18
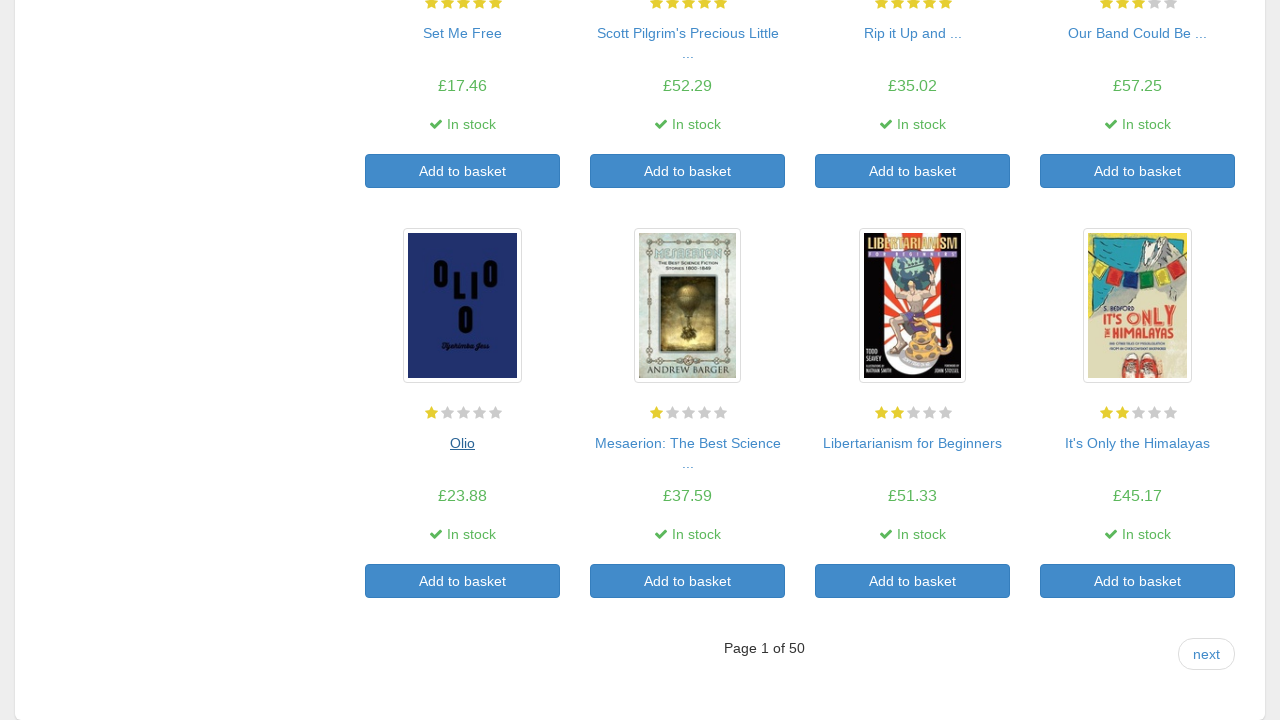

Clicked on book 18 to view its details at (688, 443) on a >> nth=88
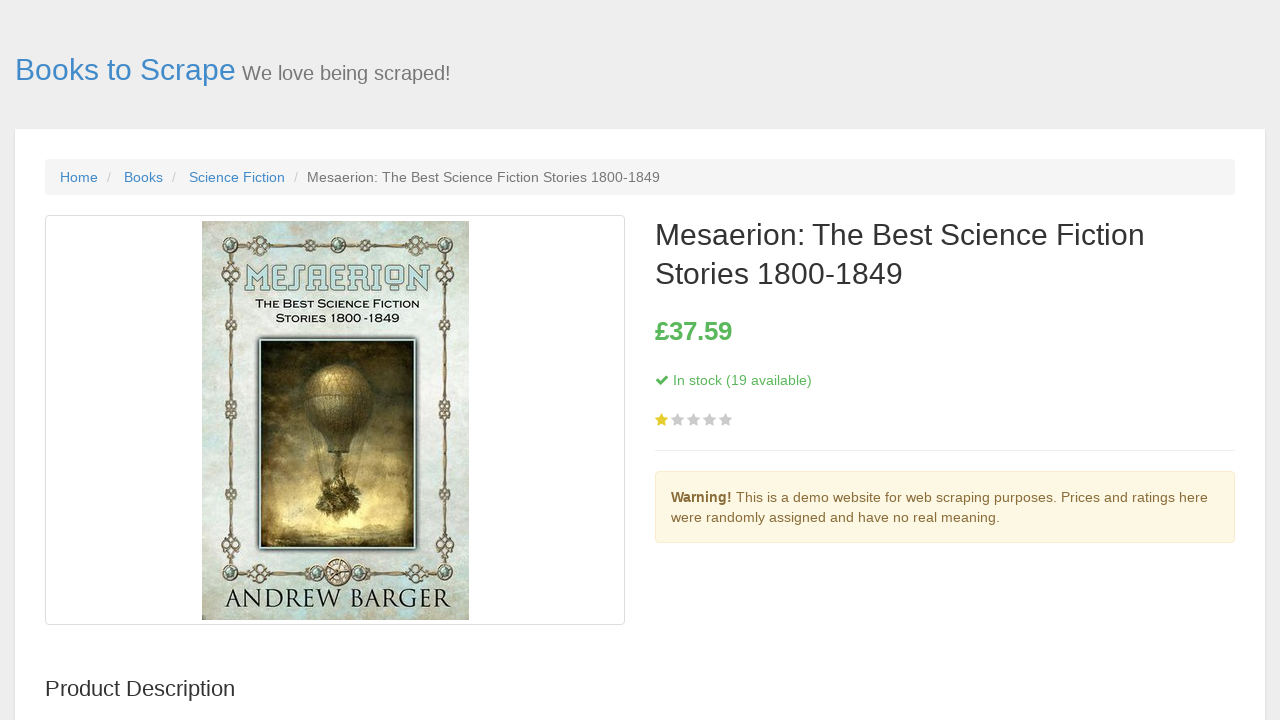

Book details page loaded successfully
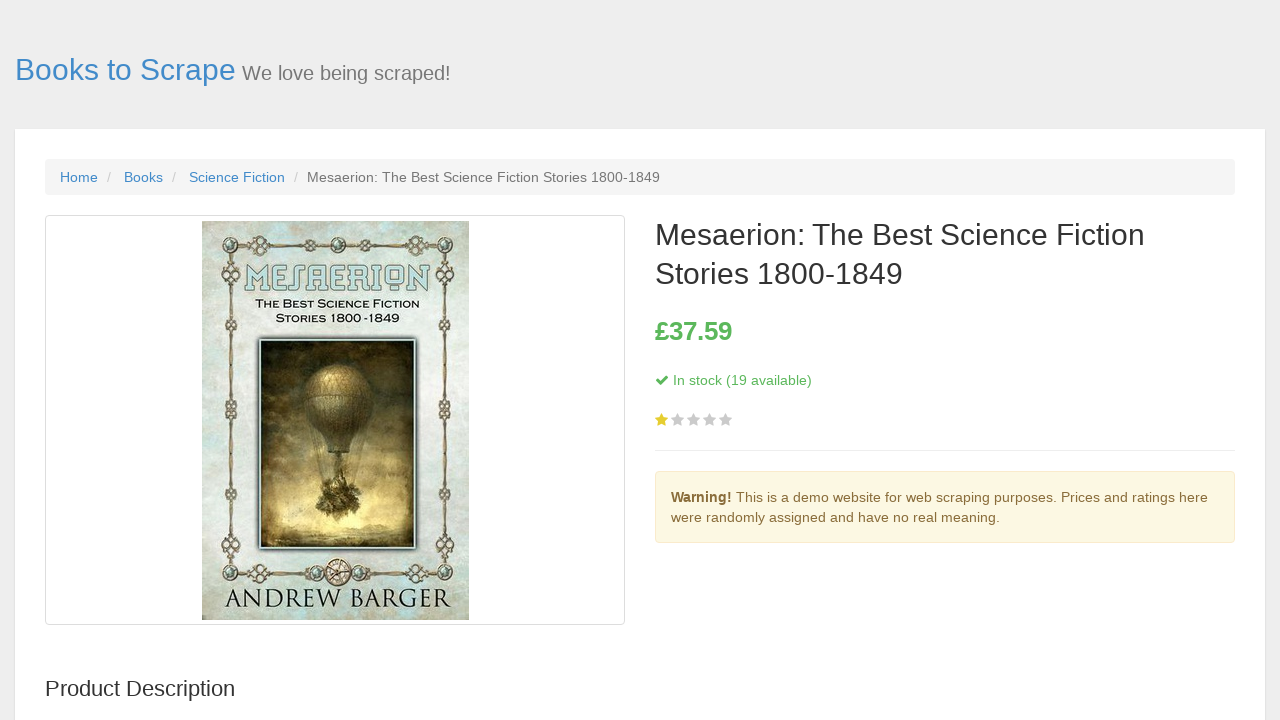

Navigated back to the main book listing
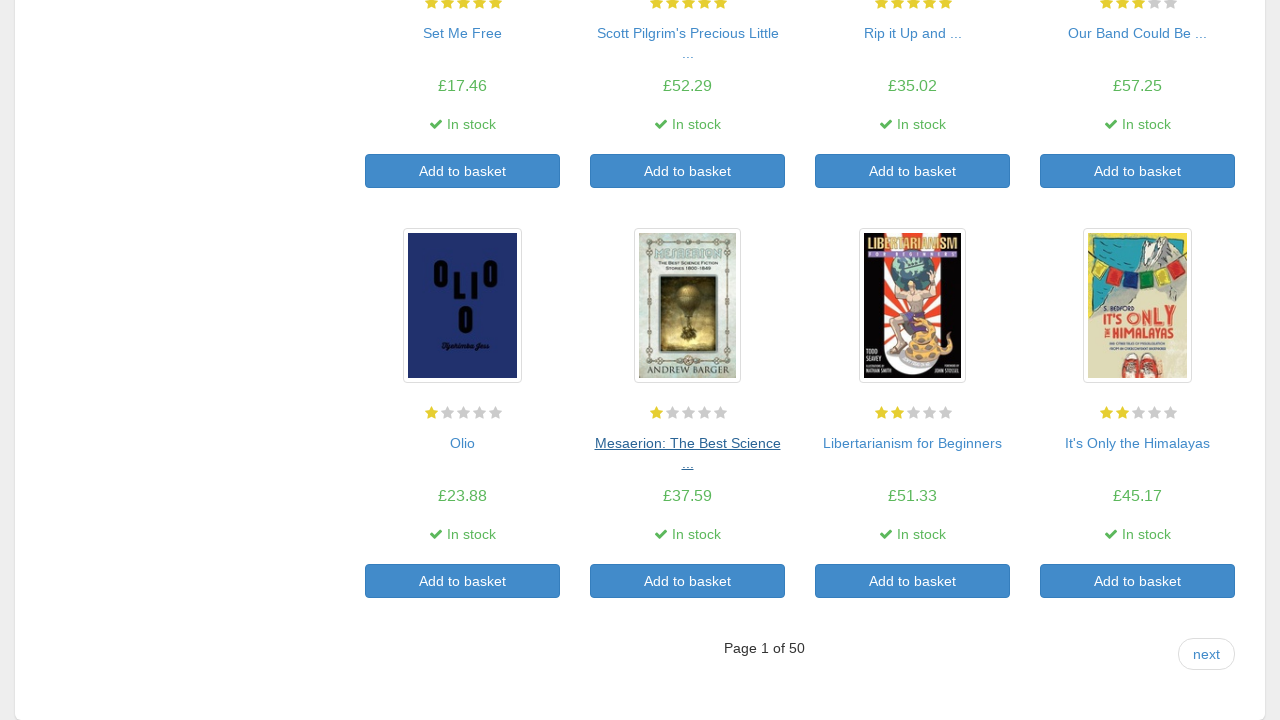

Main listing page reloaded and ready for next book
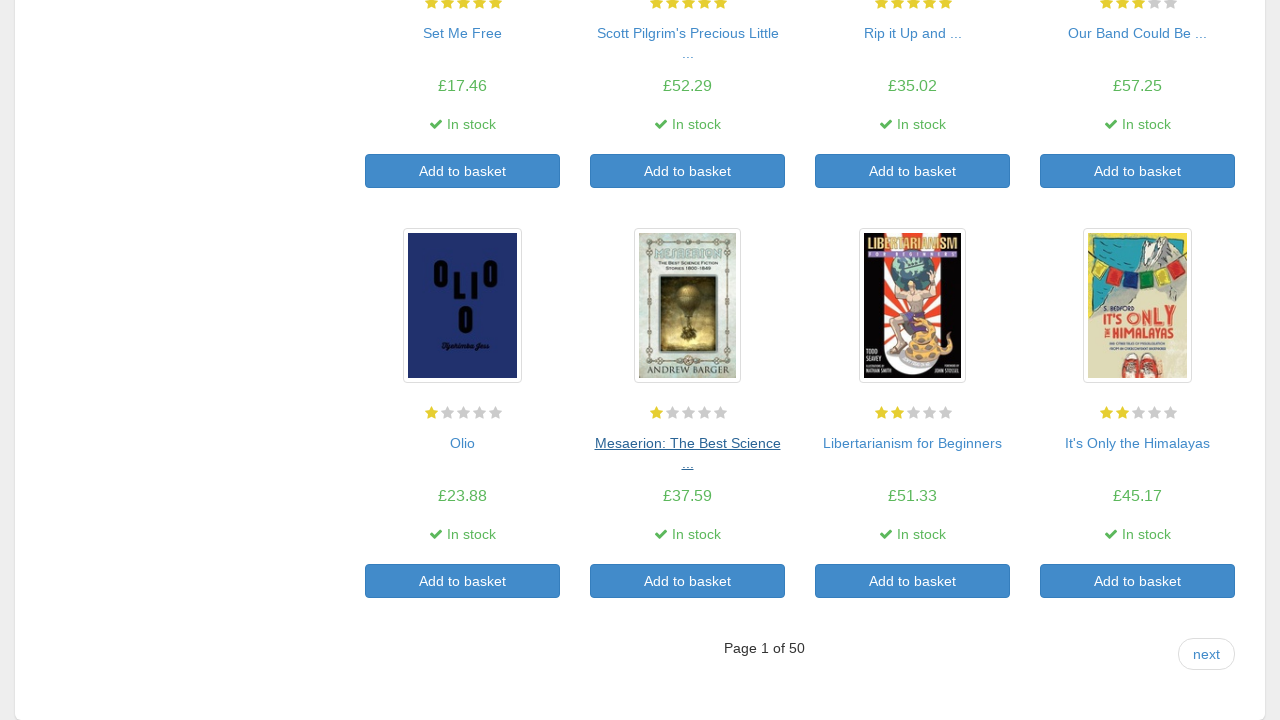

Re-fetched book links for iteration 19
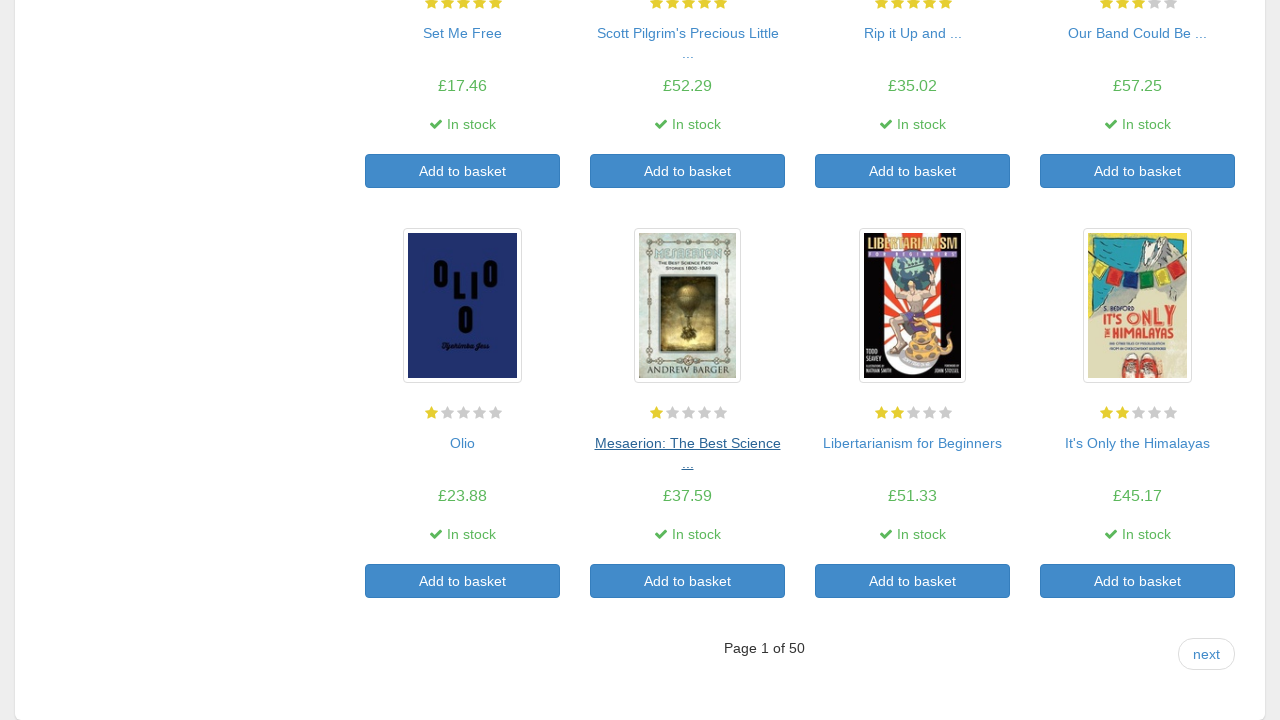

Clicked on book 19 to view its details at (912, 443) on a >> nth=90
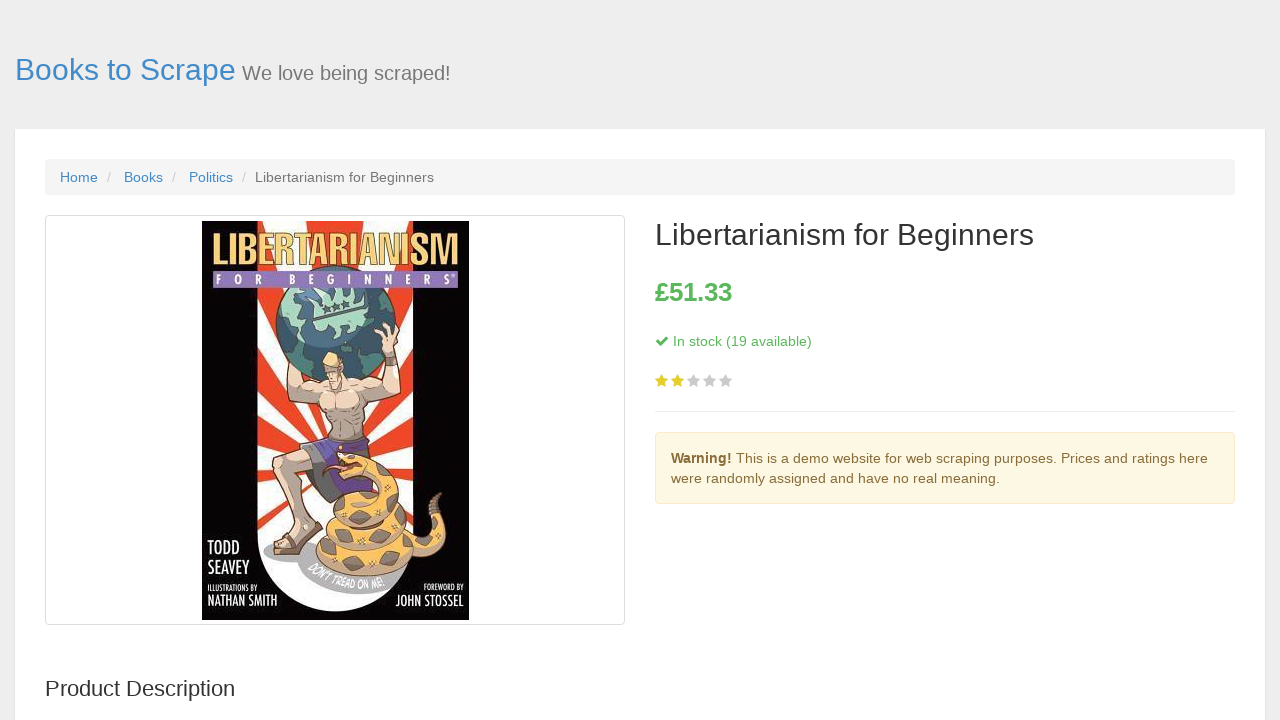

Book details page loaded successfully
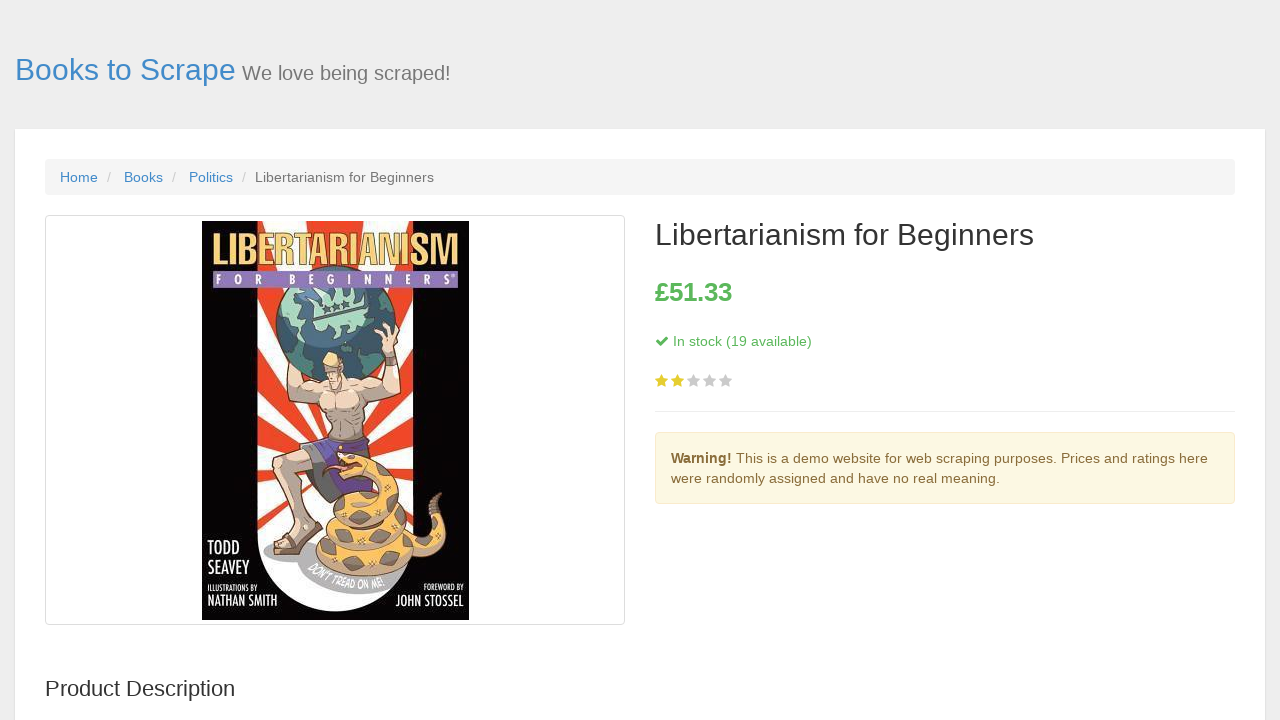

Navigated back to the main book listing
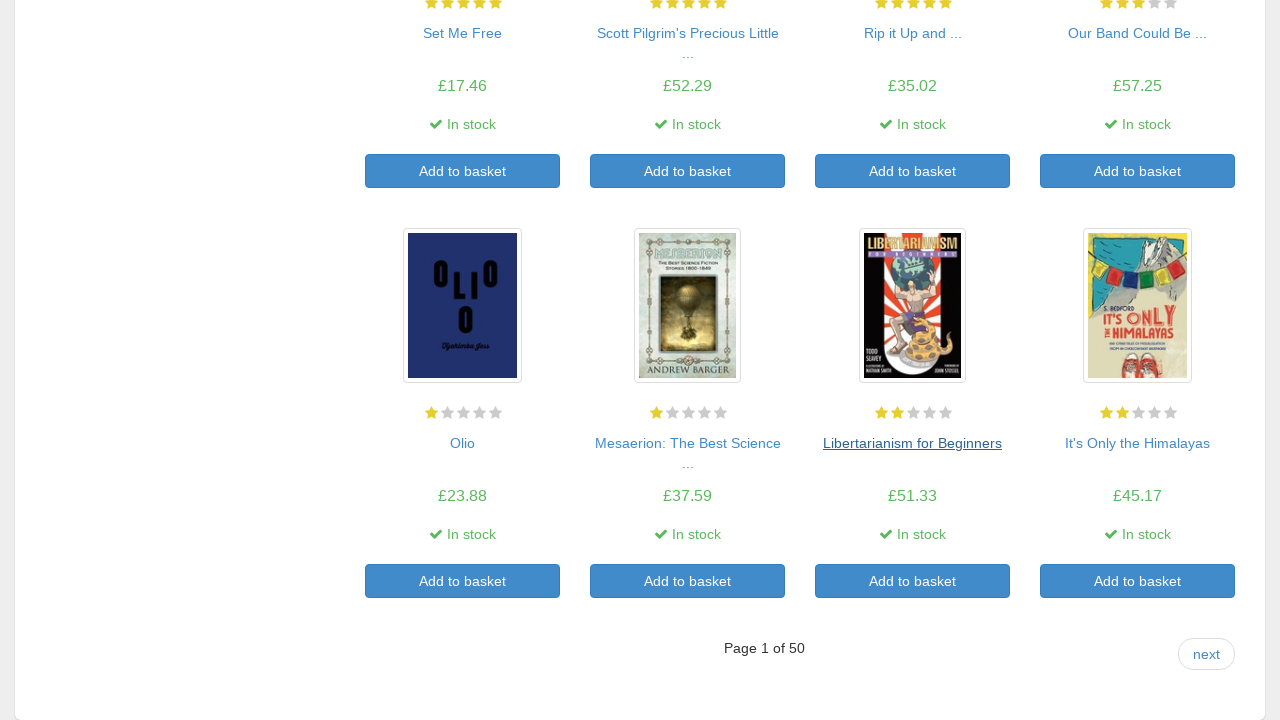

Main listing page reloaded and ready for next book
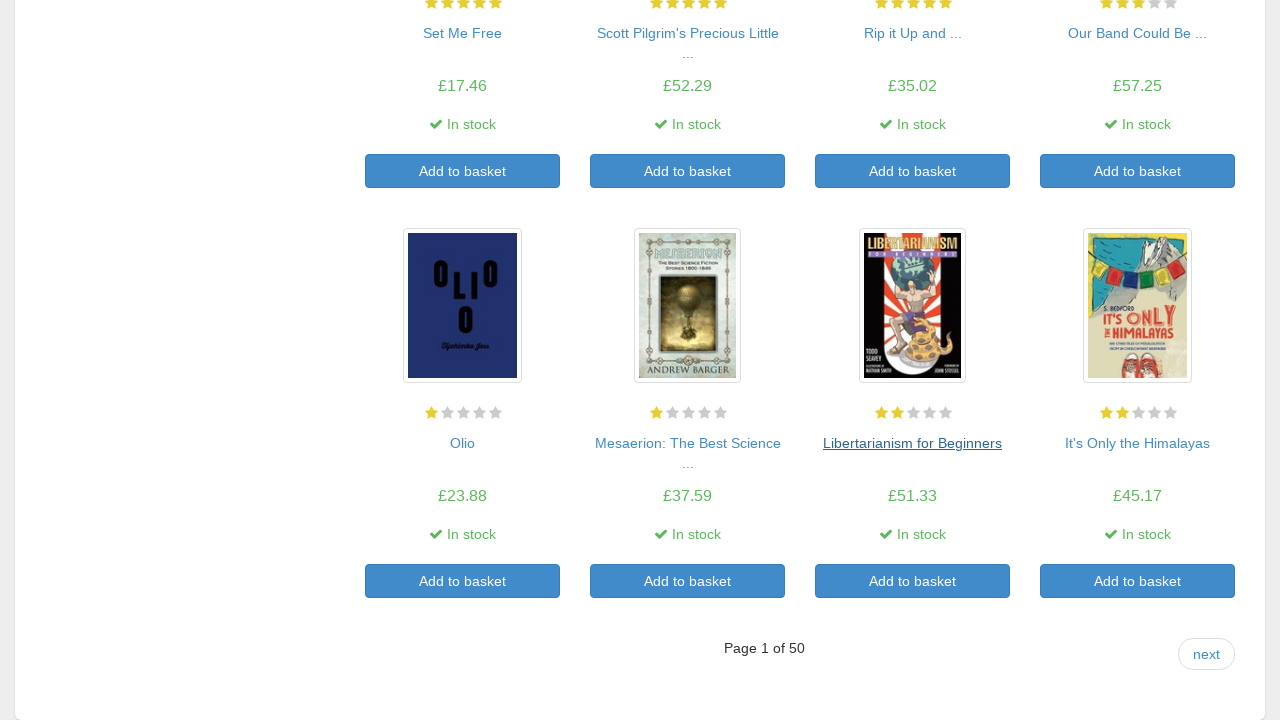

Re-fetched book links for iteration 20
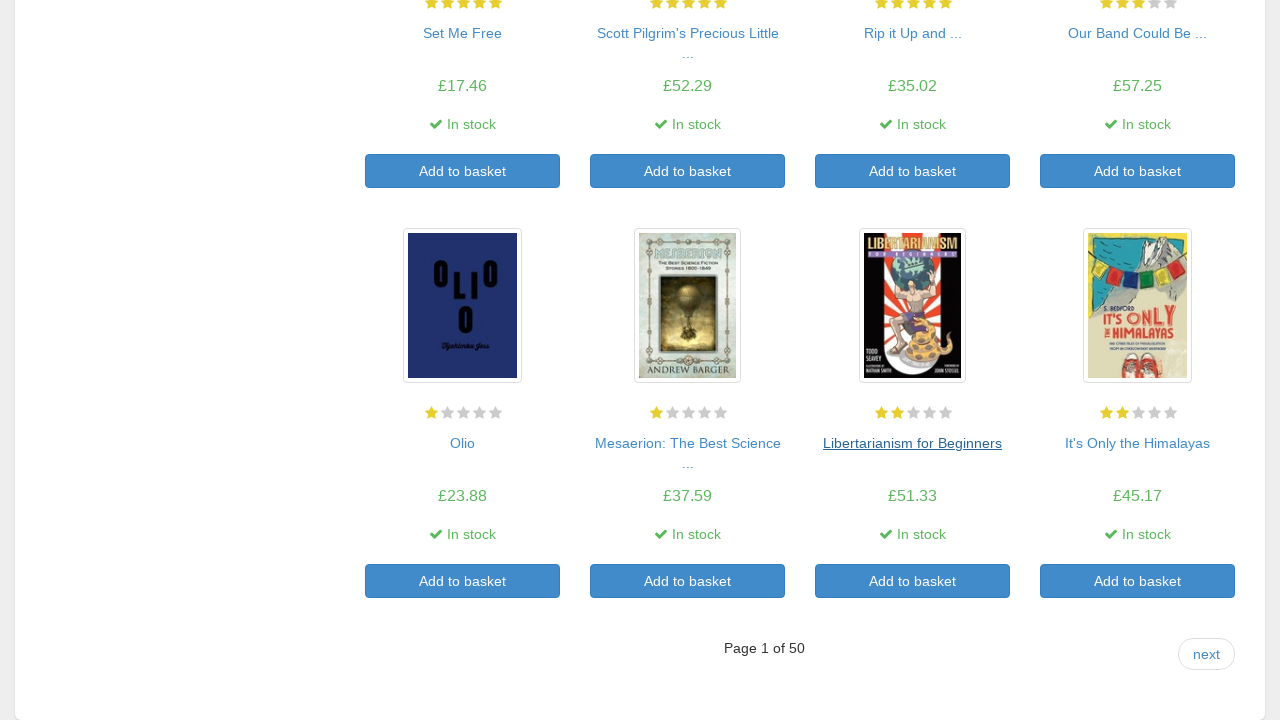

Clicked on book 20 to view its details at (1138, 443) on a >> nth=92
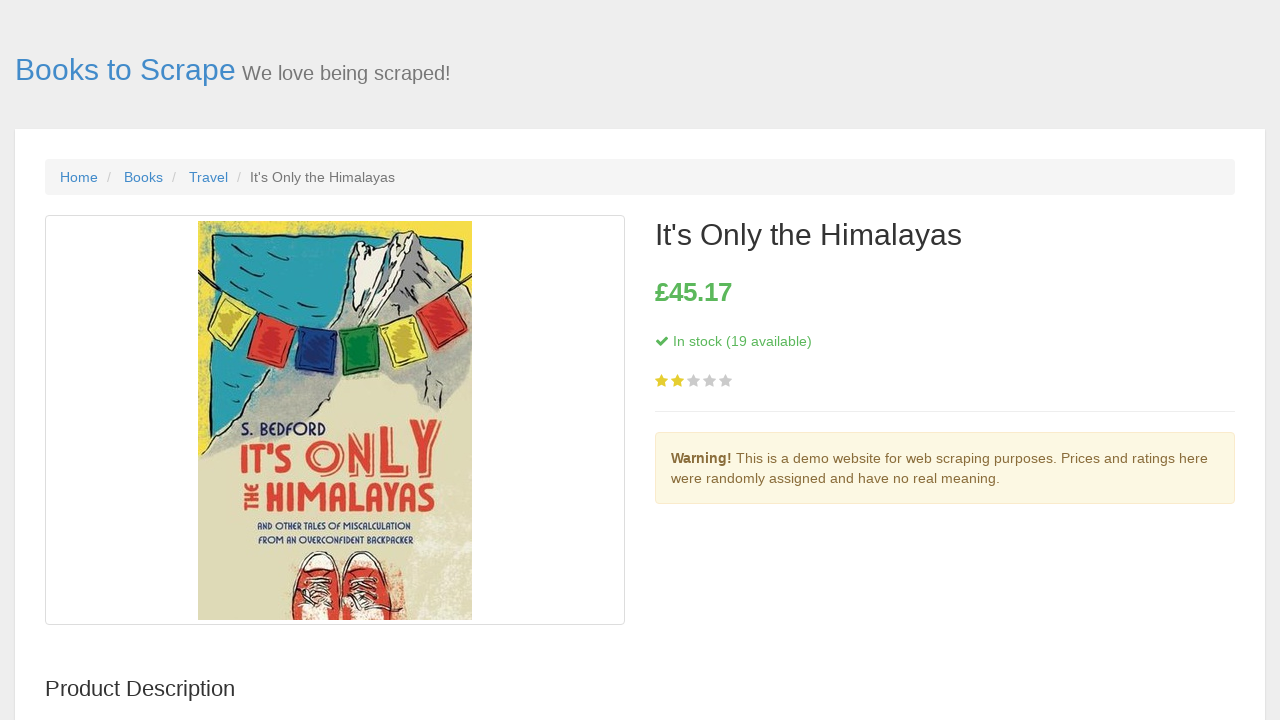

Book details page loaded successfully
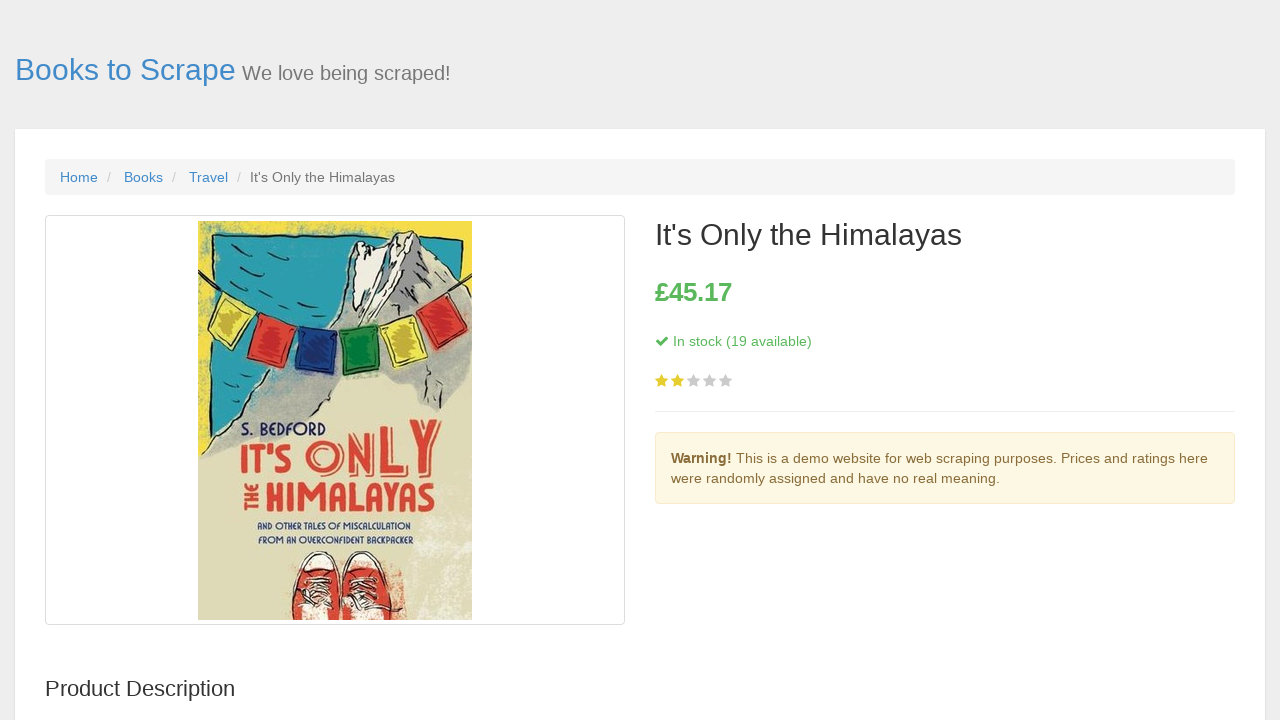

Navigated back to the main book listing
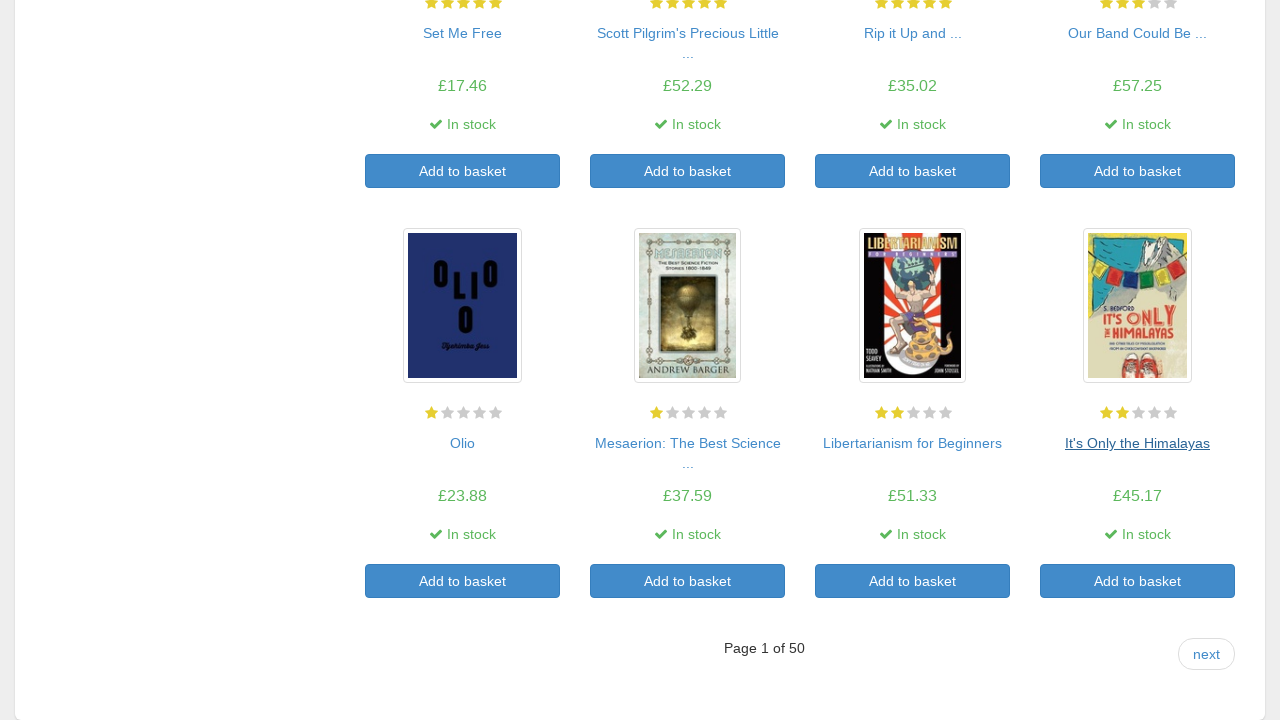

Main listing page reloaded and ready for next book
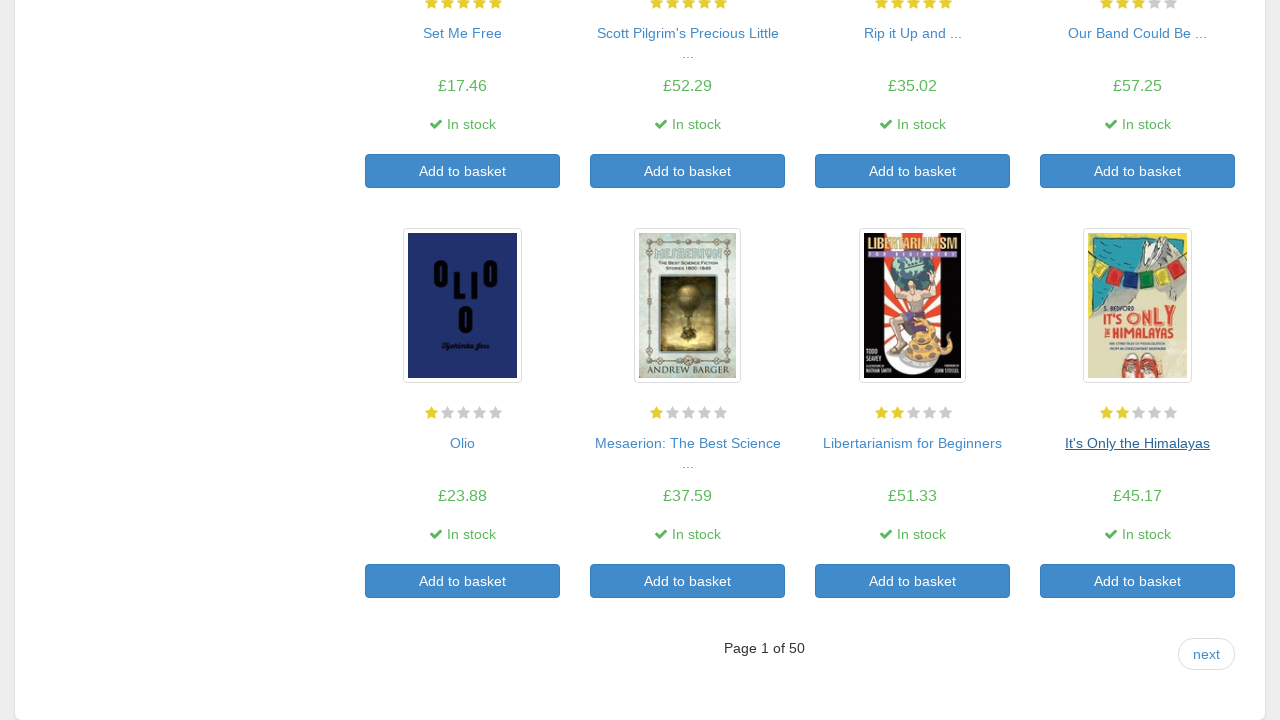

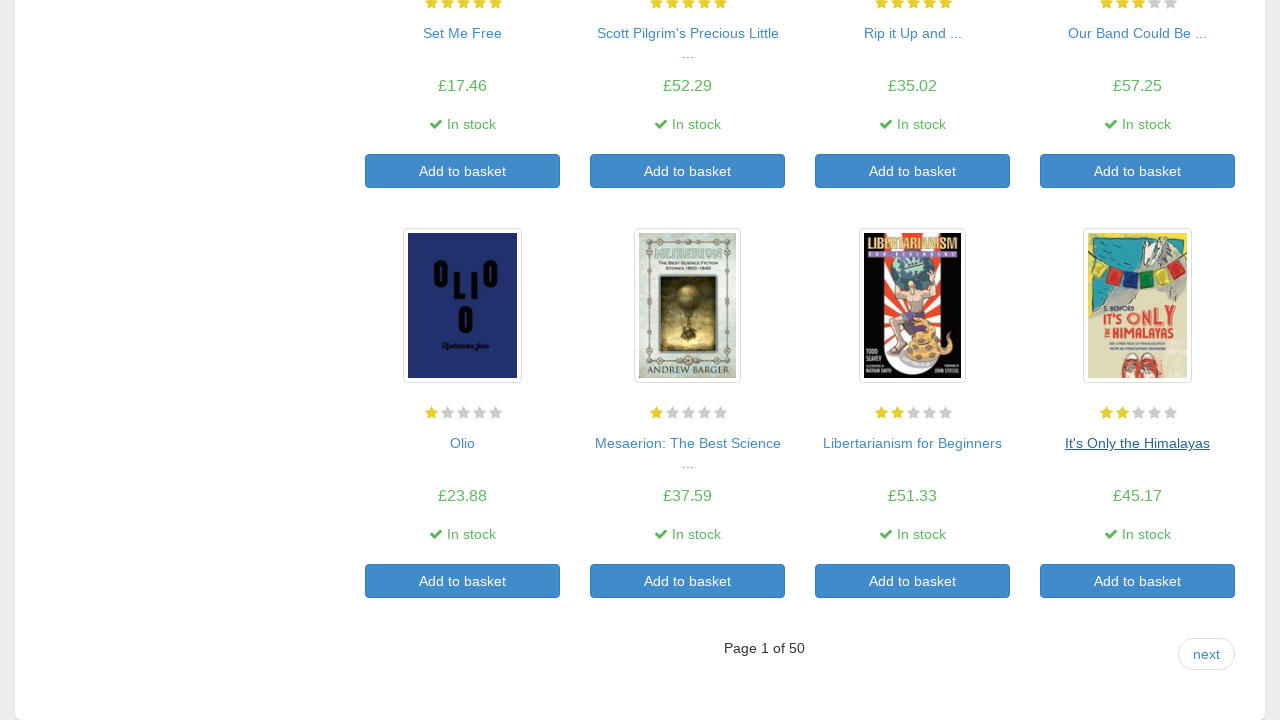